Fills all text input fields in a large form with the same text value and submits the form

Starting URL: http://suninjuly.github.io/huge_form.html

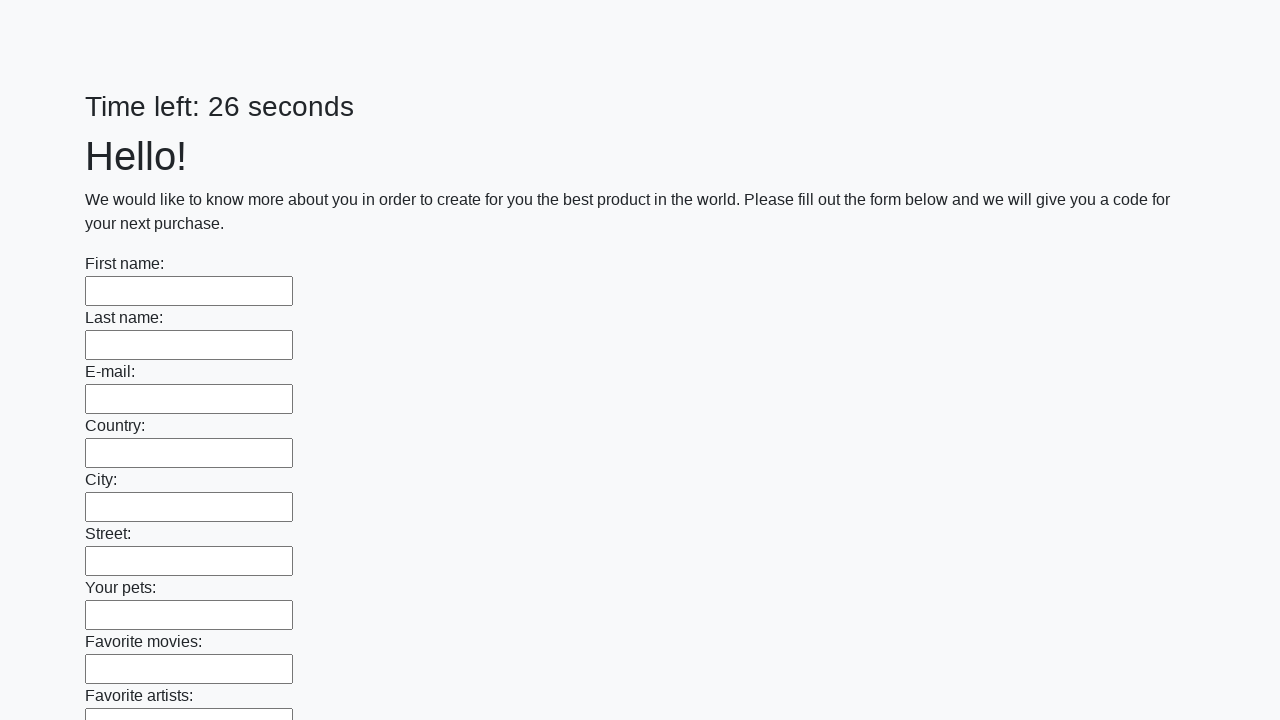

Located all text input fields in the form
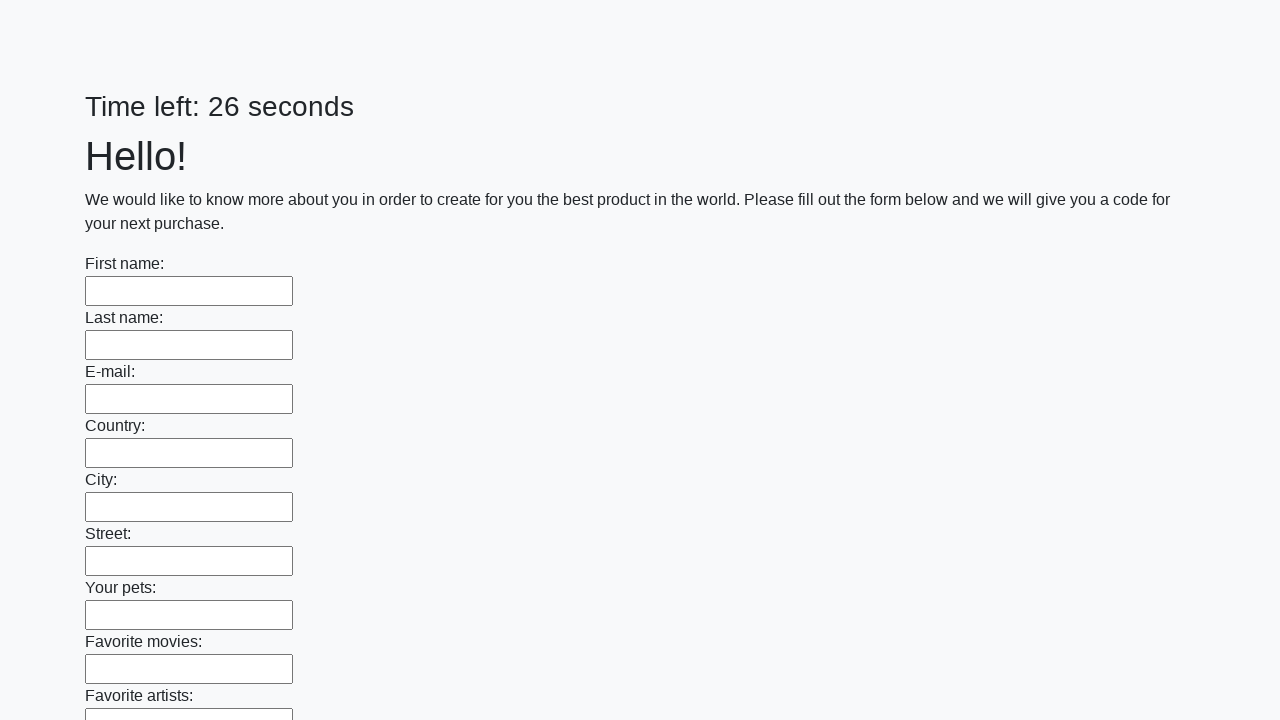

Filled a text input field with 'my answer' on input[type='text'] >> nth=0
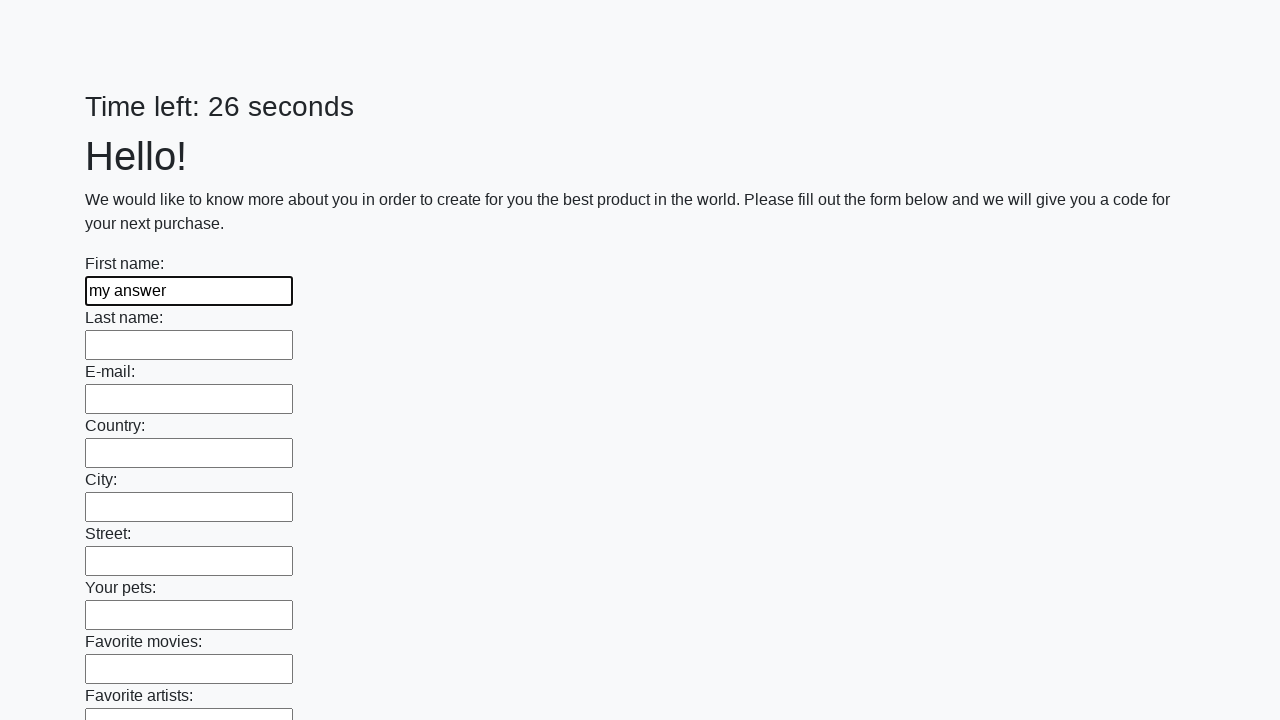

Filled a text input field with 'my answer' on input[type='text'] >> nth=1
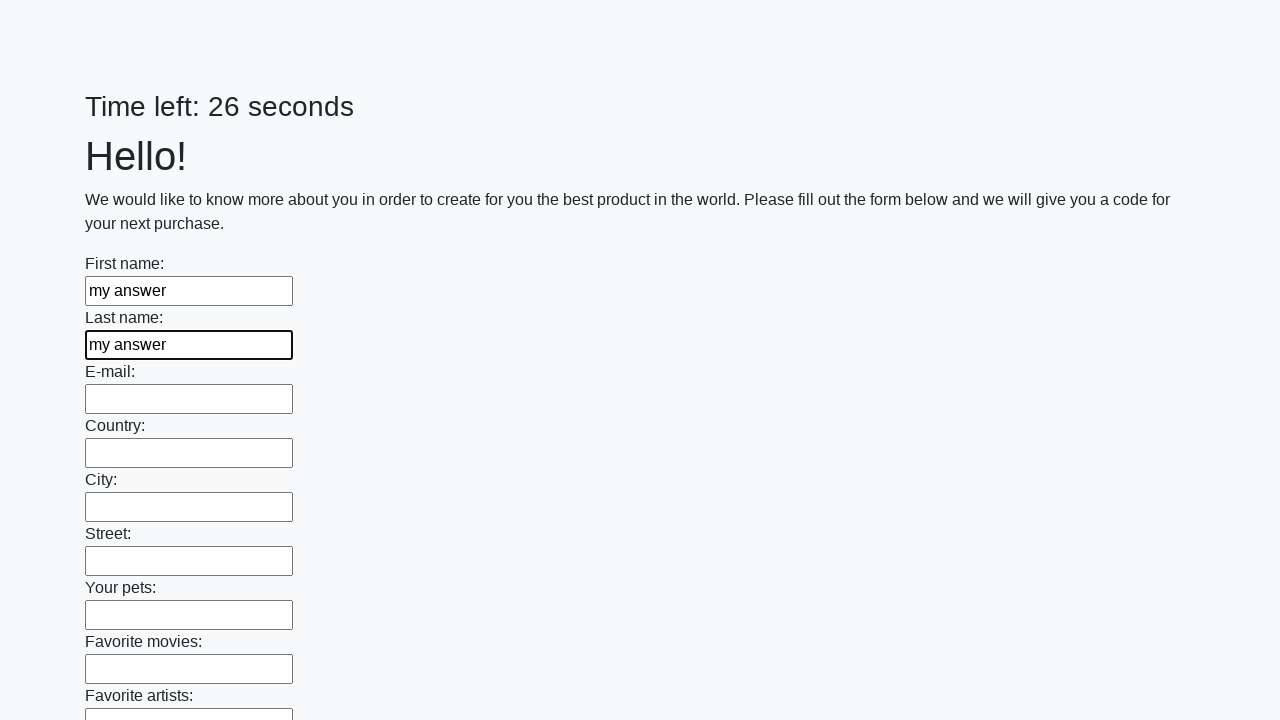

Filled a text input field with 'my answer' on input[type='text'] >> nth=2
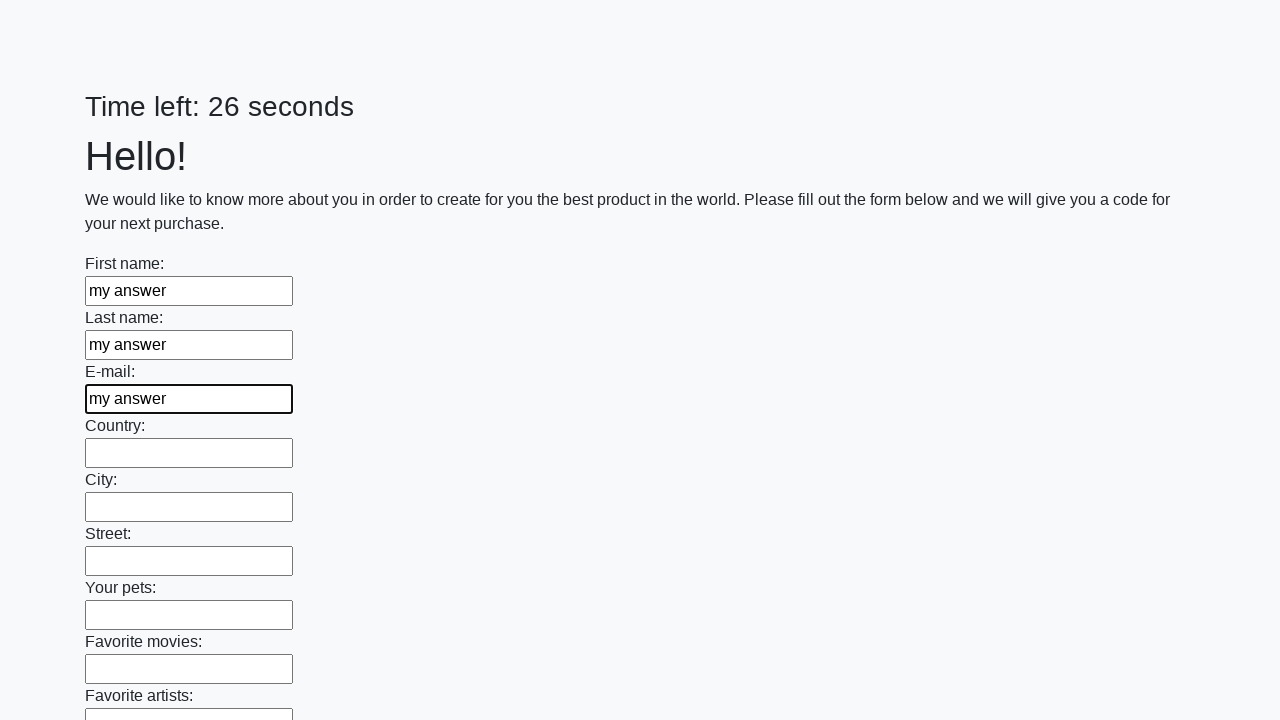

Filled a text input field with 'my answer' on input[type='text'] >> nth=3
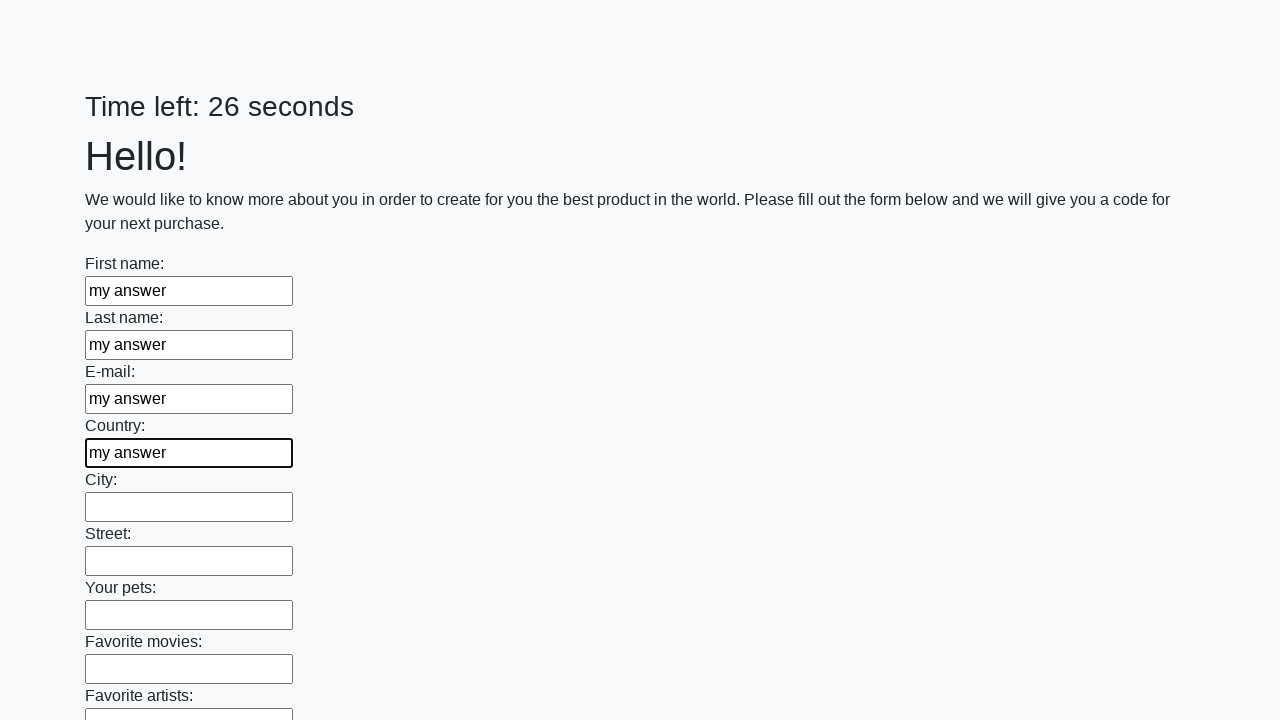

Filled a text input field with 'my answer' on input[type='text'] >> nth=4
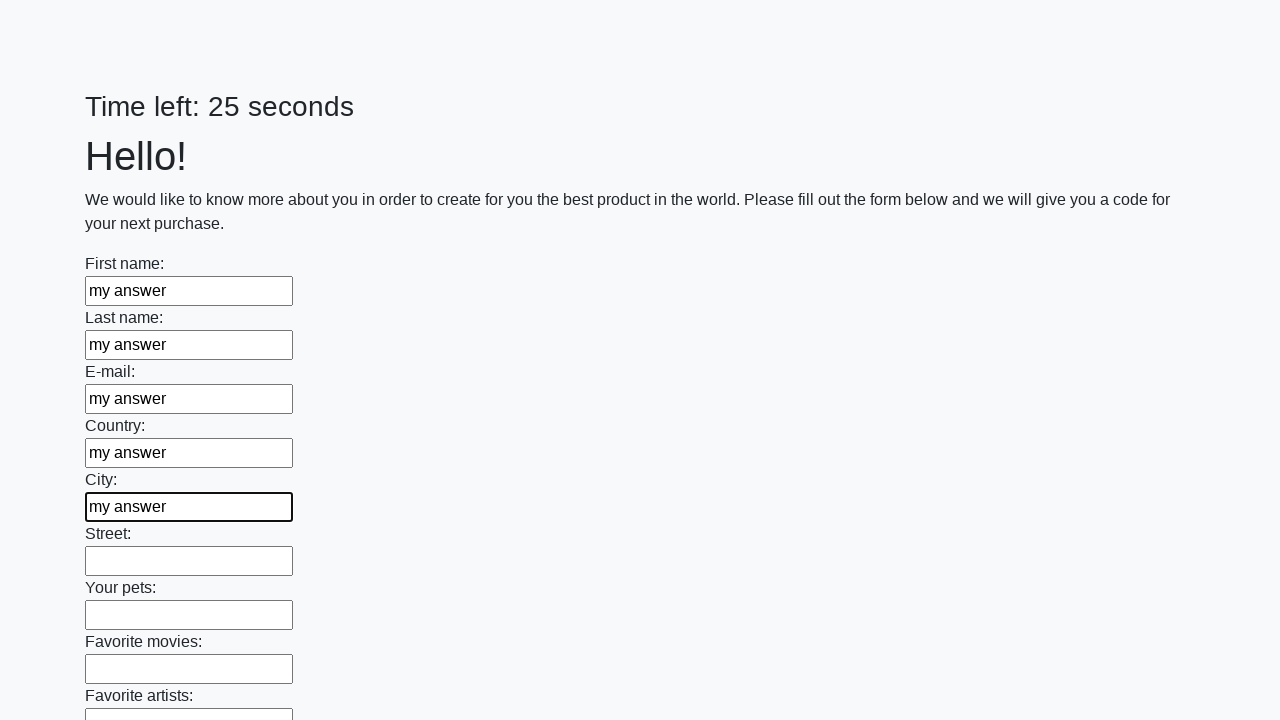

Filled a text input field with 'my answer' on input[type='text'] >> nth=5
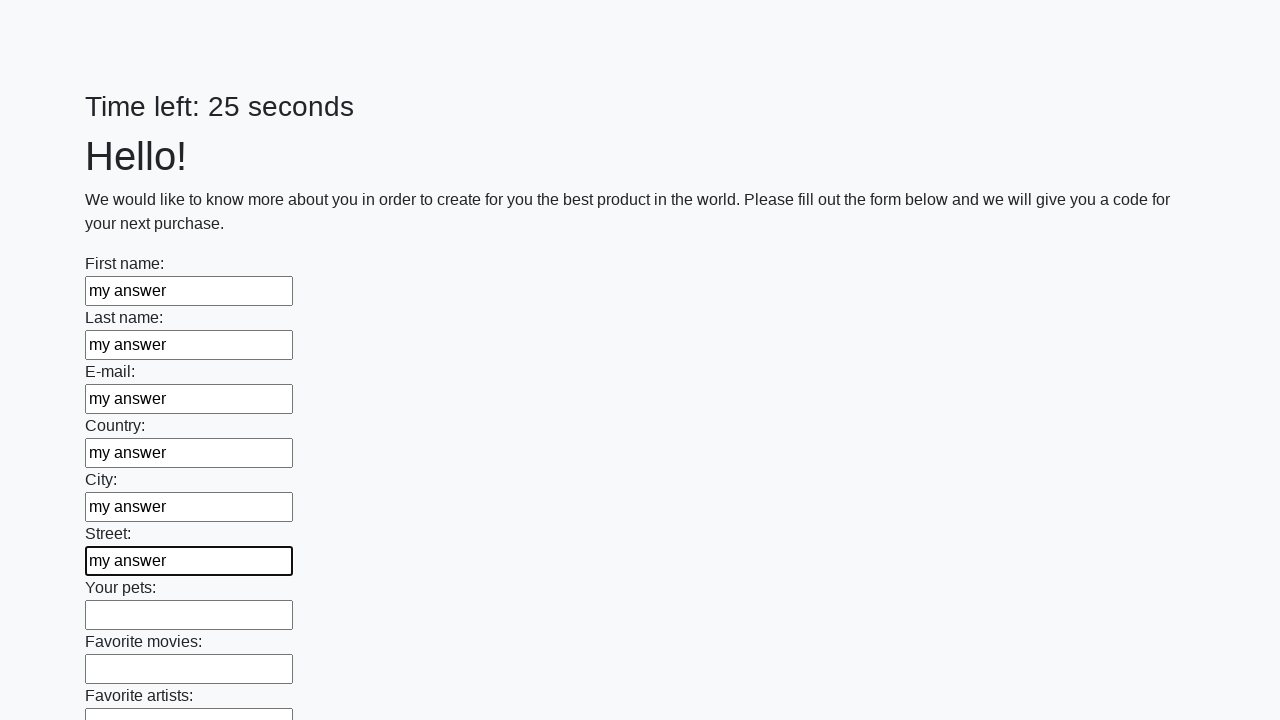

Filled a text input field with 'my answer' on input[type='text'] >> nth=6
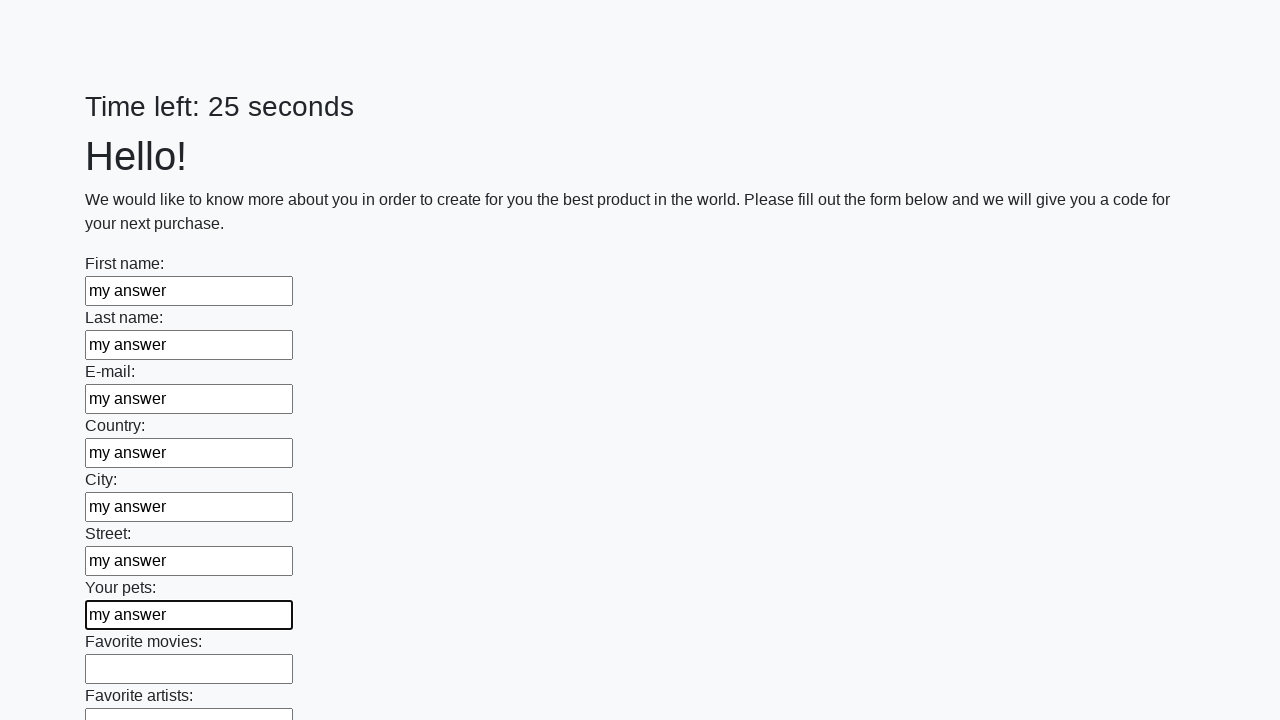

Filled a text input field with 'my answer' on input[type='text'] >> nth=7
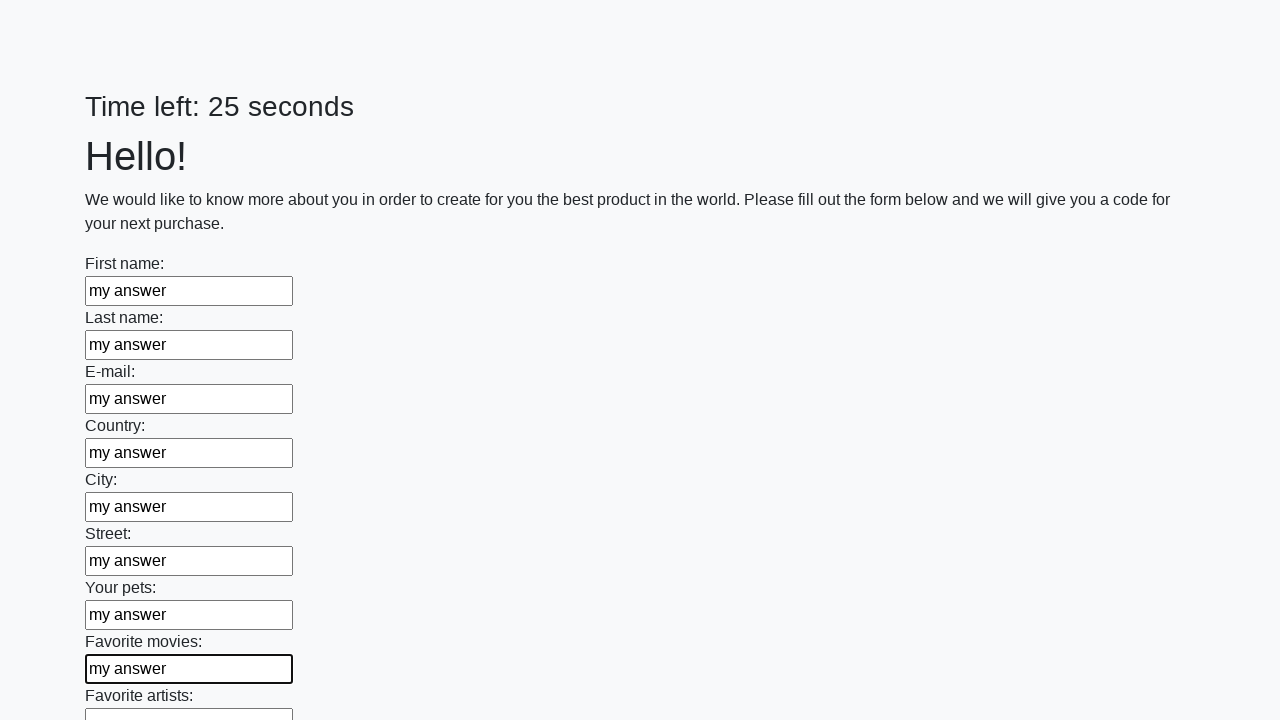

Filled a text input field with 'my answer' on input[type='text'] >> nth=8
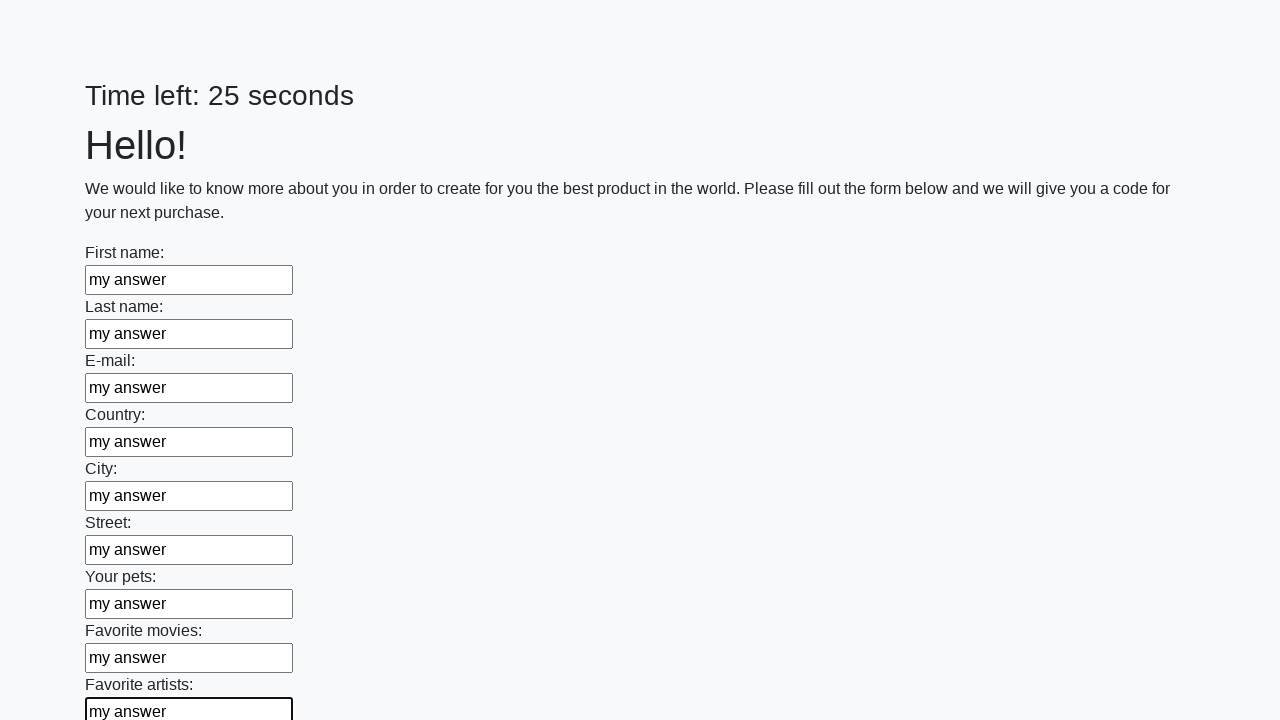

Filled a text input field with 'my answer' on input[type='text'] >> nth=9
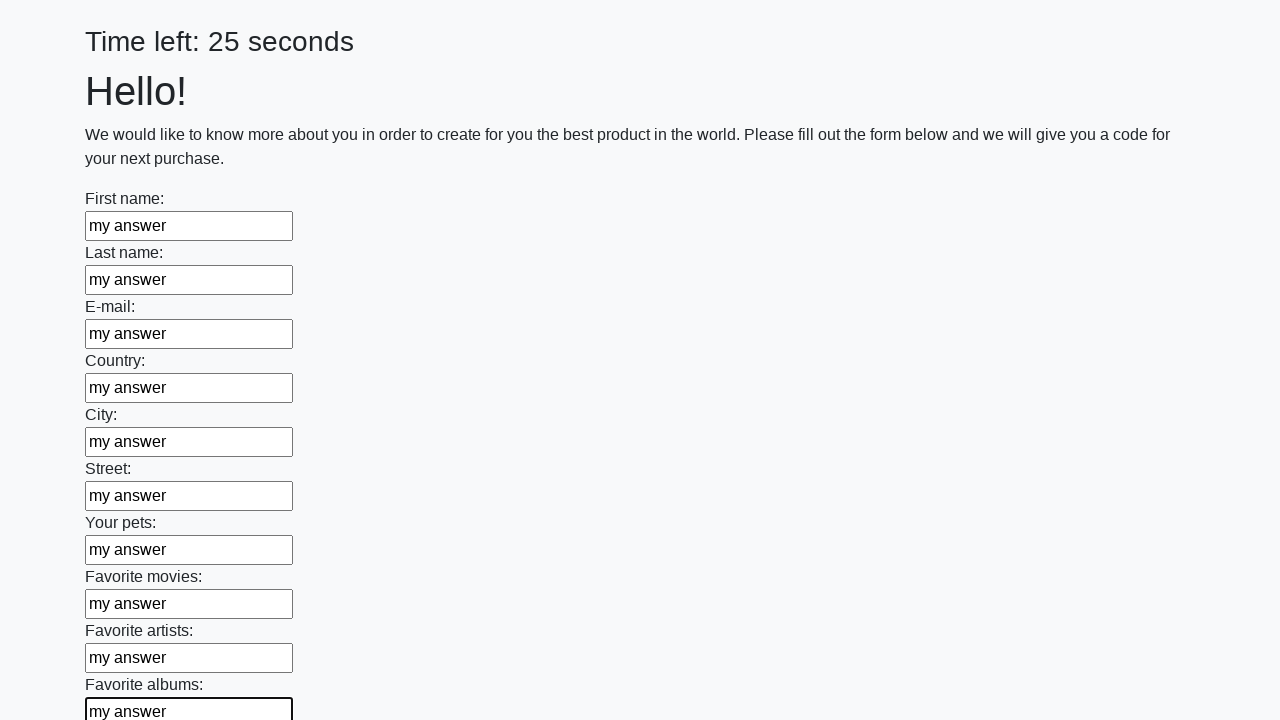

Filled a text input field with 'my answer' on input[type='text'] >> nth=10
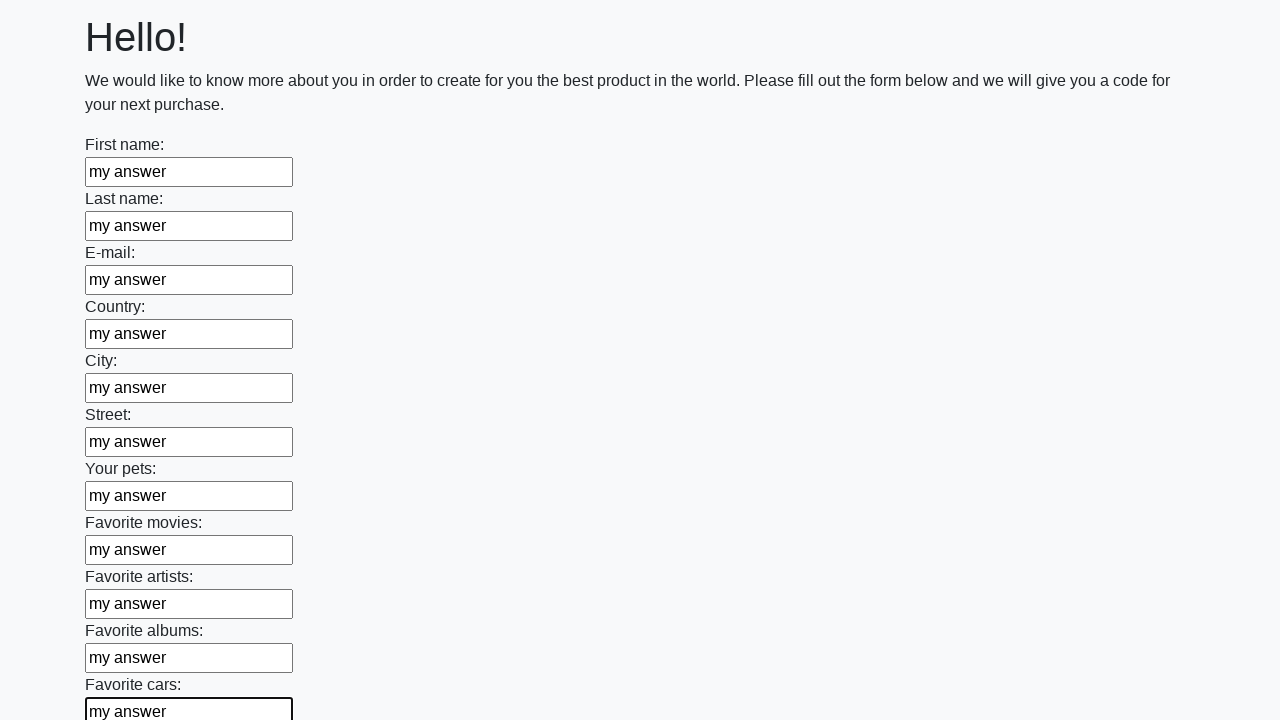

Filled a text input field with 'my answer' on input[type='text'] >> nth=11
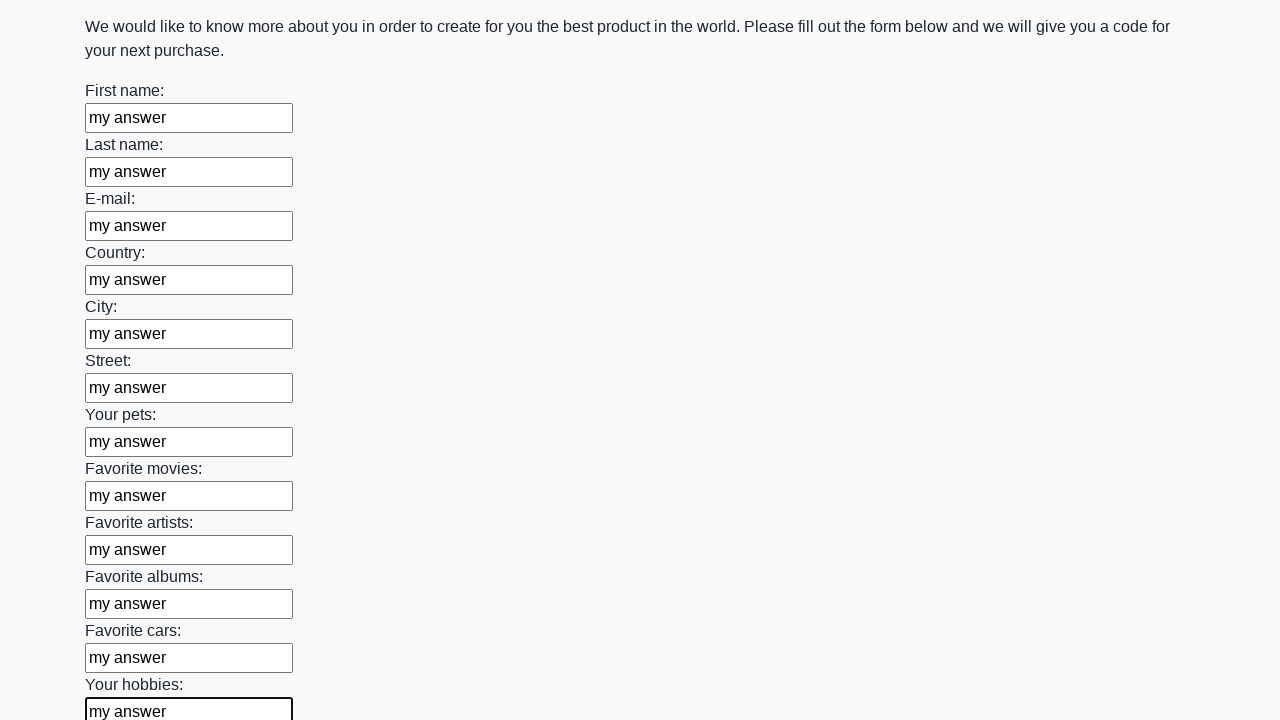

Filled a text input field with 'my answer' on input[type='text'] >> nth=12
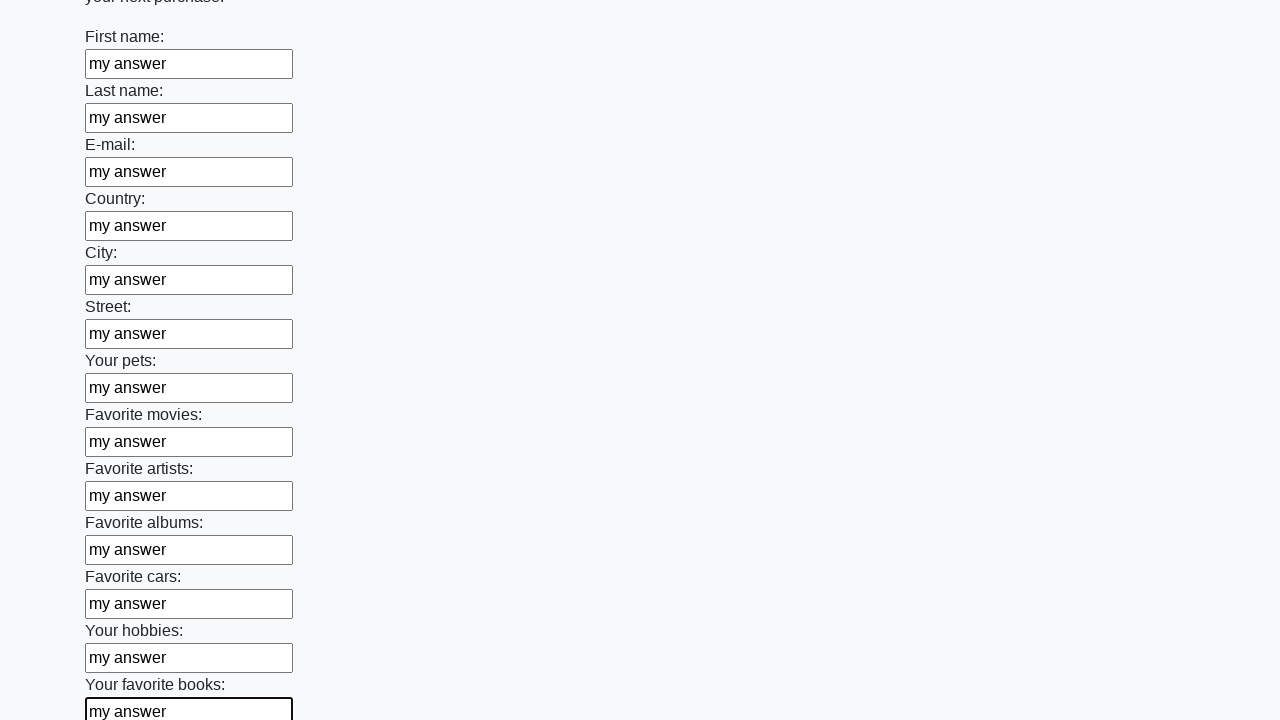

Filled a text input field with 'my answer' on input[type='text'] >> nth=13
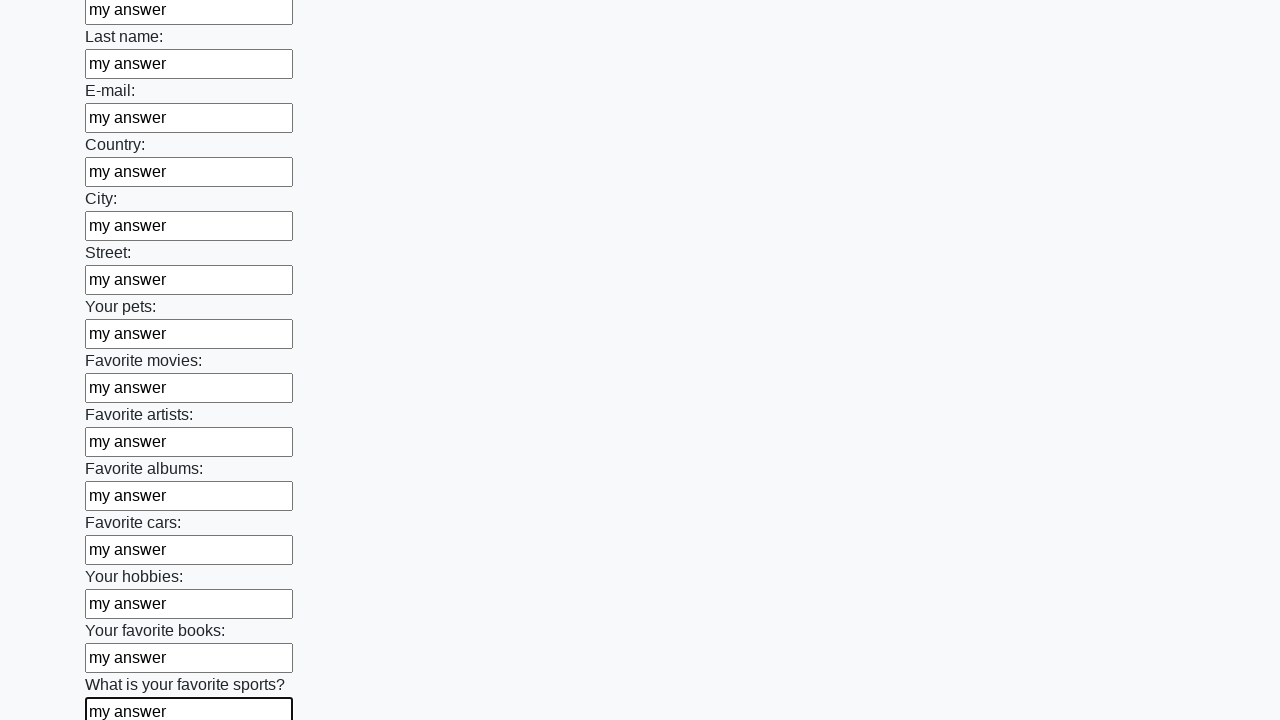

Filled a text input field with 'my answer' on input[type='text'] >> nth=14
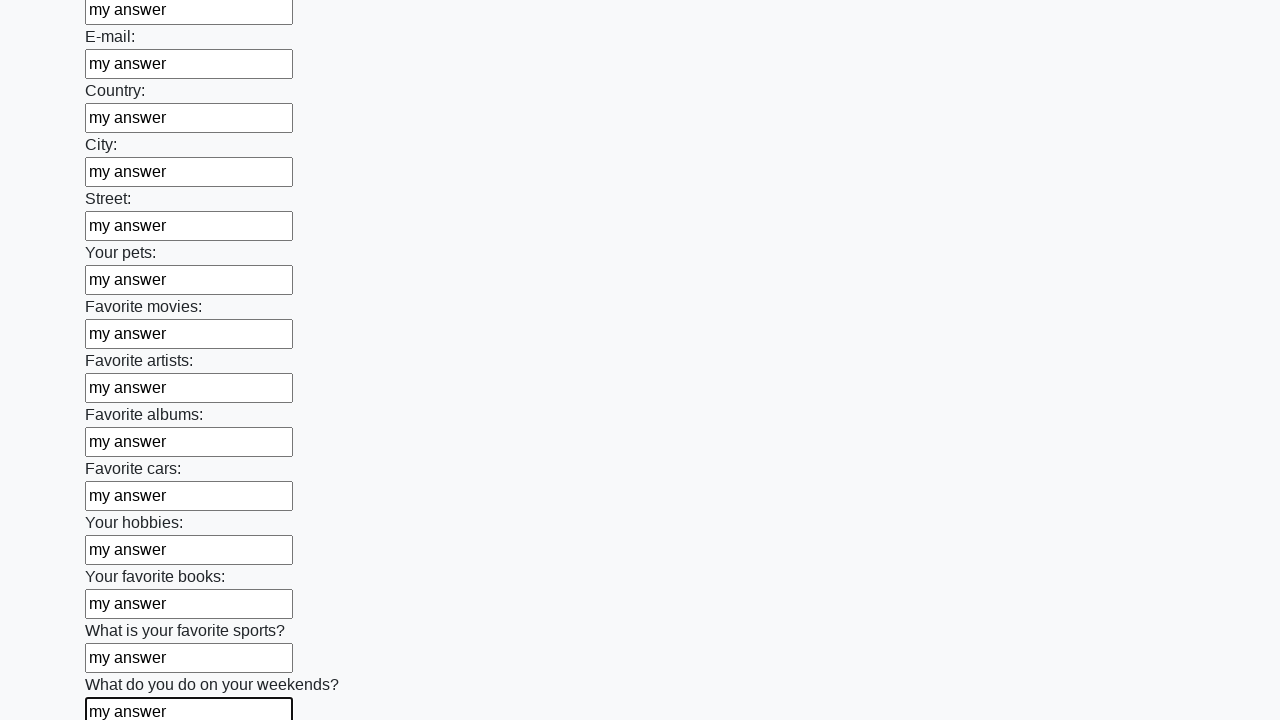

Filled a text input field with 'my answer' on input[type='text'] >> nth=15
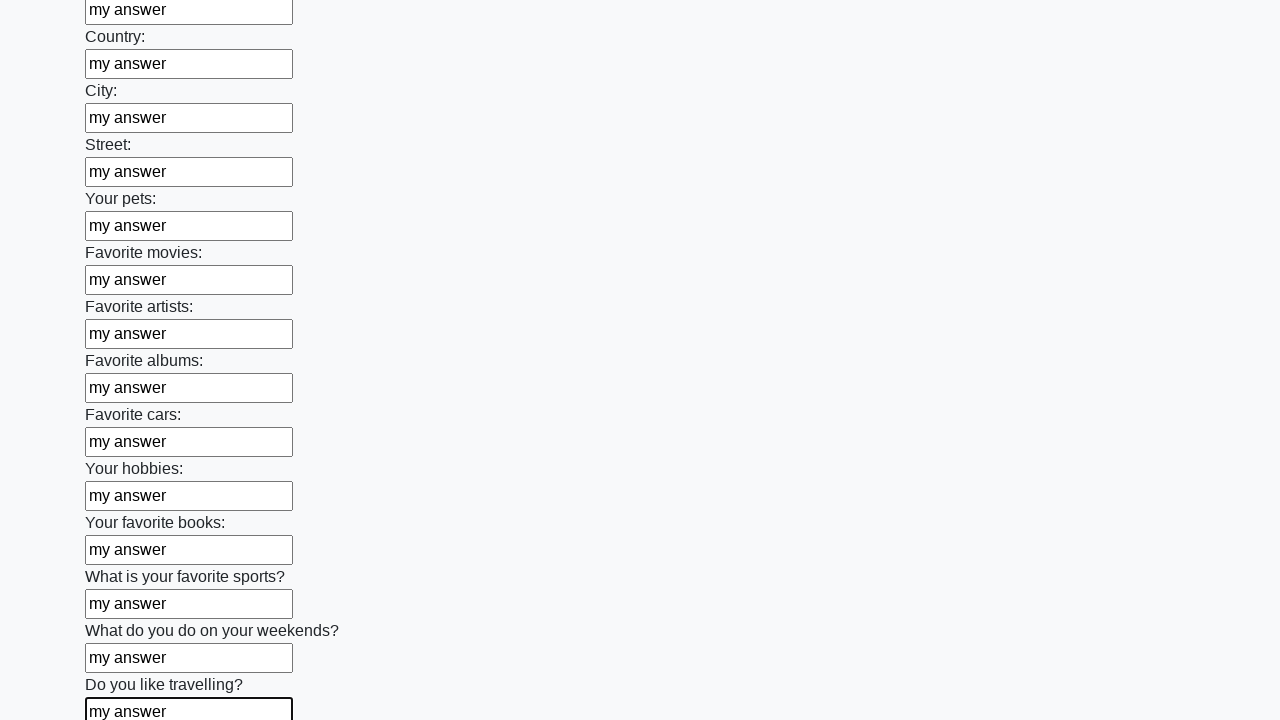

Filled a text input field with 'my answer' on input[type='text'] >> nth=16
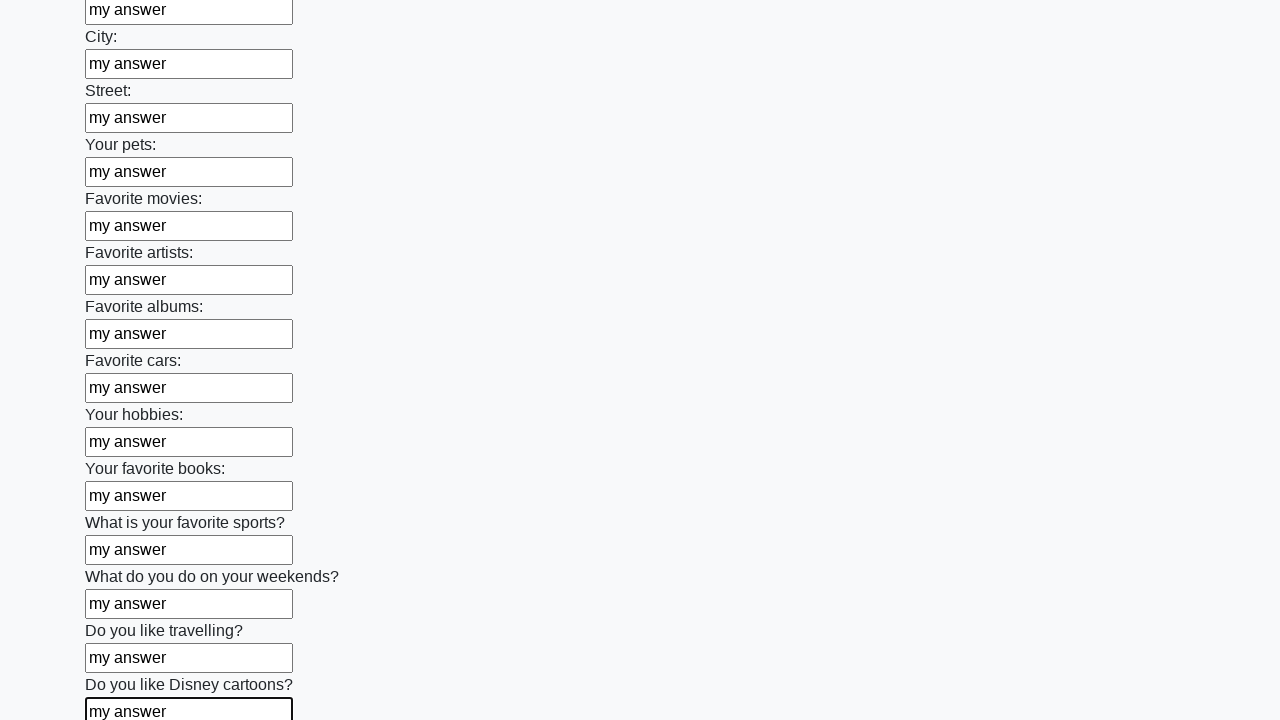

Filled a text input field with 'my answer' on input[type='text'] >> nth=17
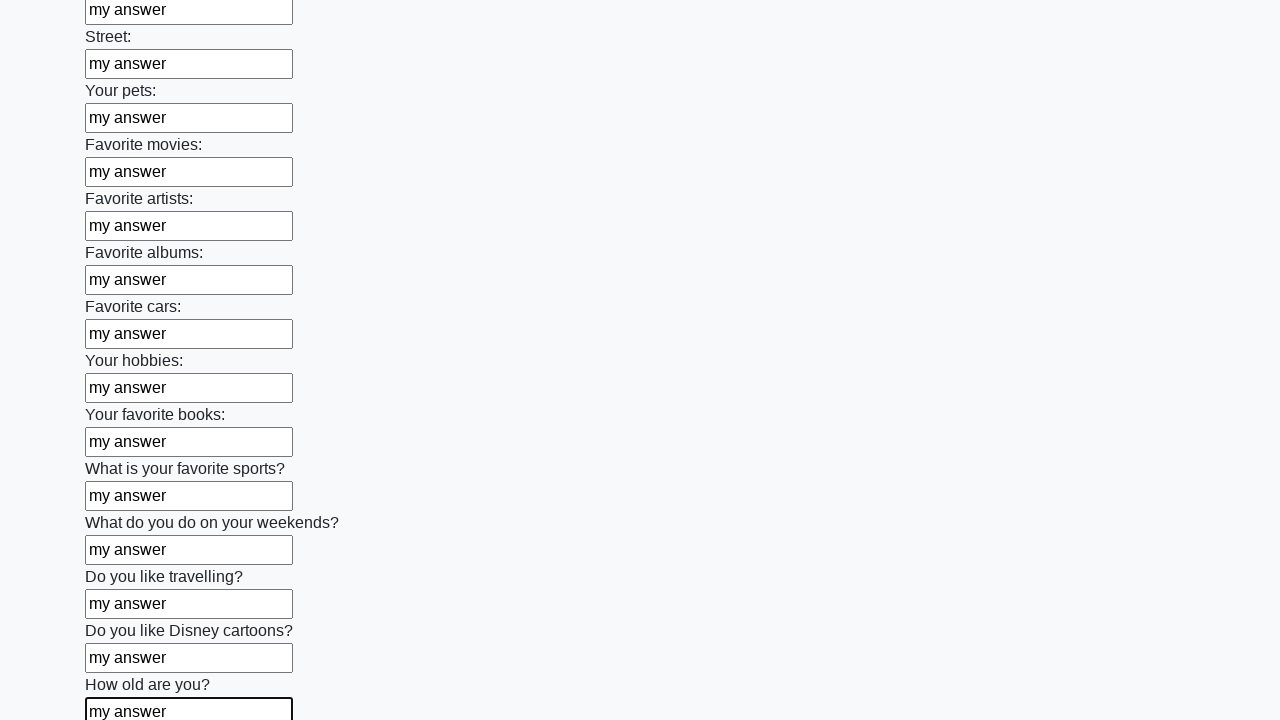

Filled a text input field with 'my answer' on input[type='text'] >> nth=18
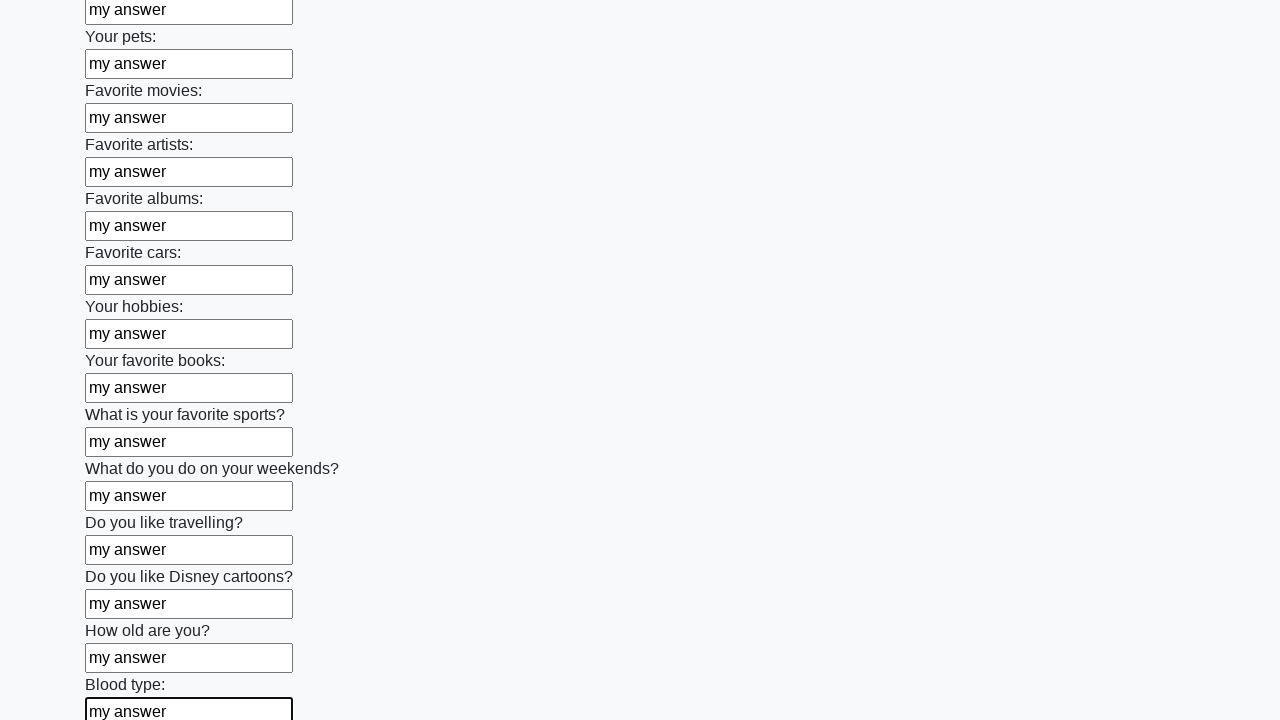

Filled a text input field with 'my answer' on input[type='text'] >> nth=19
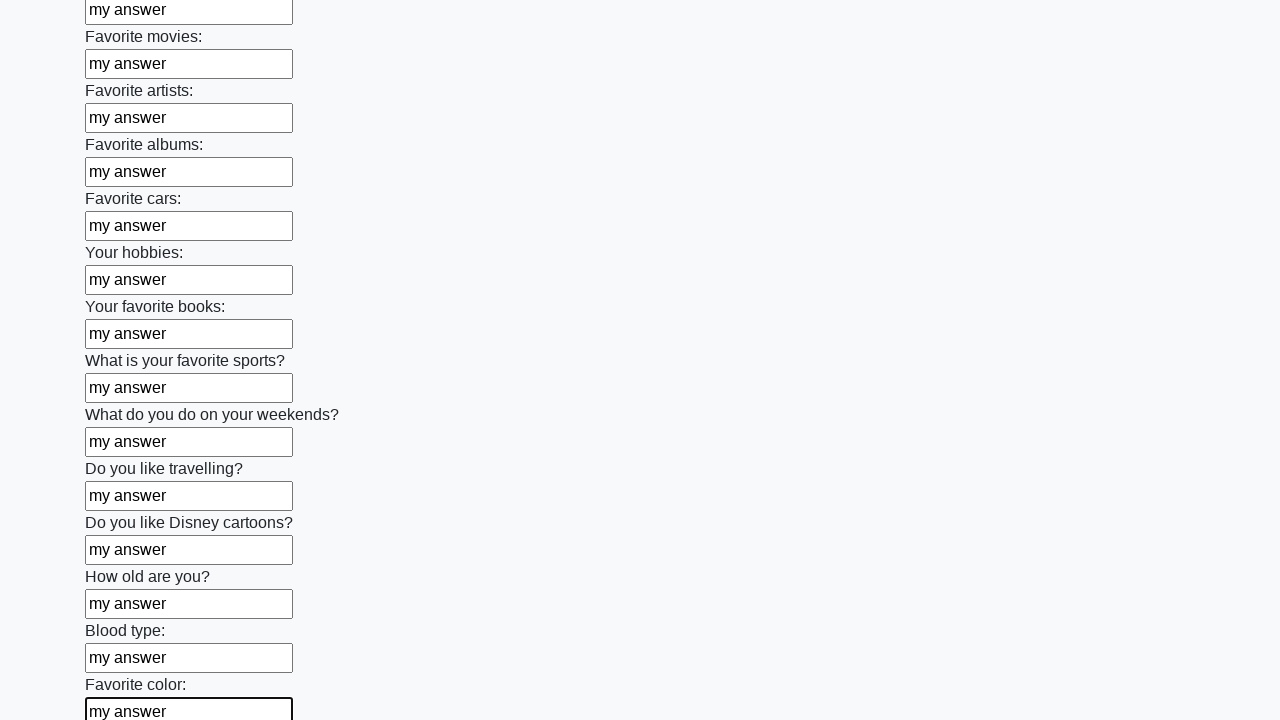

Filled a text input field with 'my answer' on input[type='text'] >> nth=20
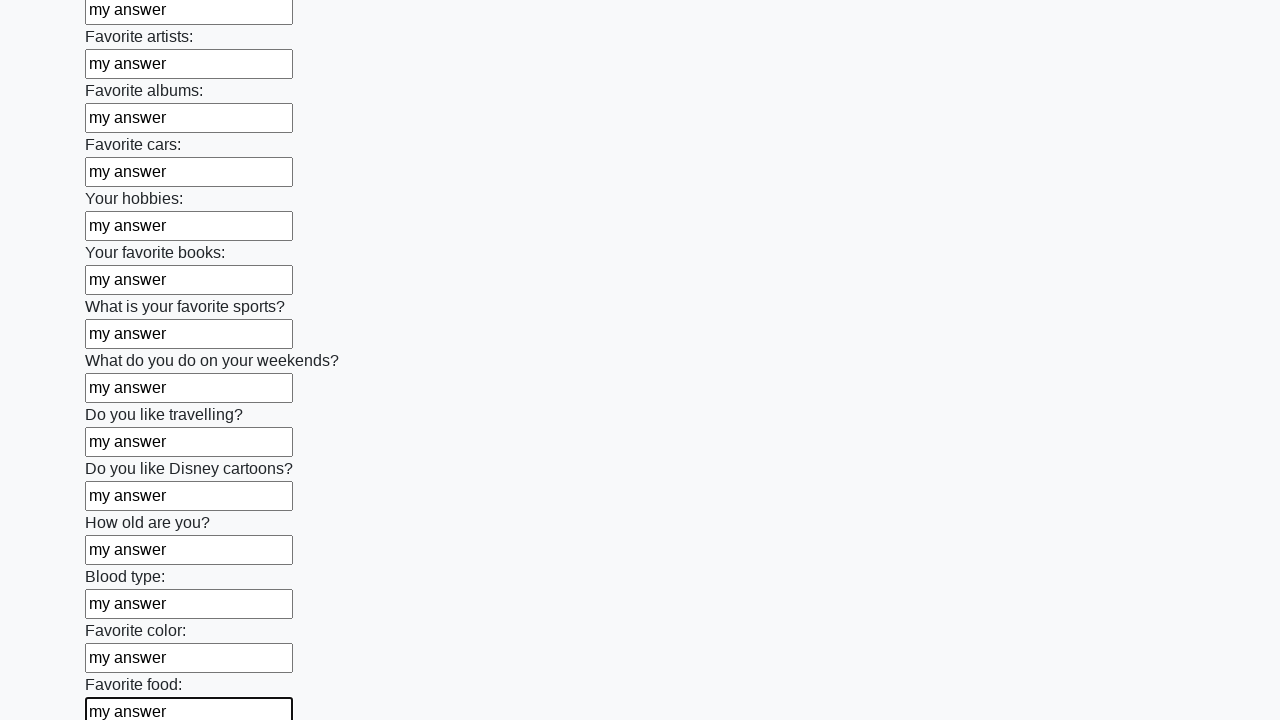

Filled a text input field with 'my answer' on input[type='text'] >> nth=21
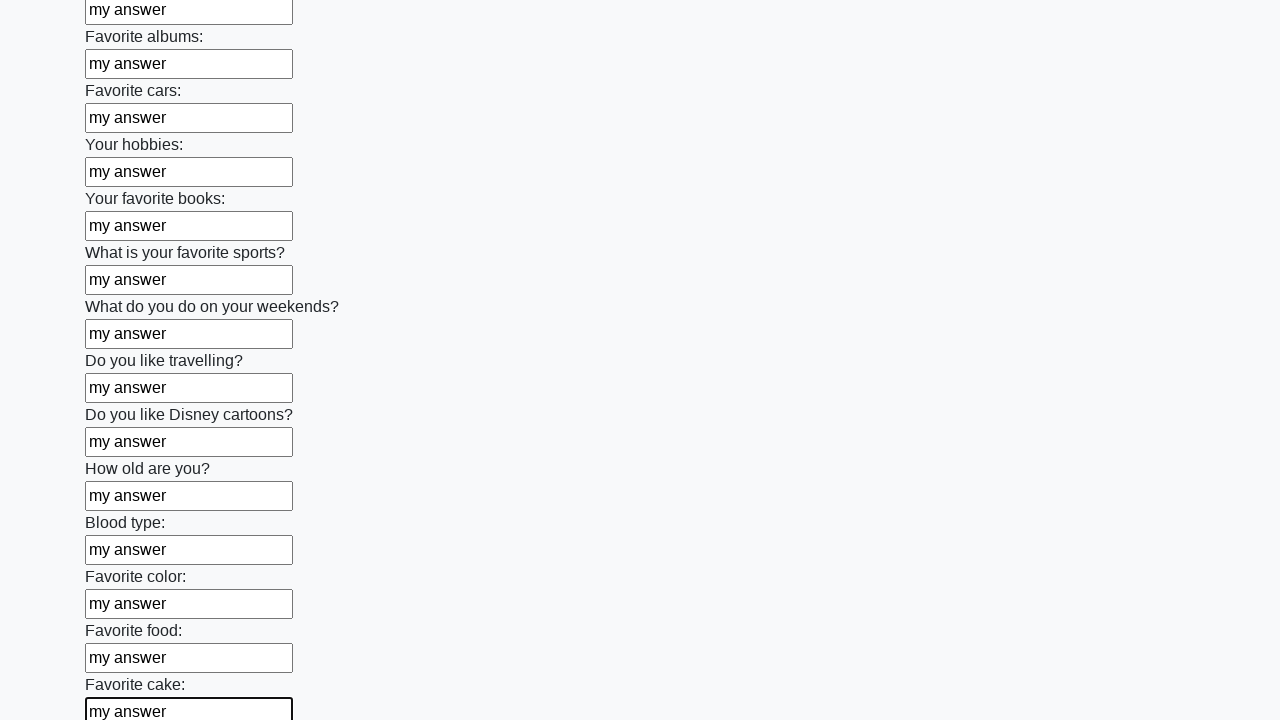

Filled a text input field with 'my answer' on input[type='text'] >> nth=22
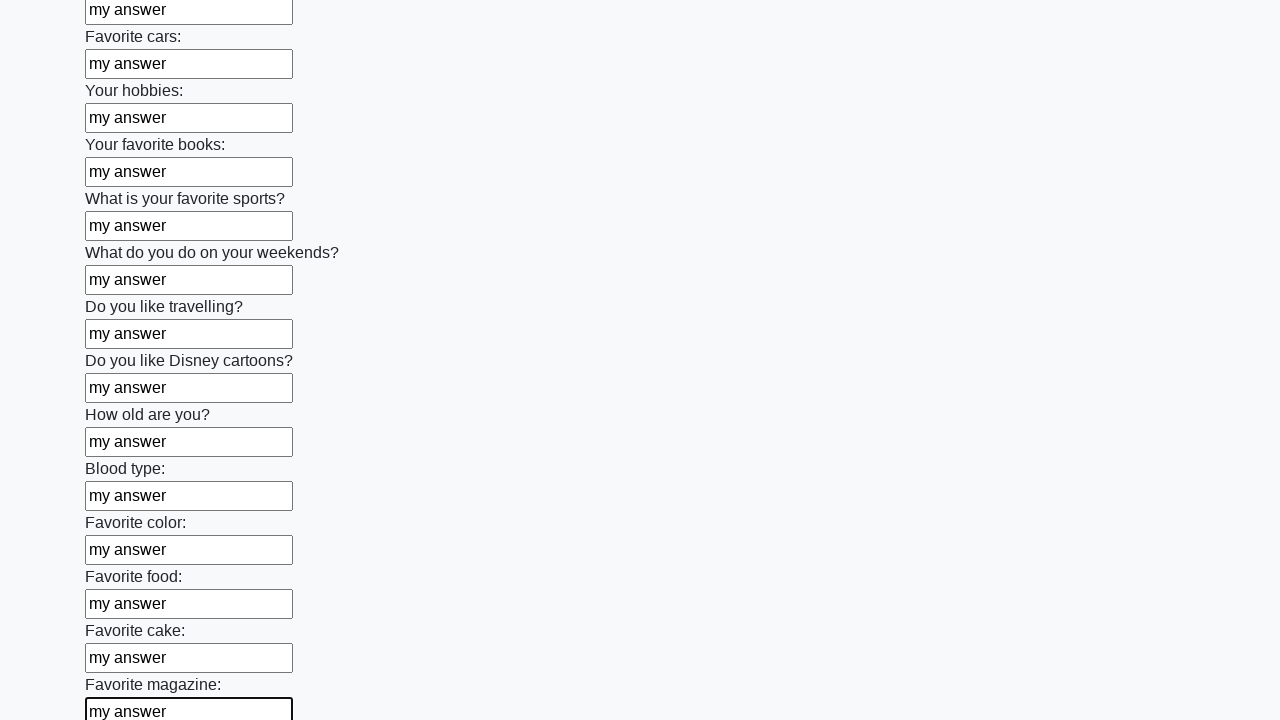

Filled a text input field with 'my answer' on input[type='text'] >> nth=23
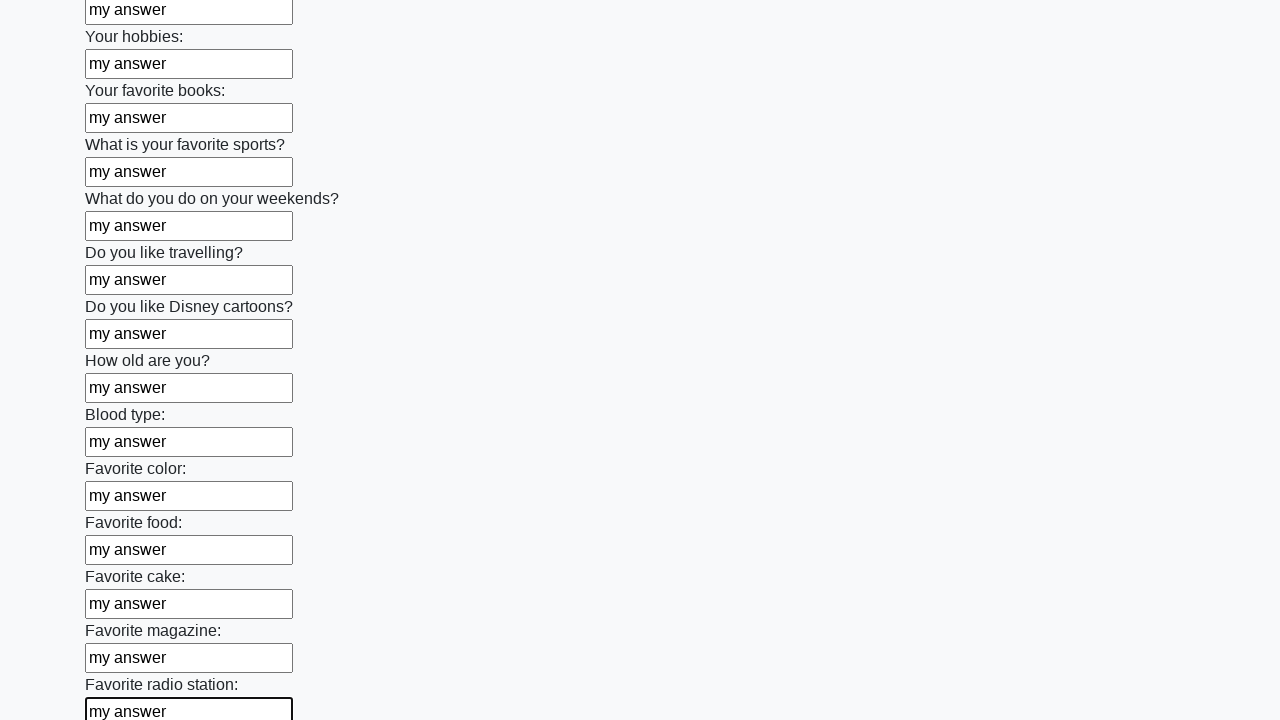

Filled a text input field with 'my answer' on input[type='text'] >> nth=24
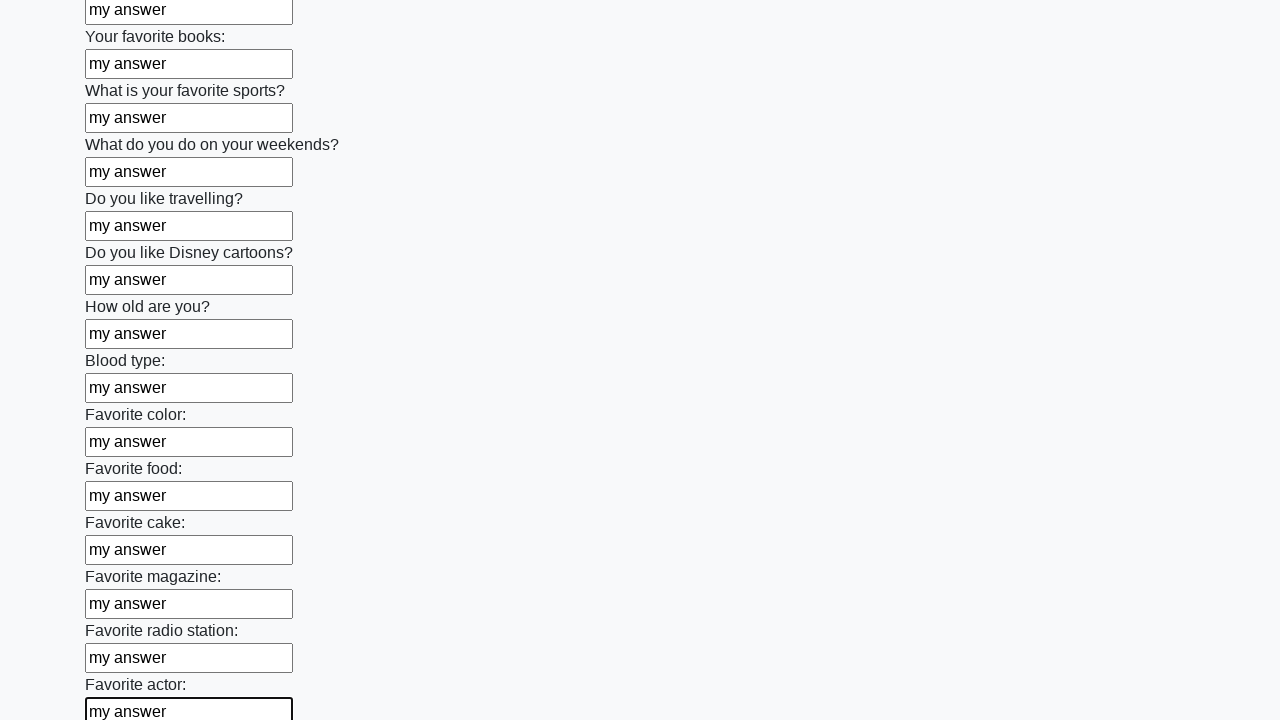

Filled a text input field with 'my answer' on input[type='text'] >> nth=25
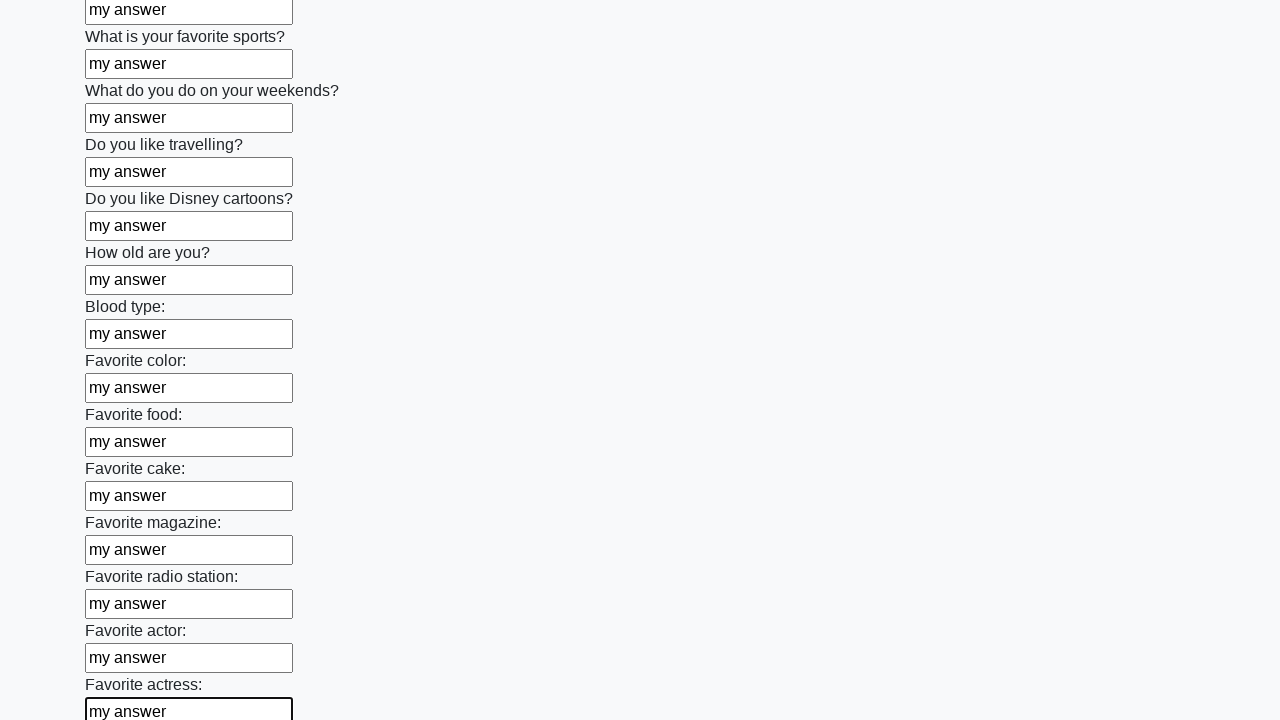

Filled a text input field with 'my answer' on input[type='text'] >> nth=26
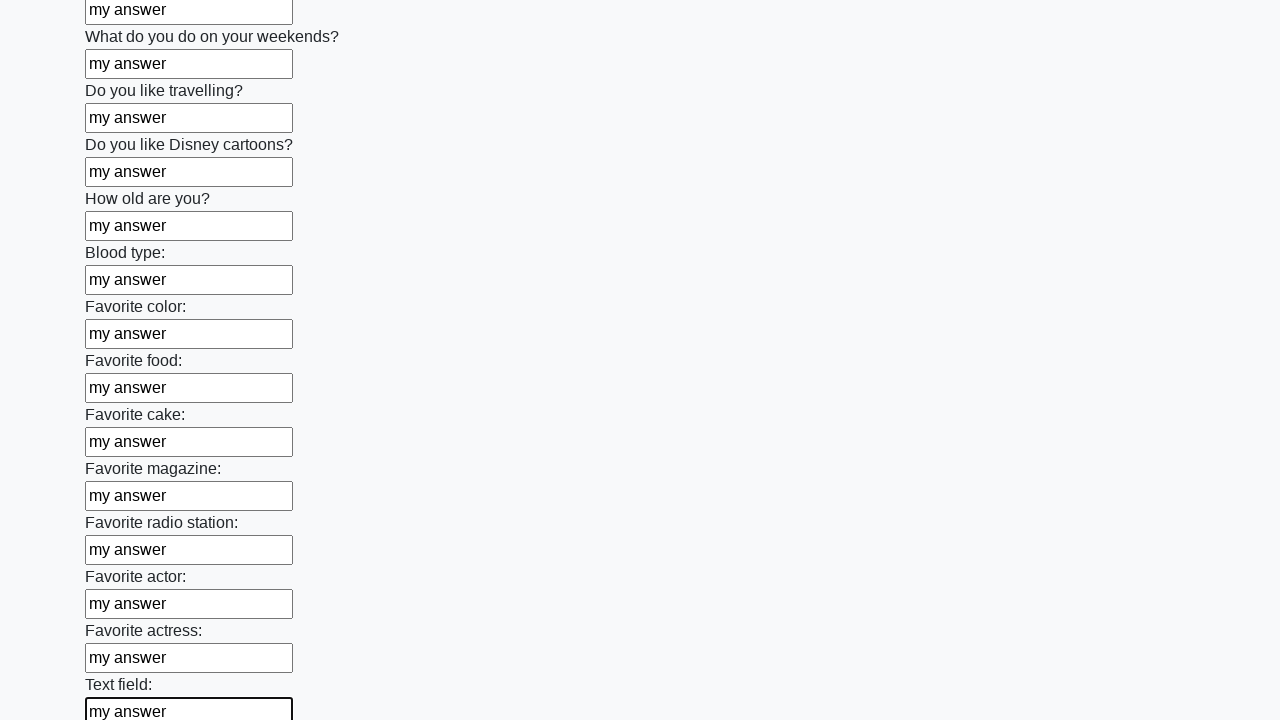

Filled a text input field with 'my answer' on input[type='text'] >> nth=27
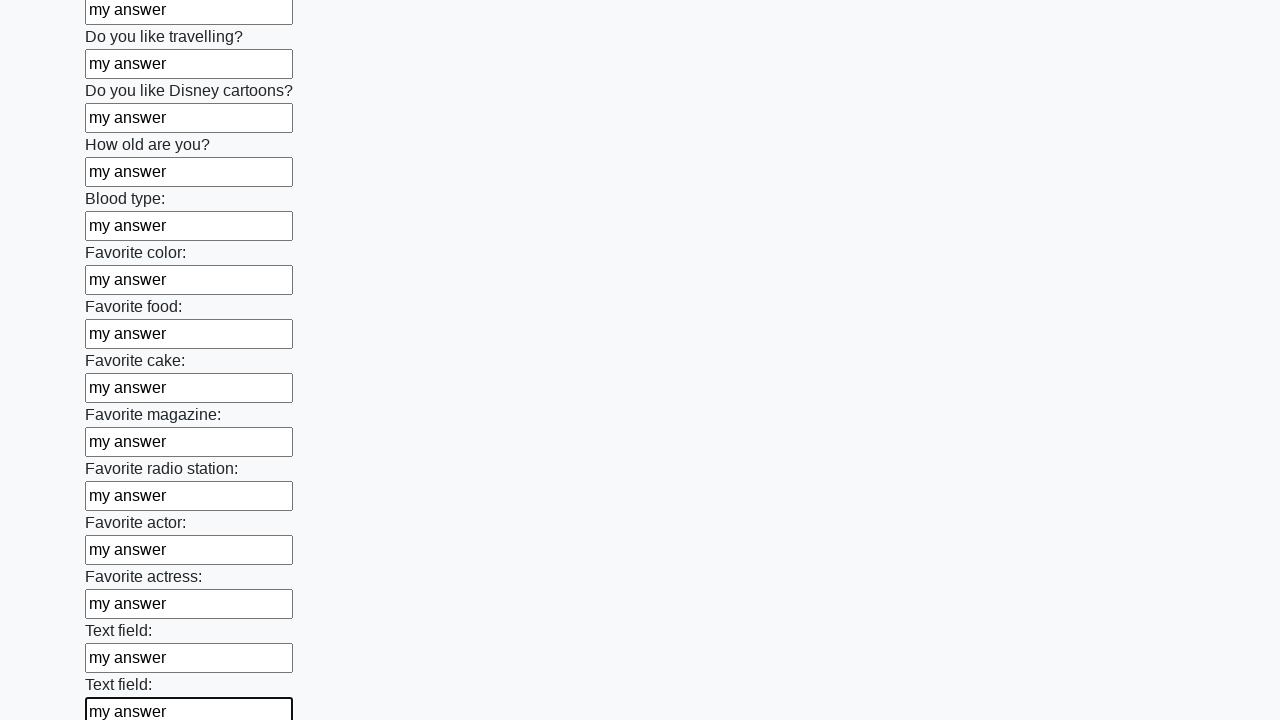

Filled a text input field with 'my answer' on input[type='text'] >> nth=28
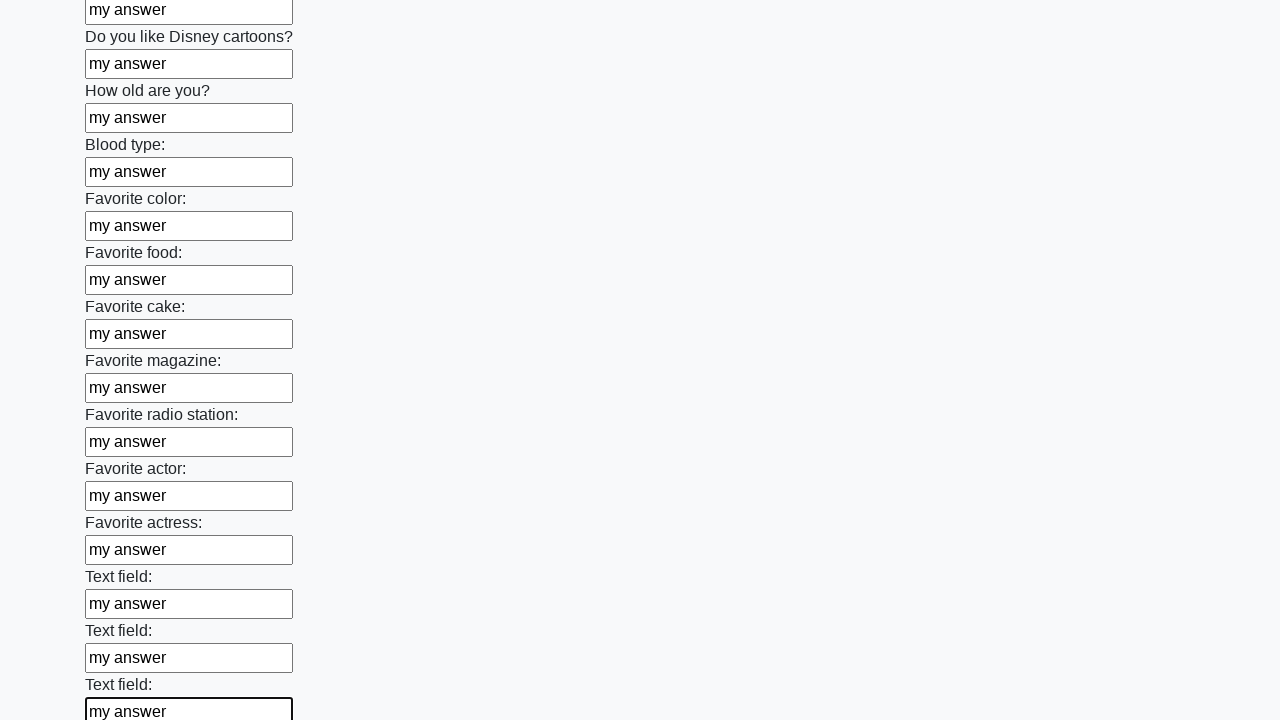

Filled a text input field with 'my answer' on input[type='text'] >> nth=29
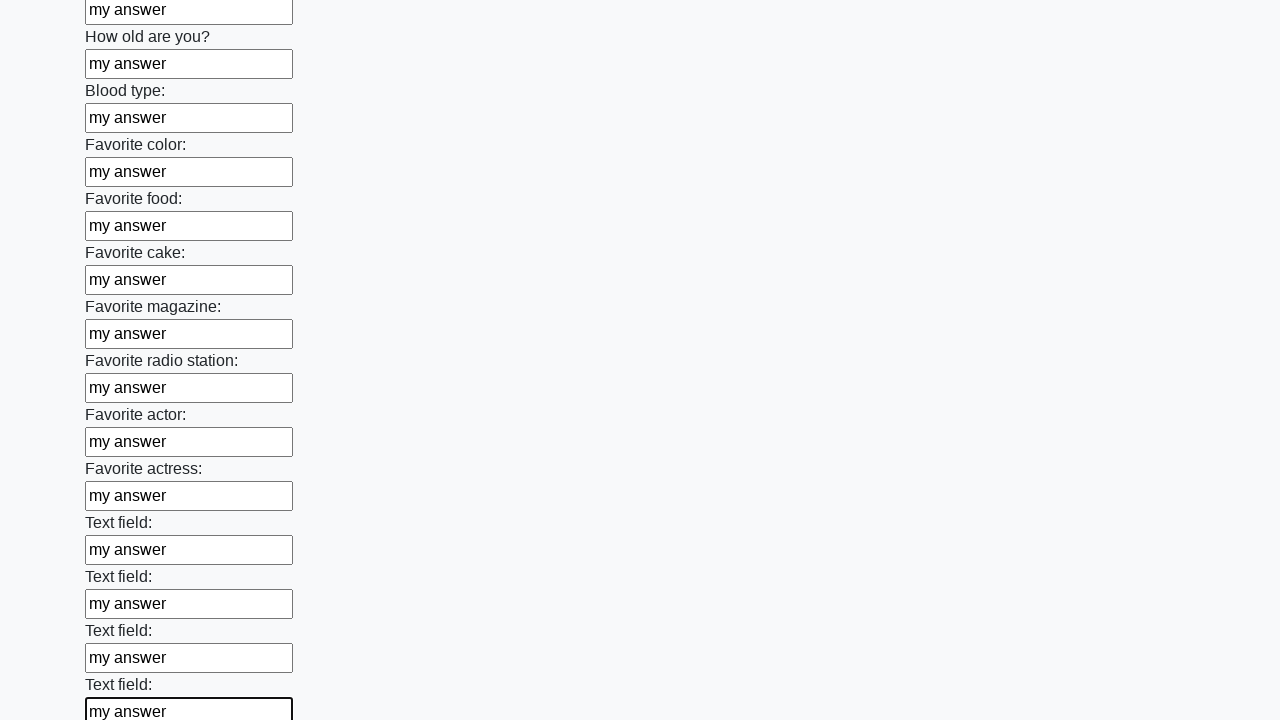

Filled a text input field with 'my answer' on input[type='text'] >> nth=30
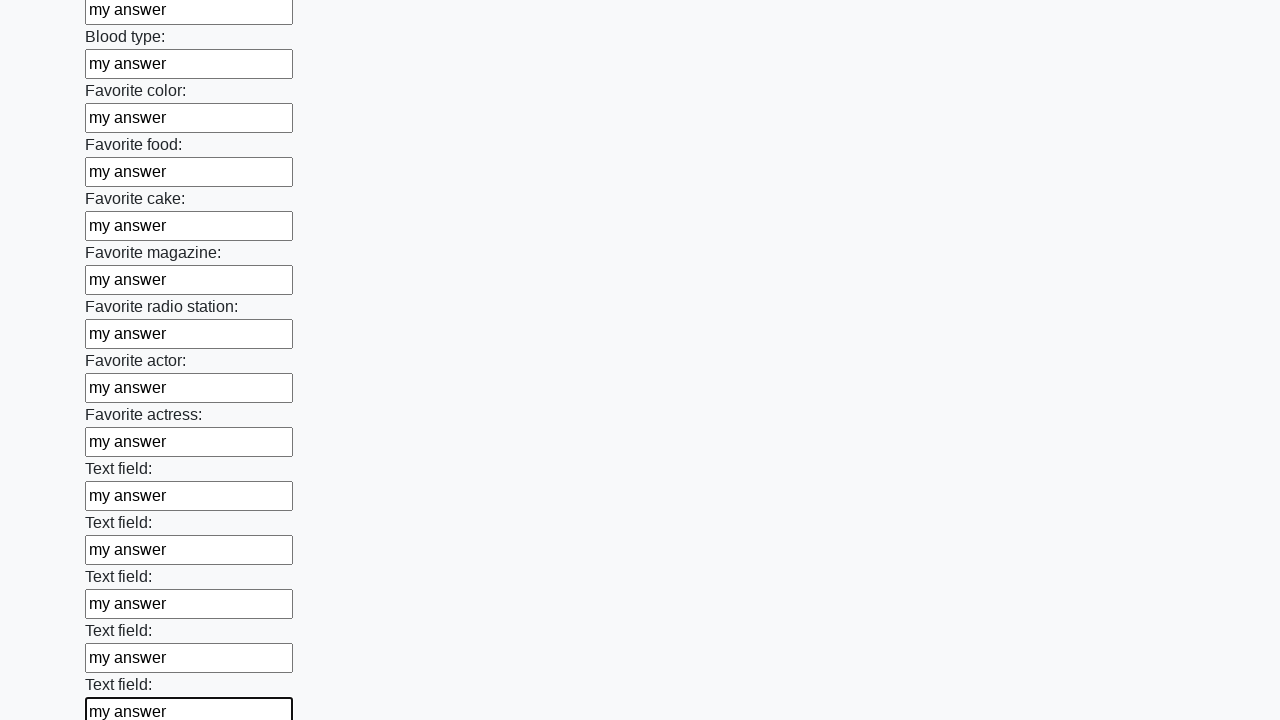

Filled a text input field with 'my answer' on input[type='text'] >> nth=31
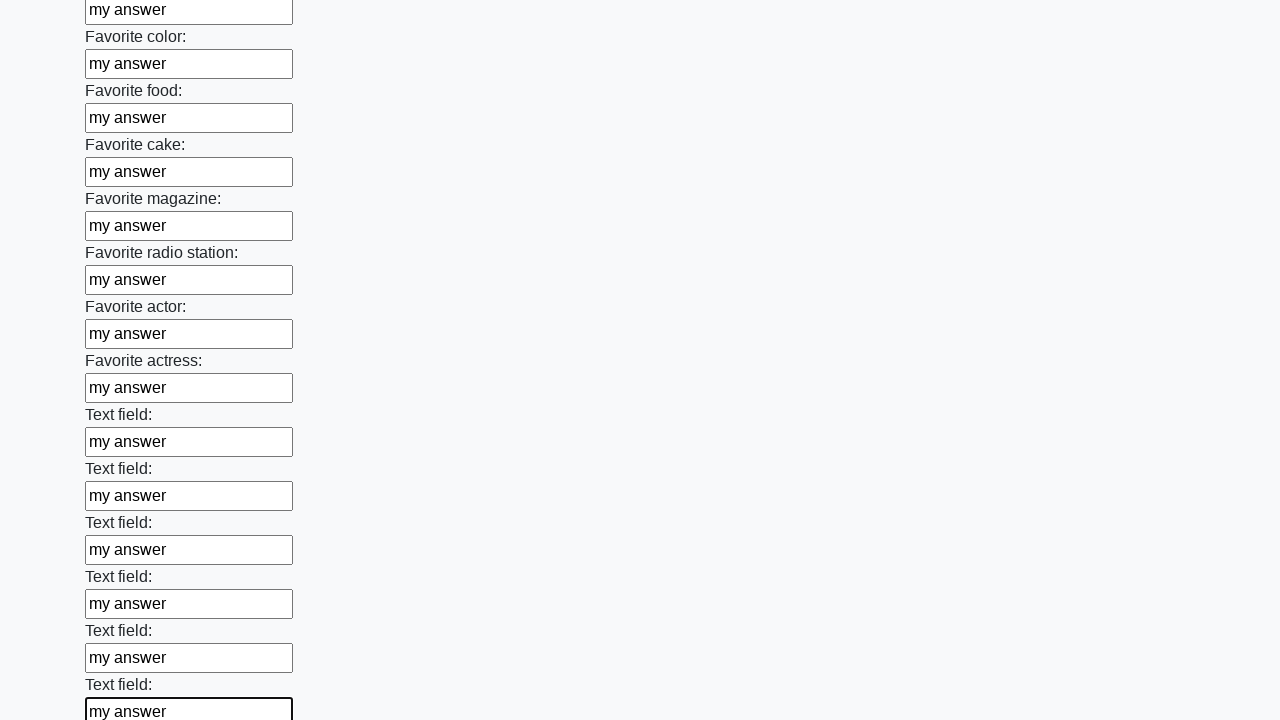

Filled a text input field with 'my answer' on input[type='text'] >> nth=32
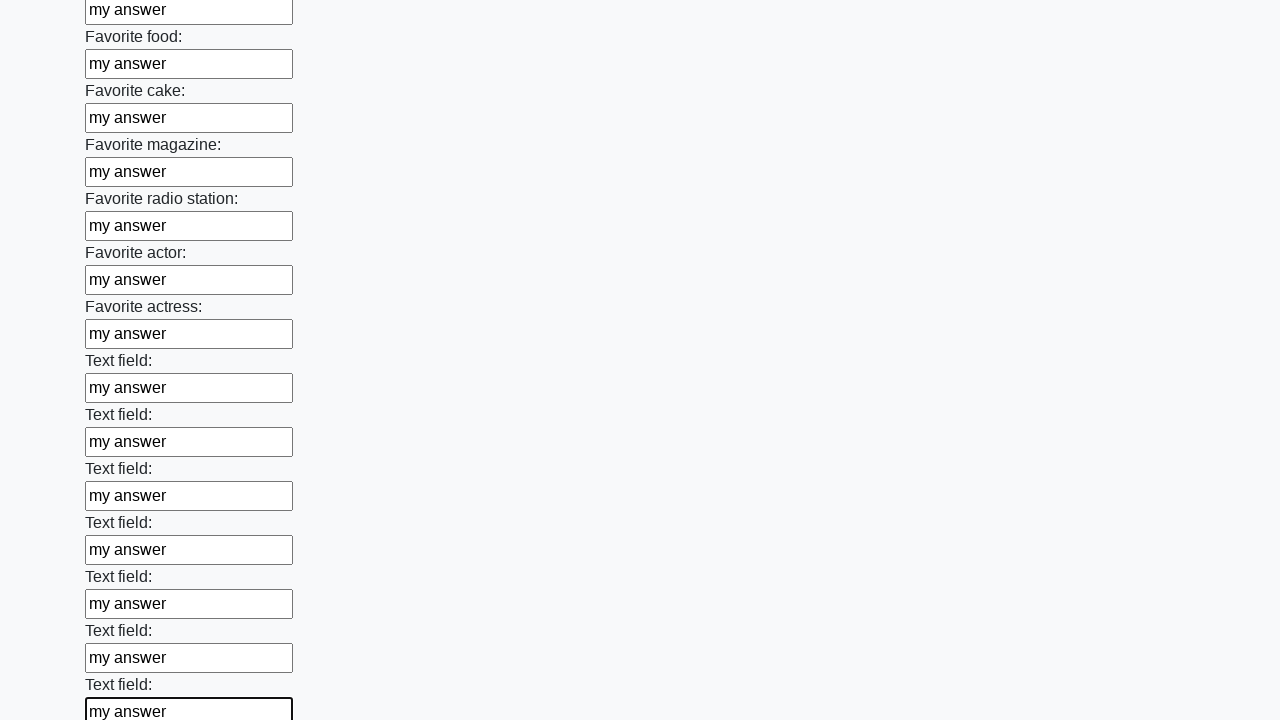

Filled a text input field with 'my answer' on input[type='text'] >> nth=33
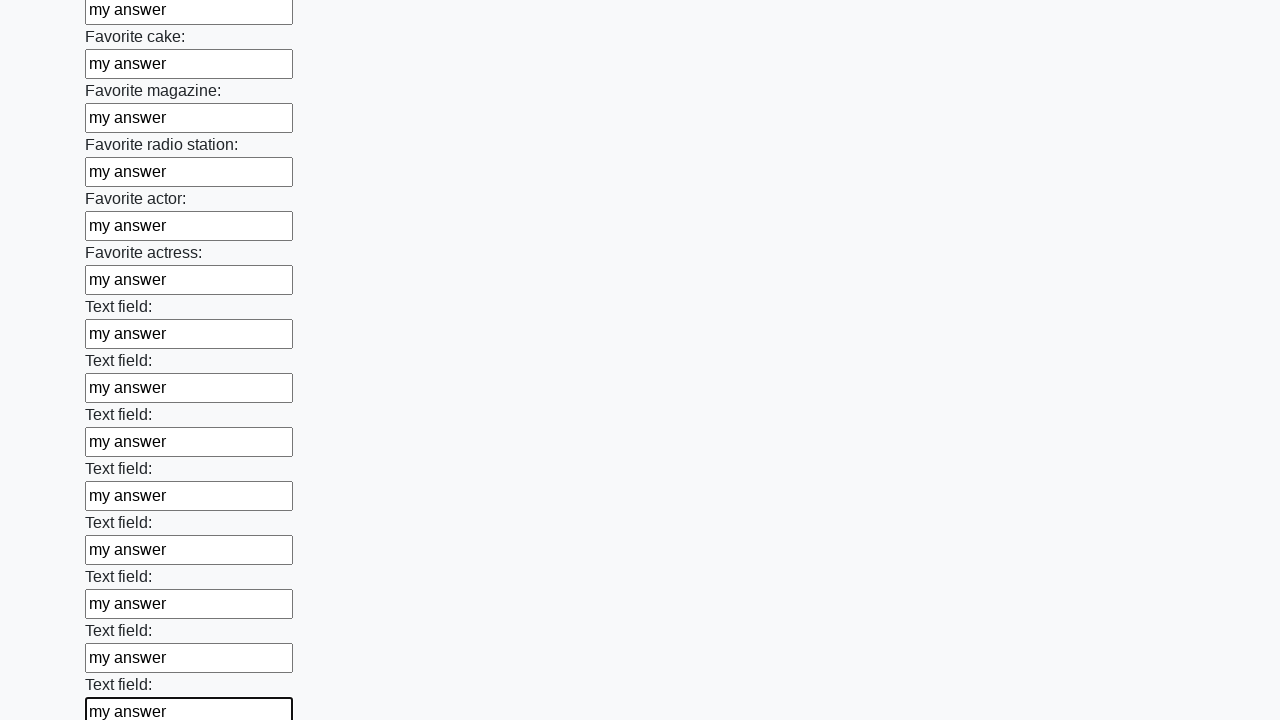

Filled a text input field with 'my answer' on input[type='text'] >> nth=34
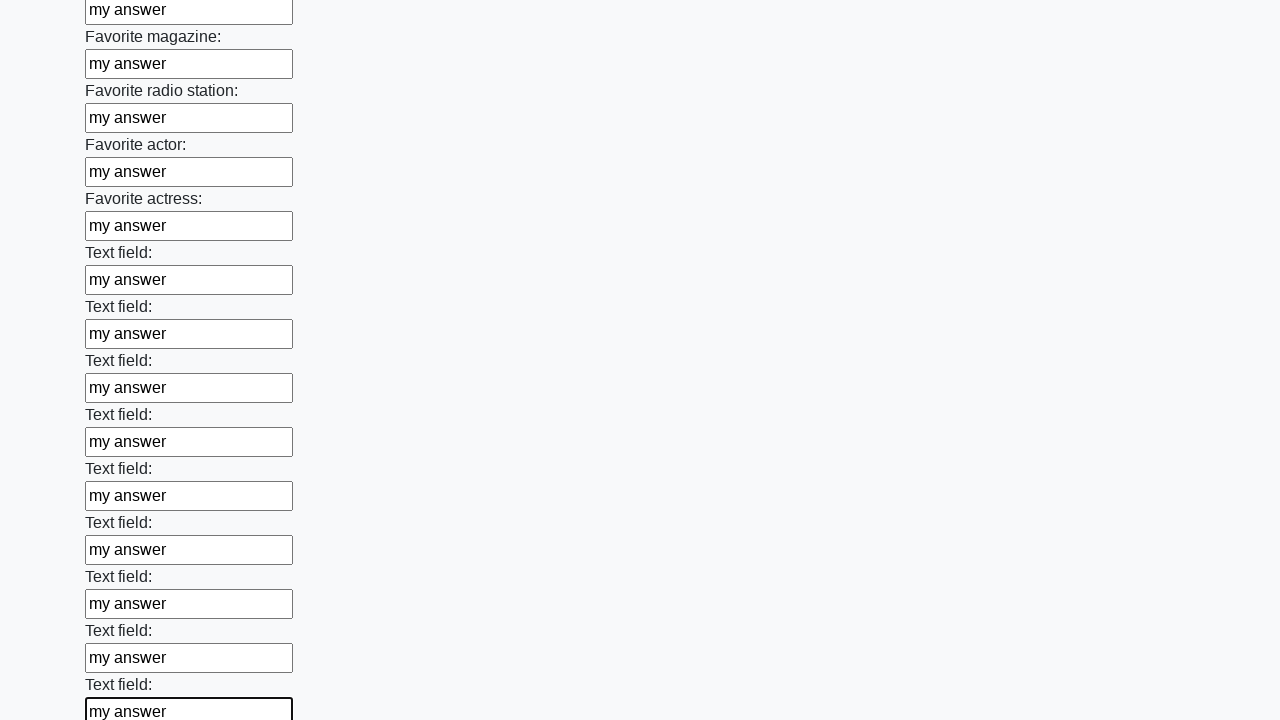

Filled a text input field with 'my answer' on input[type='text'] >> nth=35
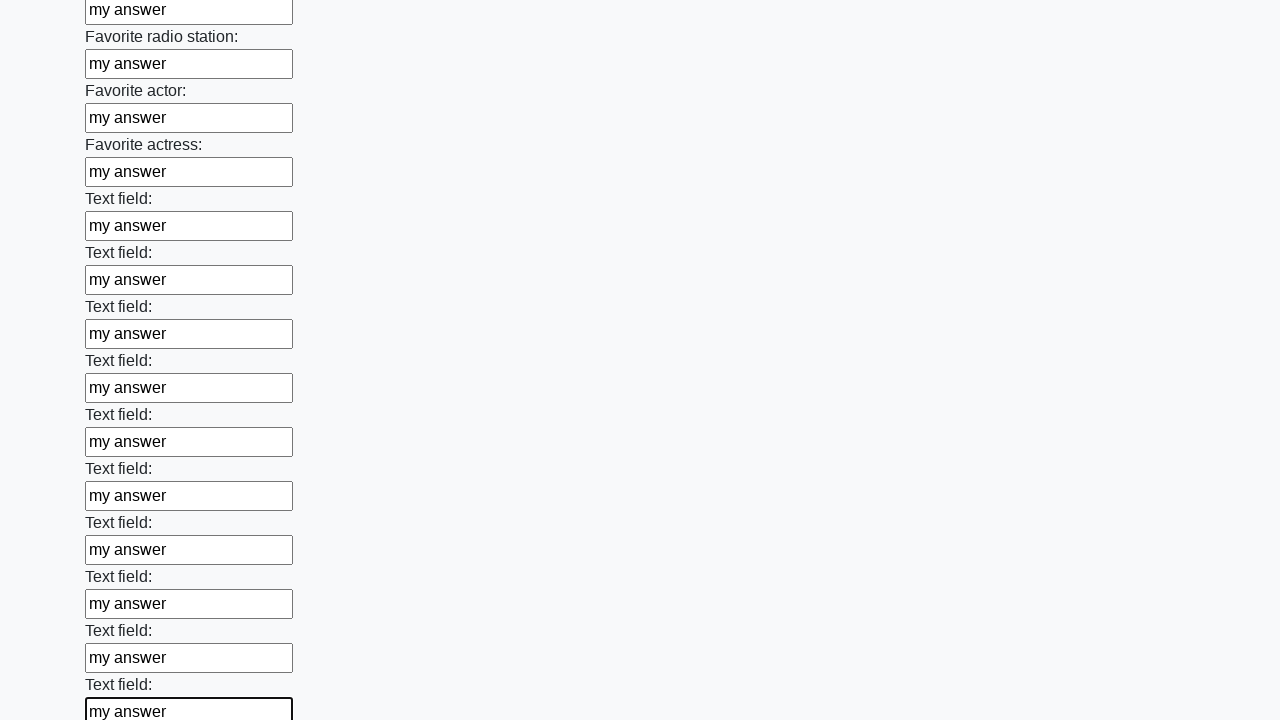

Filled a text input field with 'my answer' on input[type='text'] >> nth=36
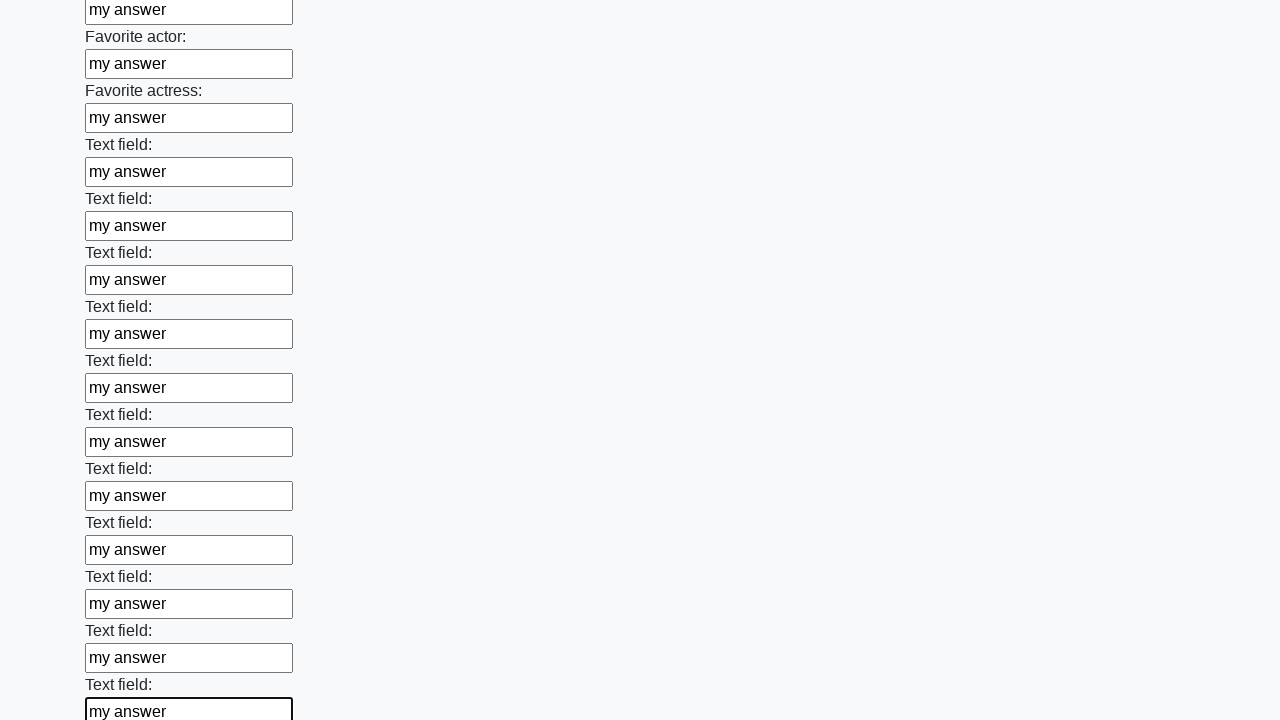

Filled a text input field with 'my answer' on input[type='text'] >> nth=37
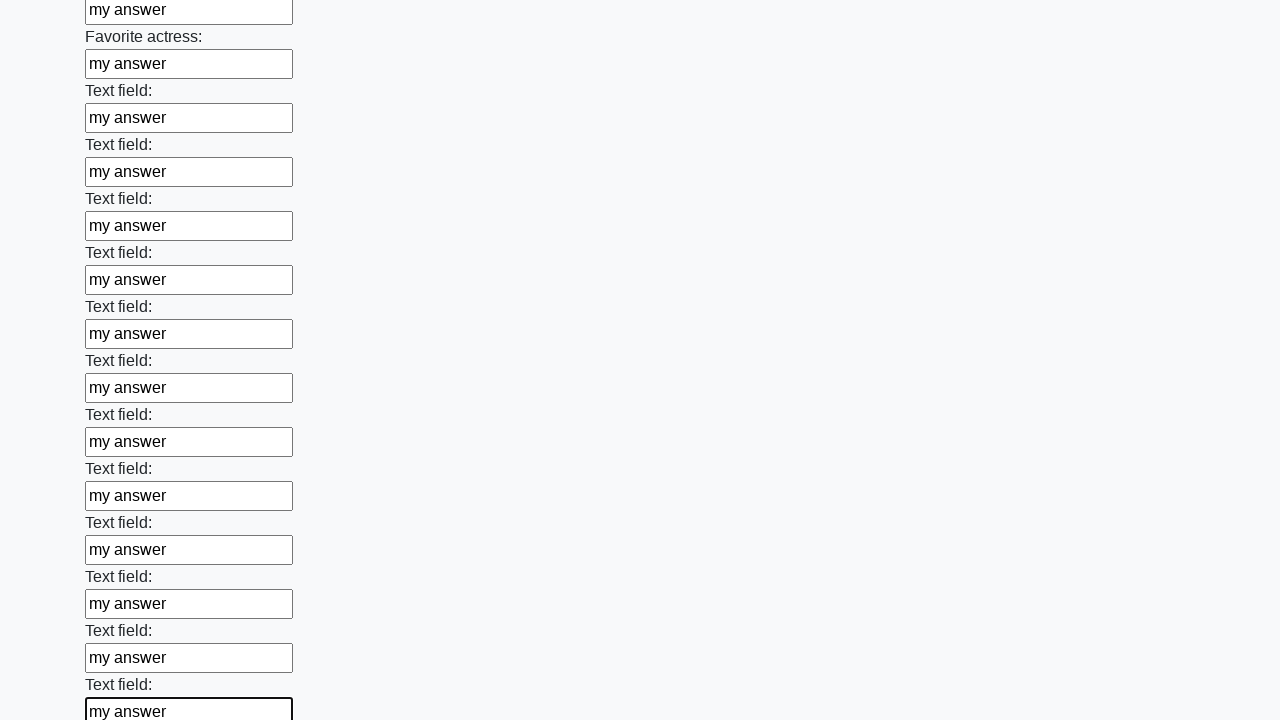

Filled a text input field with 'my answer' on input[type='text'] >> nth=38
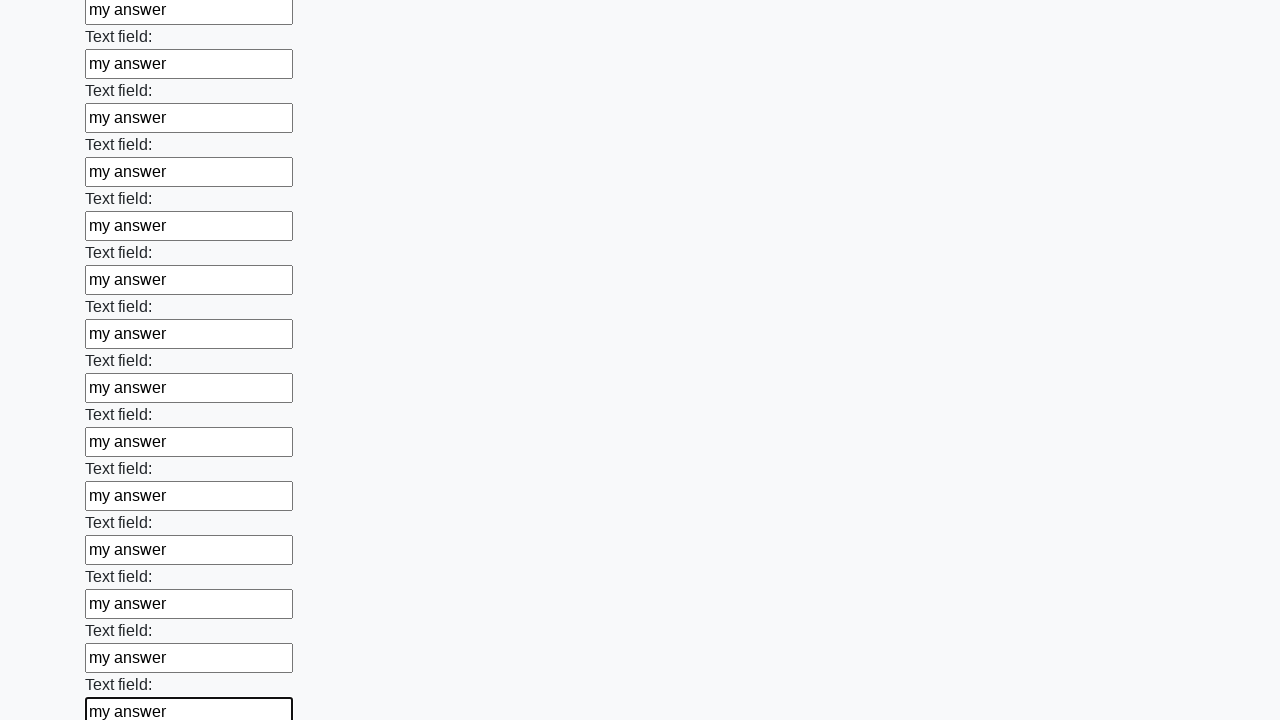

Filled a text input field with 'my answer' on input[type='text'] >> nth=39
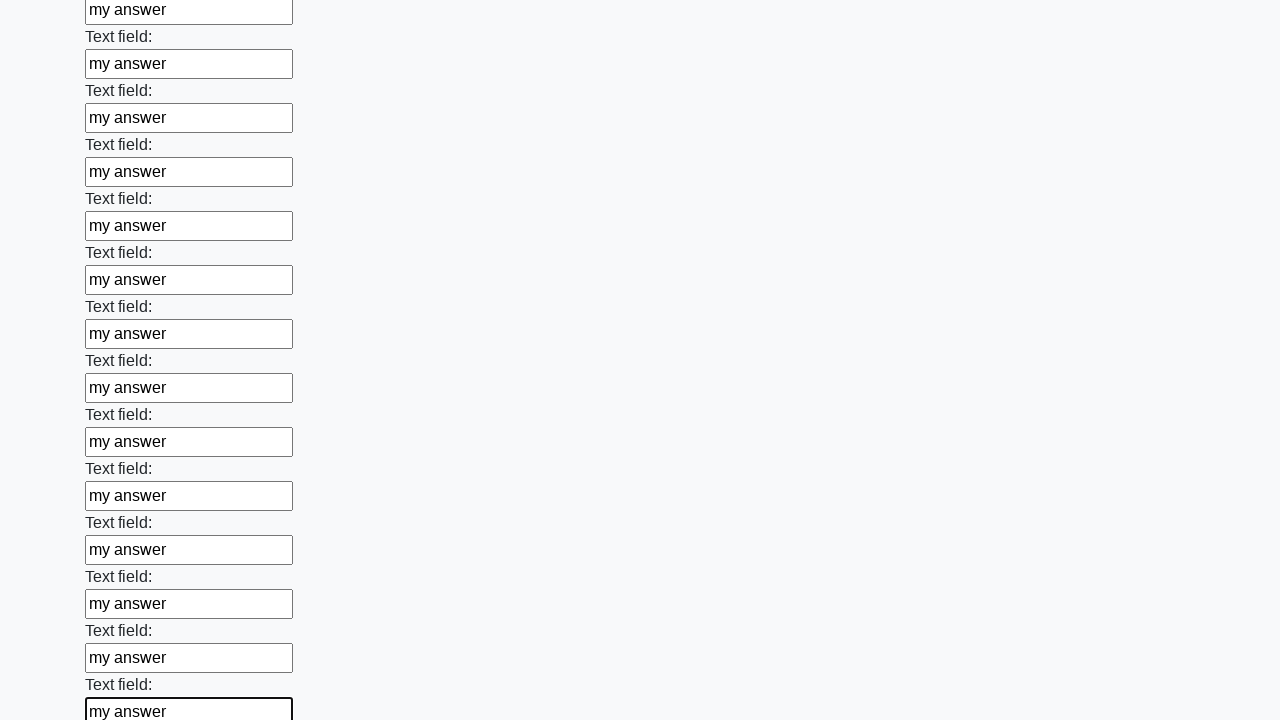

Filled a text input field with 'my answer' on input[type='text'] >> nth=40
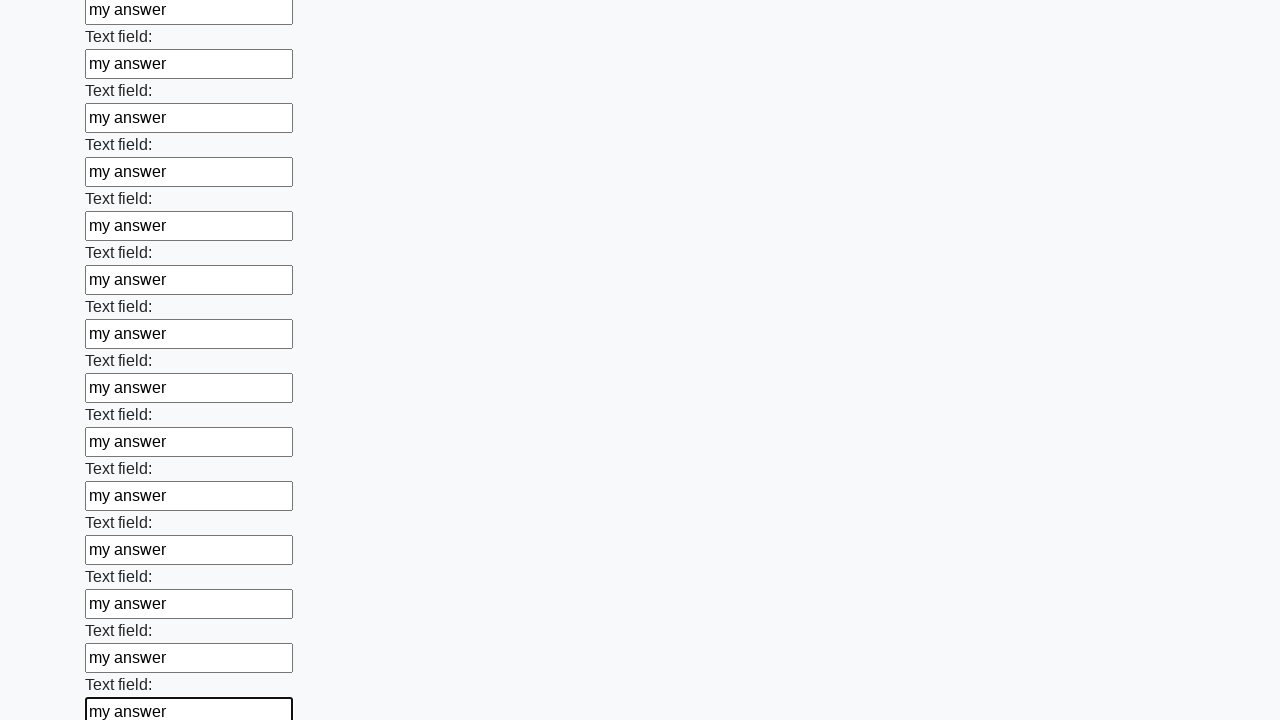

Filled a text input field with 'my answer' on input[type='text'] >> nth=41
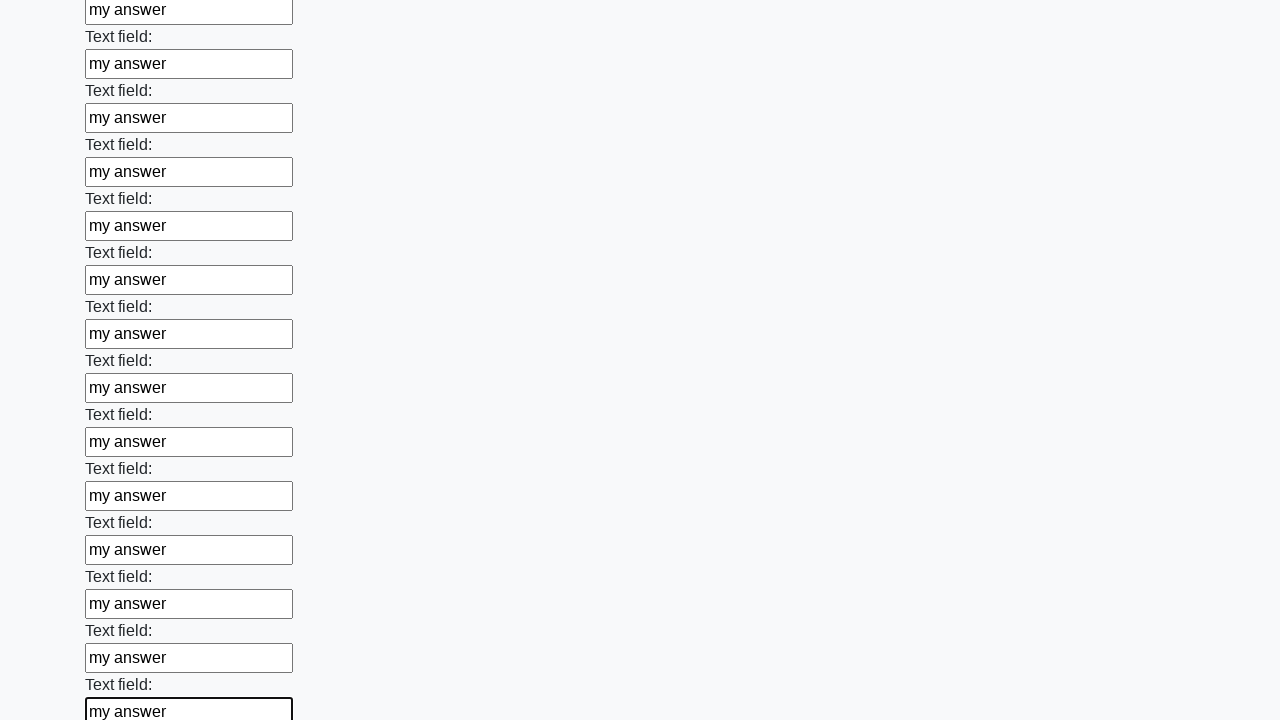

Filled a text input field with 'my answer' on input[type='text'] >> nth=42
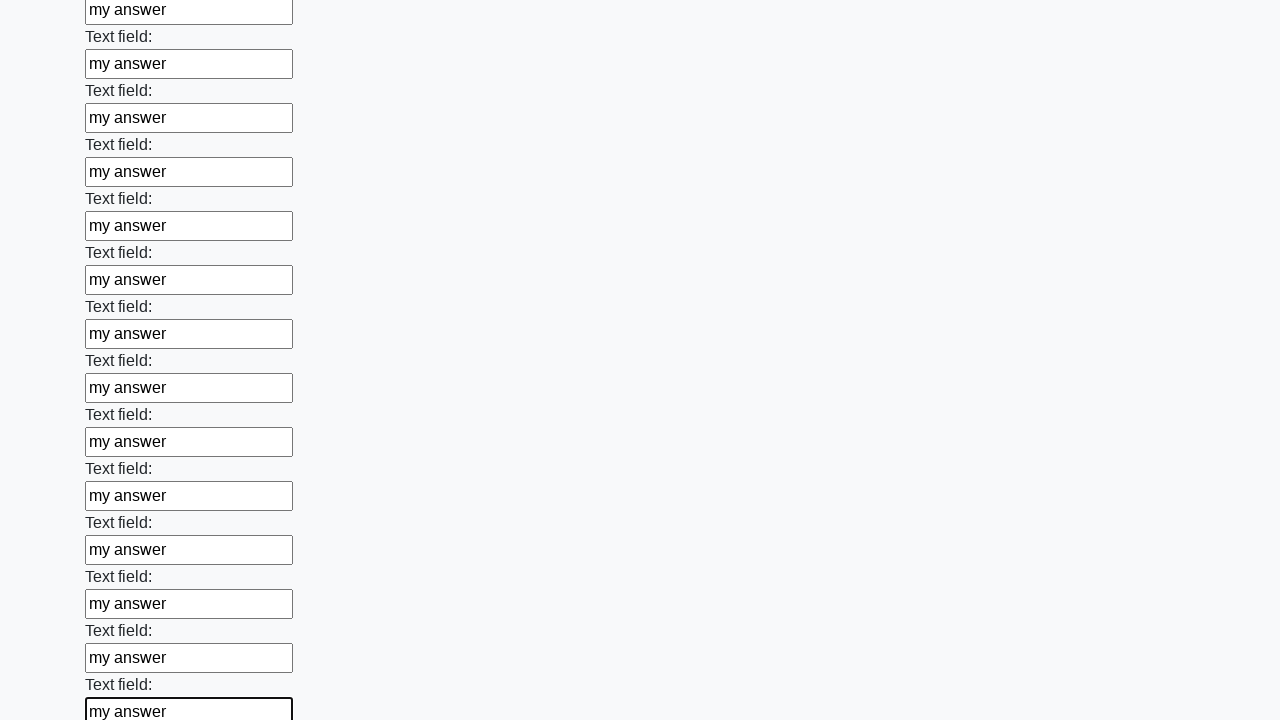

Filled a text input field with 'my answer' on input[type='text'] >> nth=43
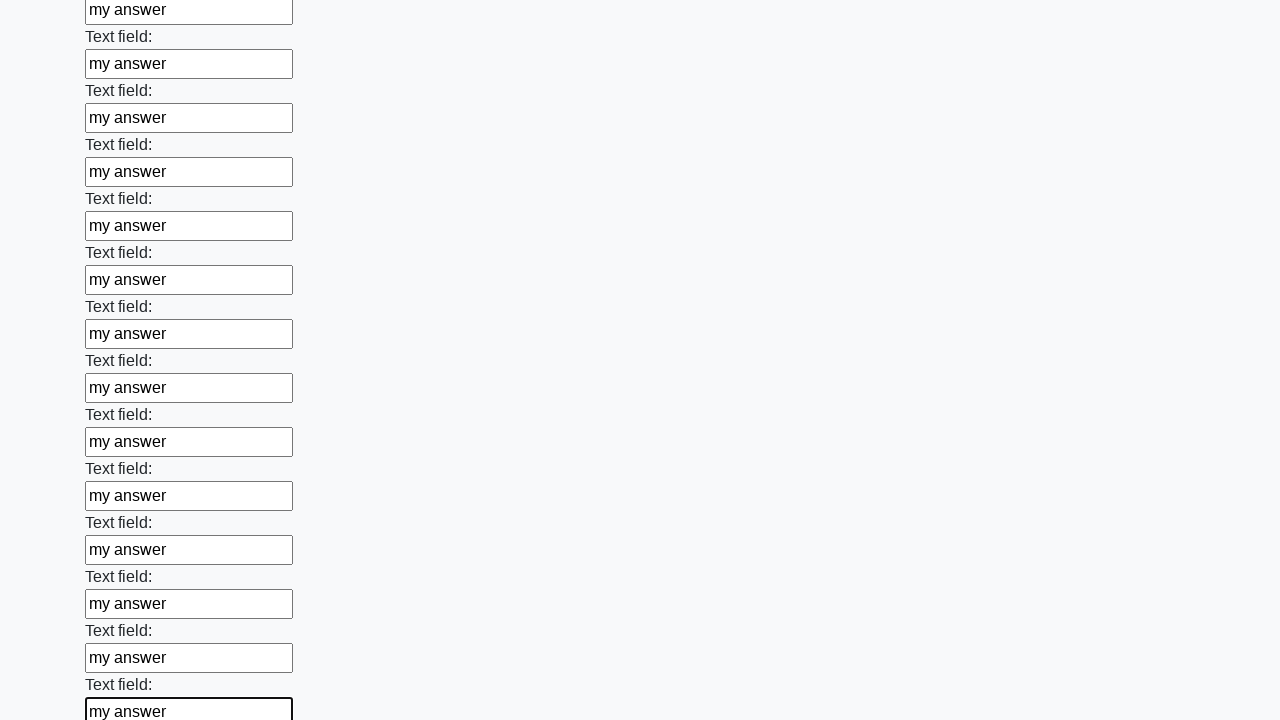

Filled a text input field with 'my answer' on input[type='text'] >> nth=44
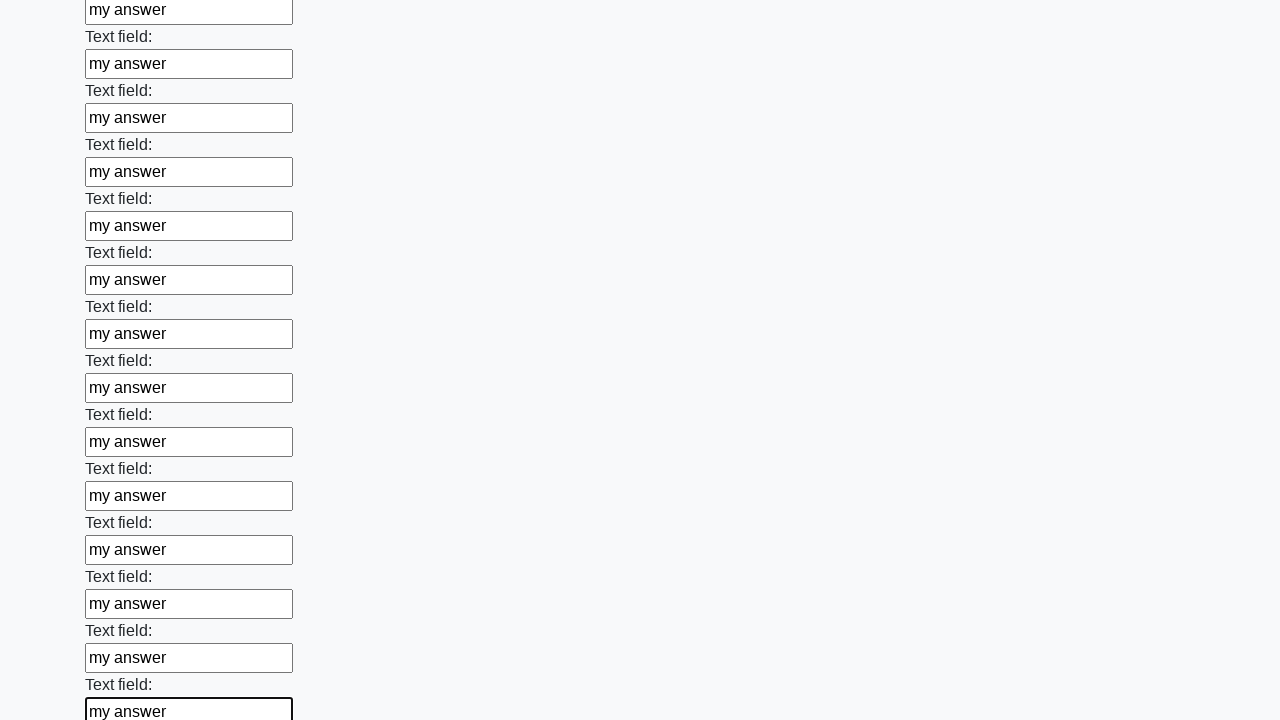

Filled a text input field with 'my answer' on input[type='text'] >> nth=45
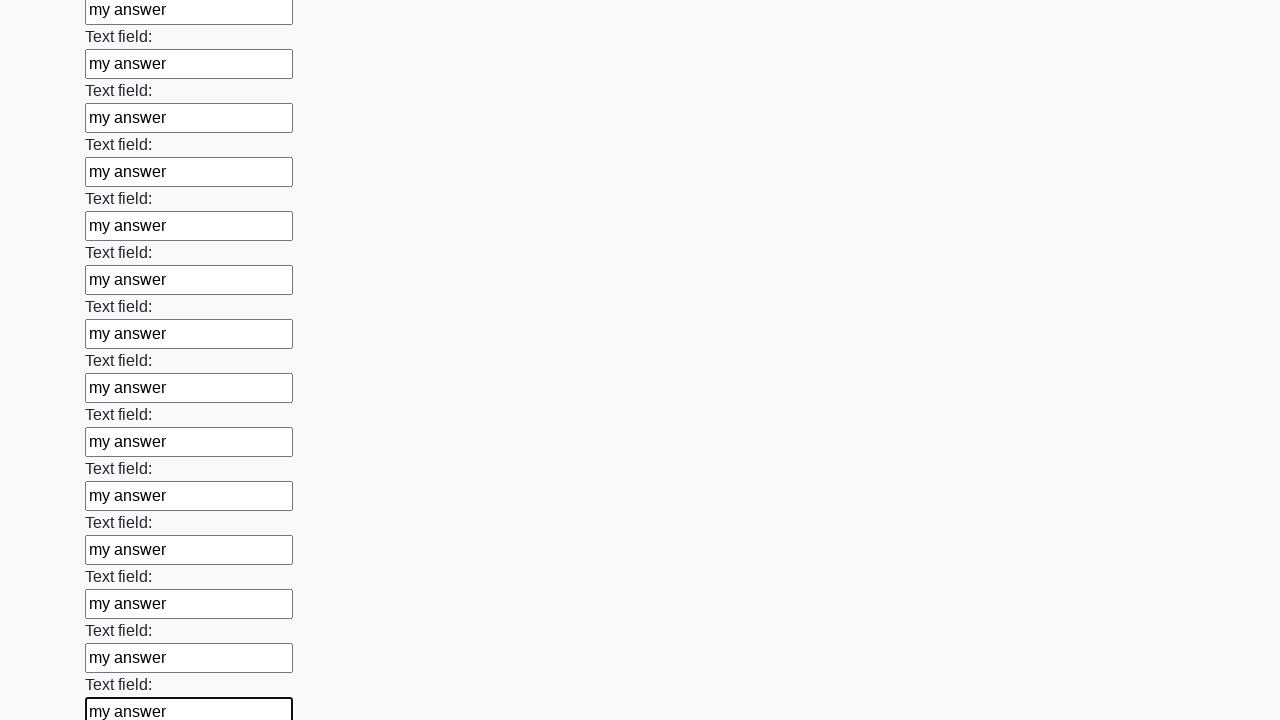

Filled a text input field with 'my answer' on input[type='text'] >> nth=46
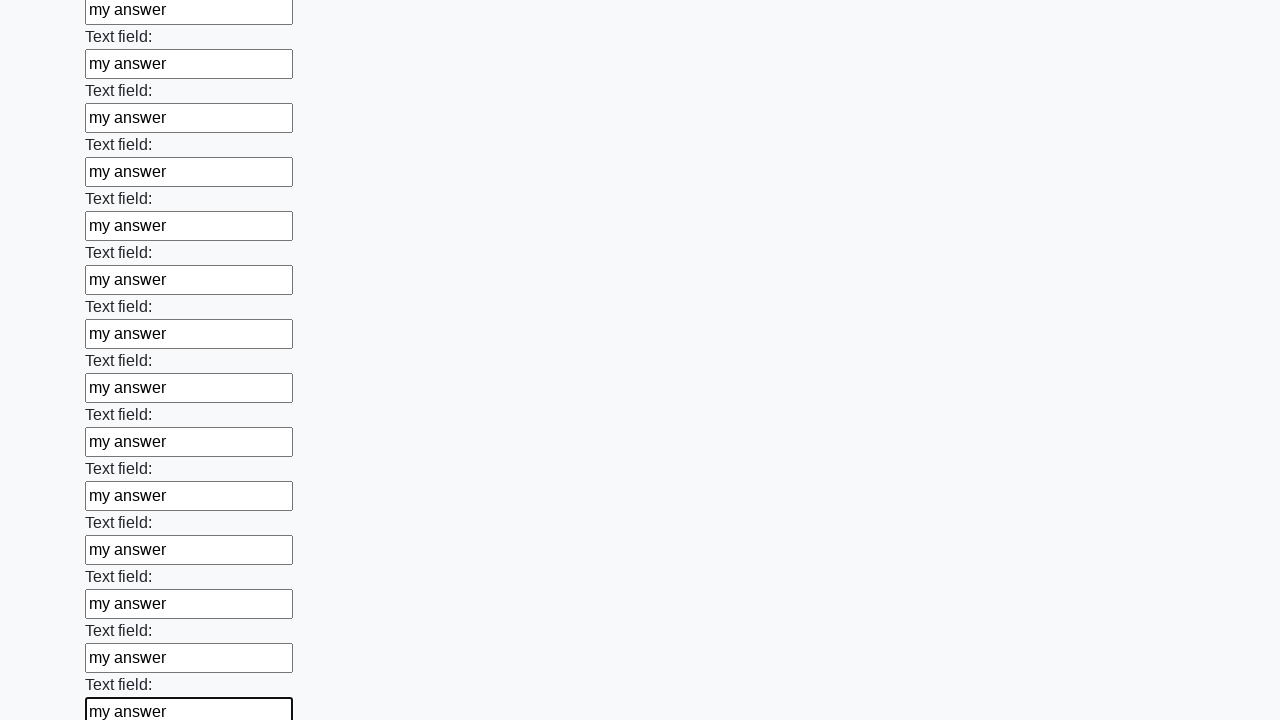

Filled a text input field with 'my answer' on input[type='text'] >> nth=47
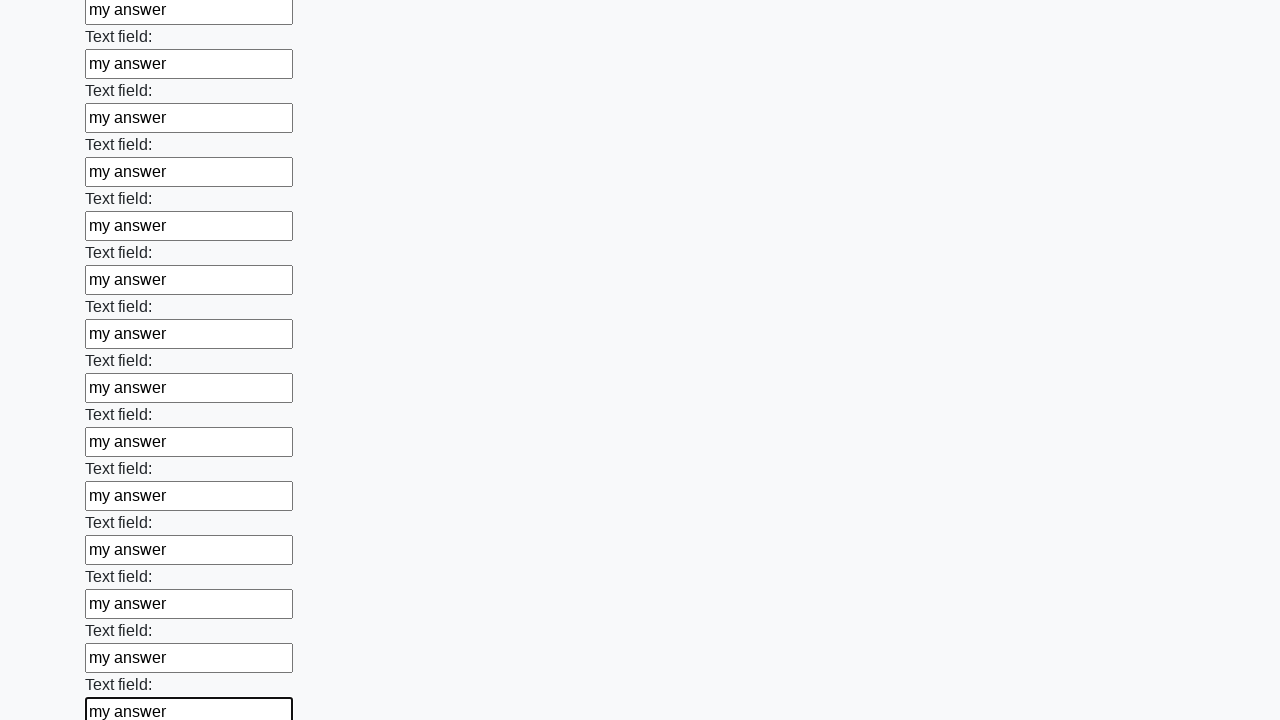

Filled a text input field with 'my answer' on input[type='text'] >> nth=48
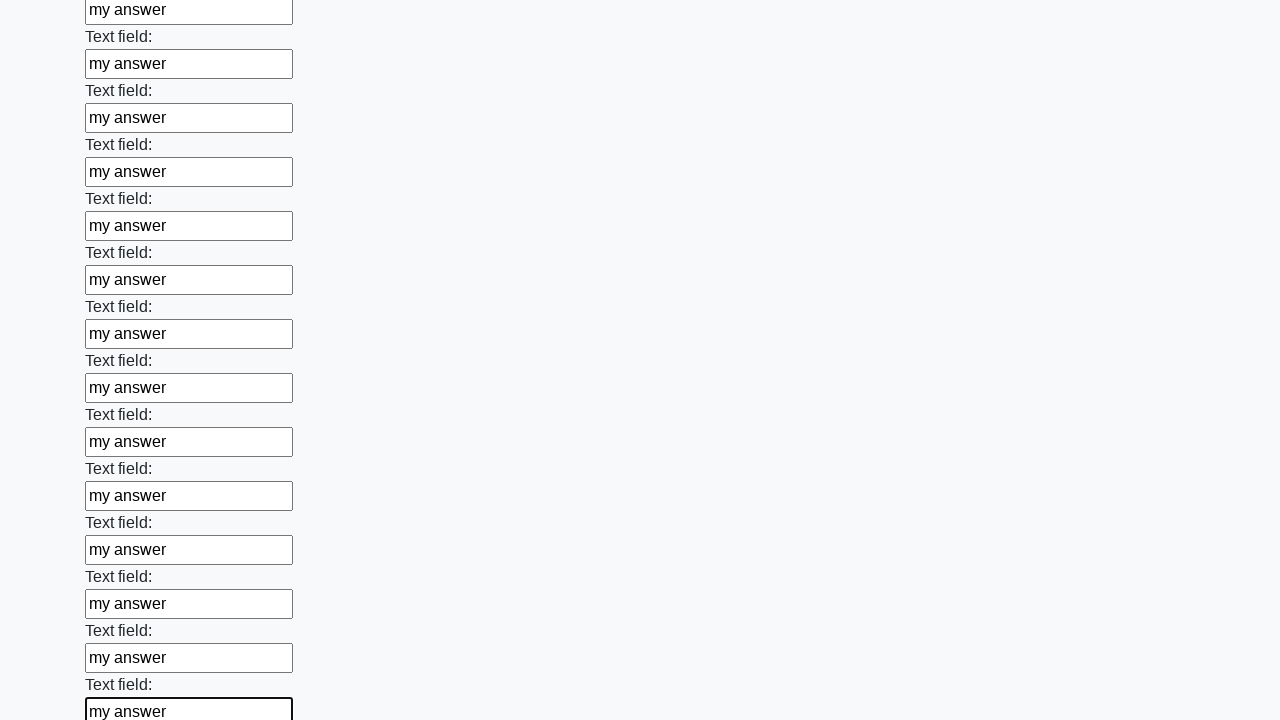

Filled a text input field with 'my answer' on input[type='text'] >> nth=49
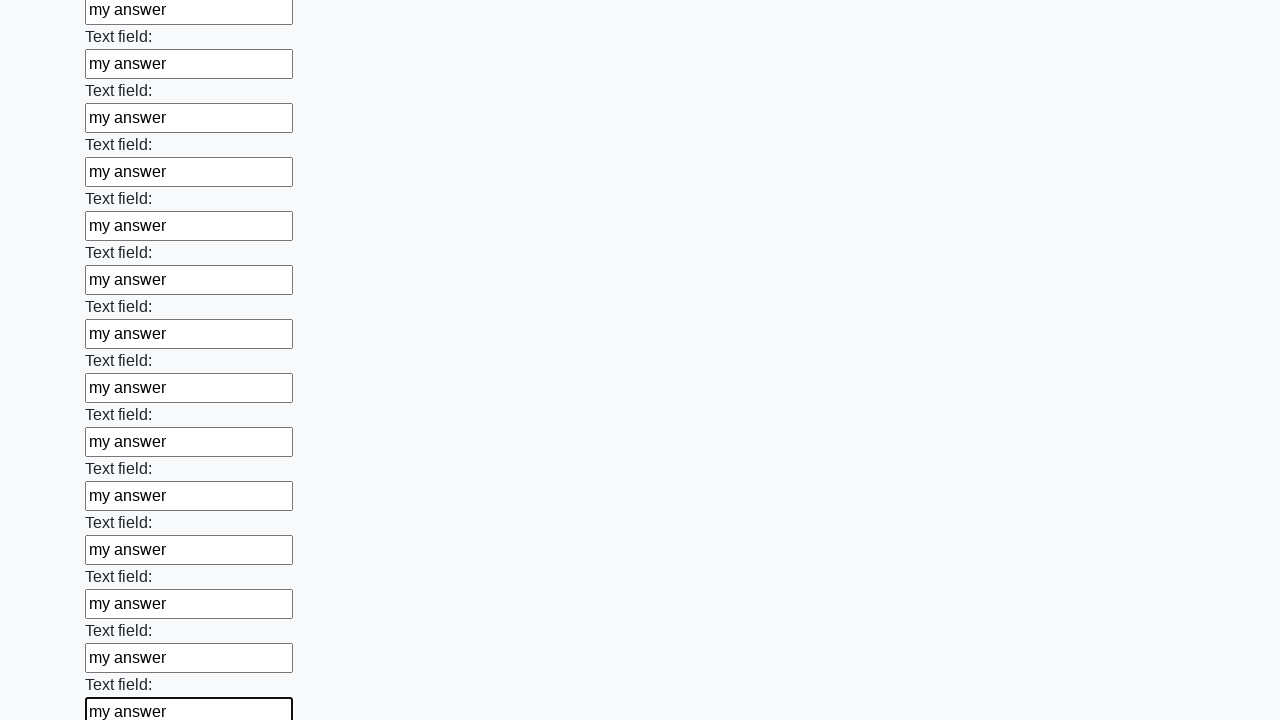

Filled a text input field with 'my answer' on input[type='text'] >> nth=50
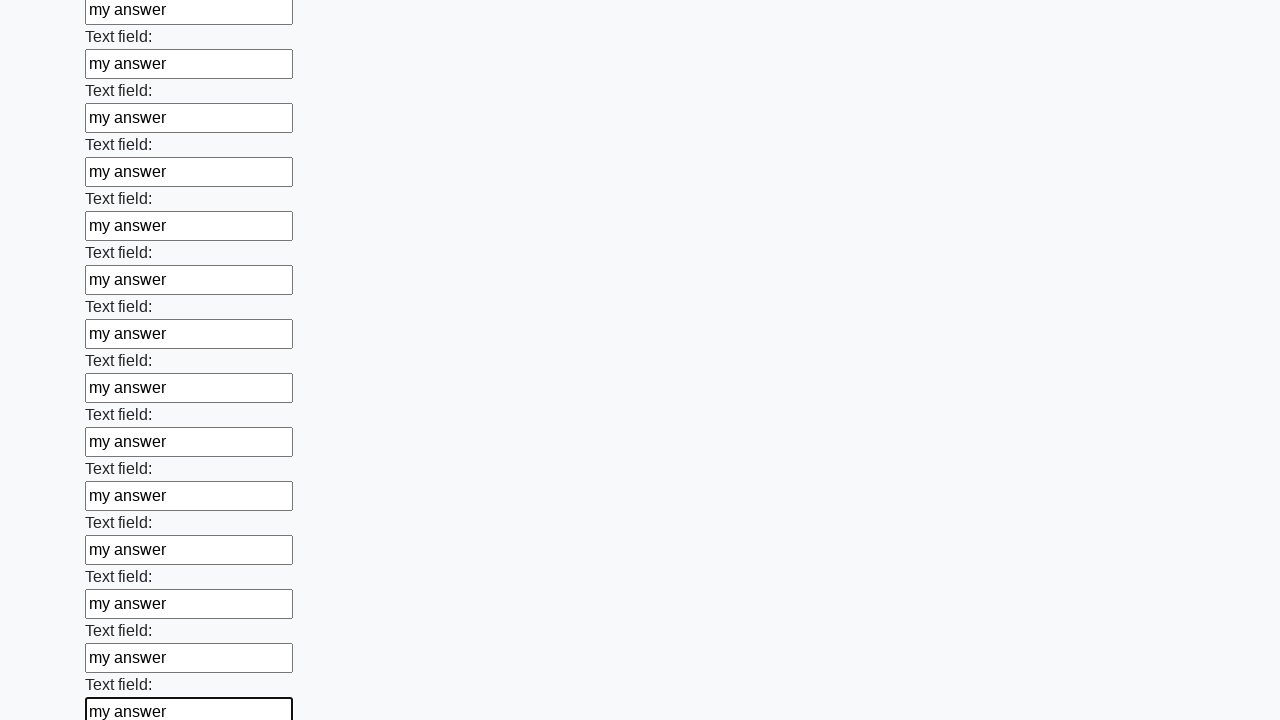

Filled a text input field with 'my answer' on input[type='text'] >> nth=51
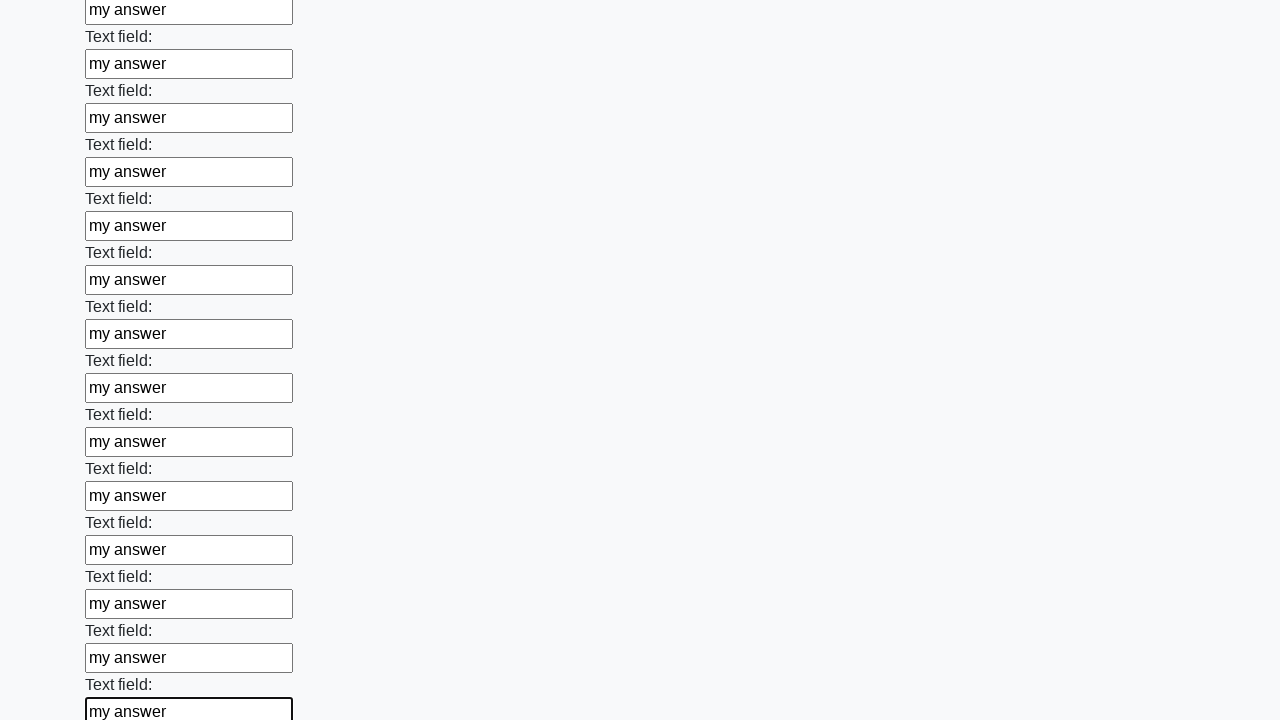

Filled a text input field with 'my answer' on input[type='text'] >> nth=52
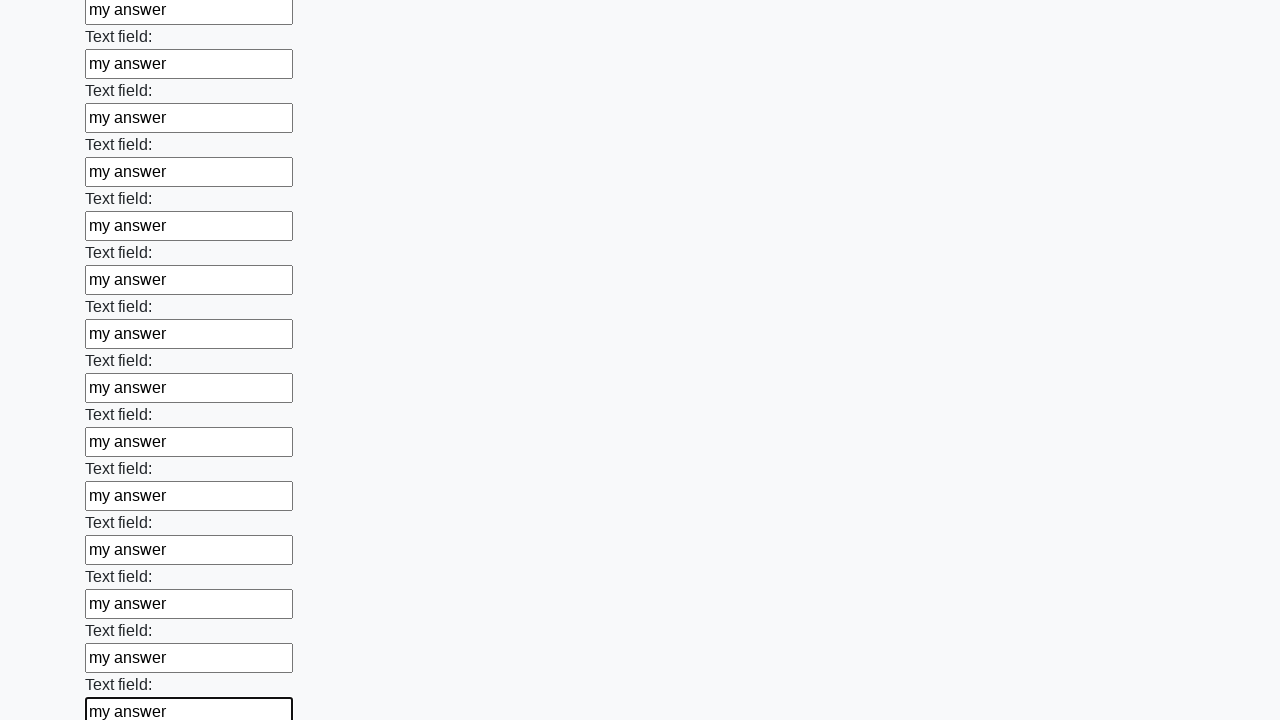

Filled a text input field with 'my answer' on input[type='text'] >> nth=53
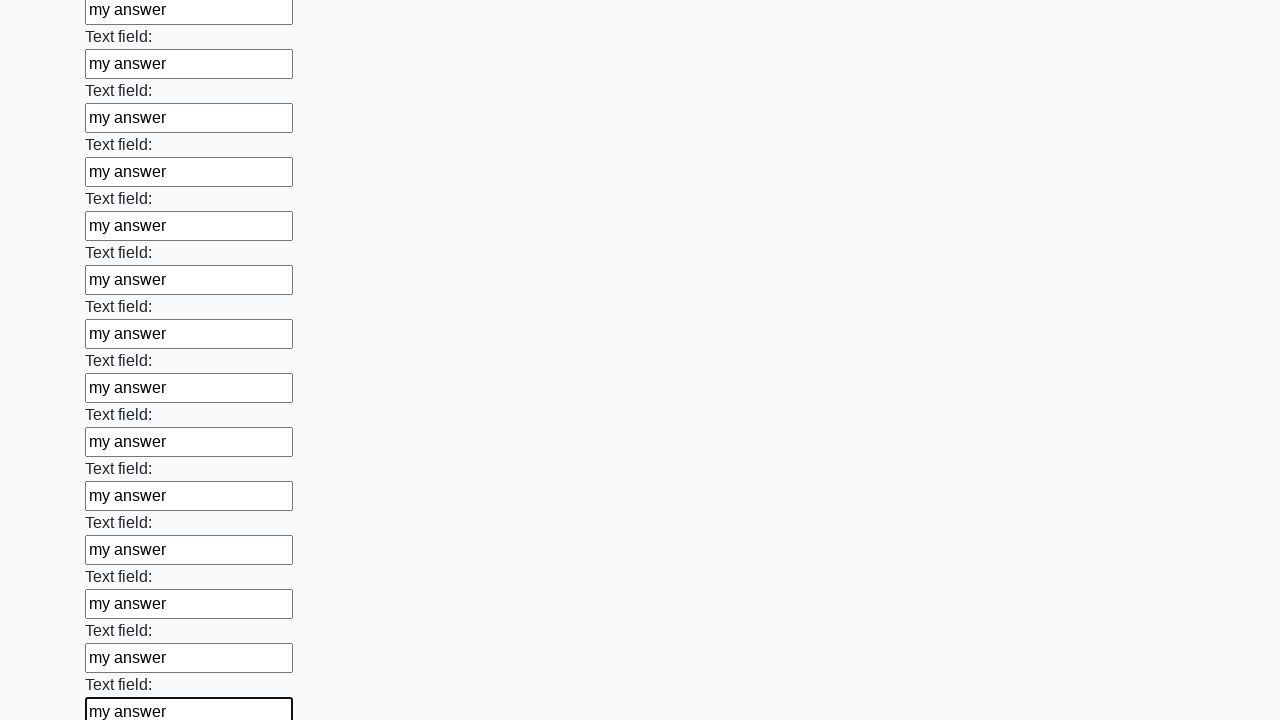

Filled a text input field with 'my answer' on input[type='text'] >> nth=54
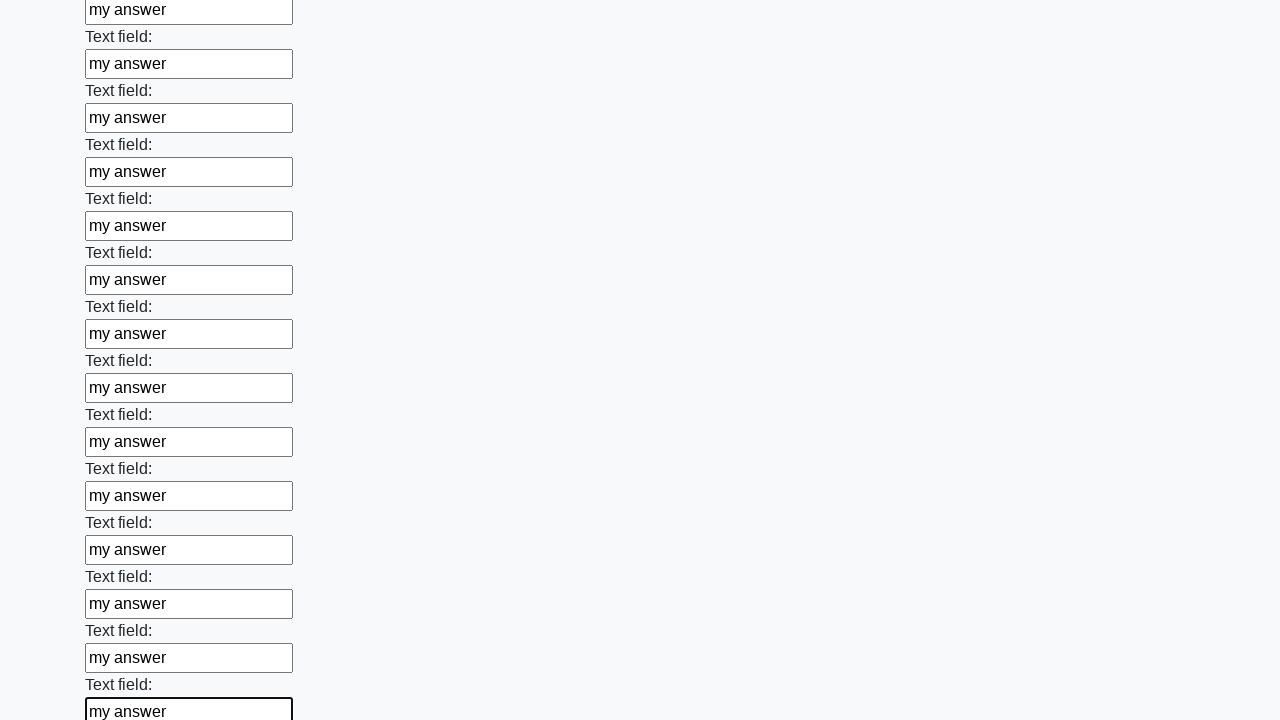

Filled a text input field with 'my answer' on input[type='text'] >> nth=55
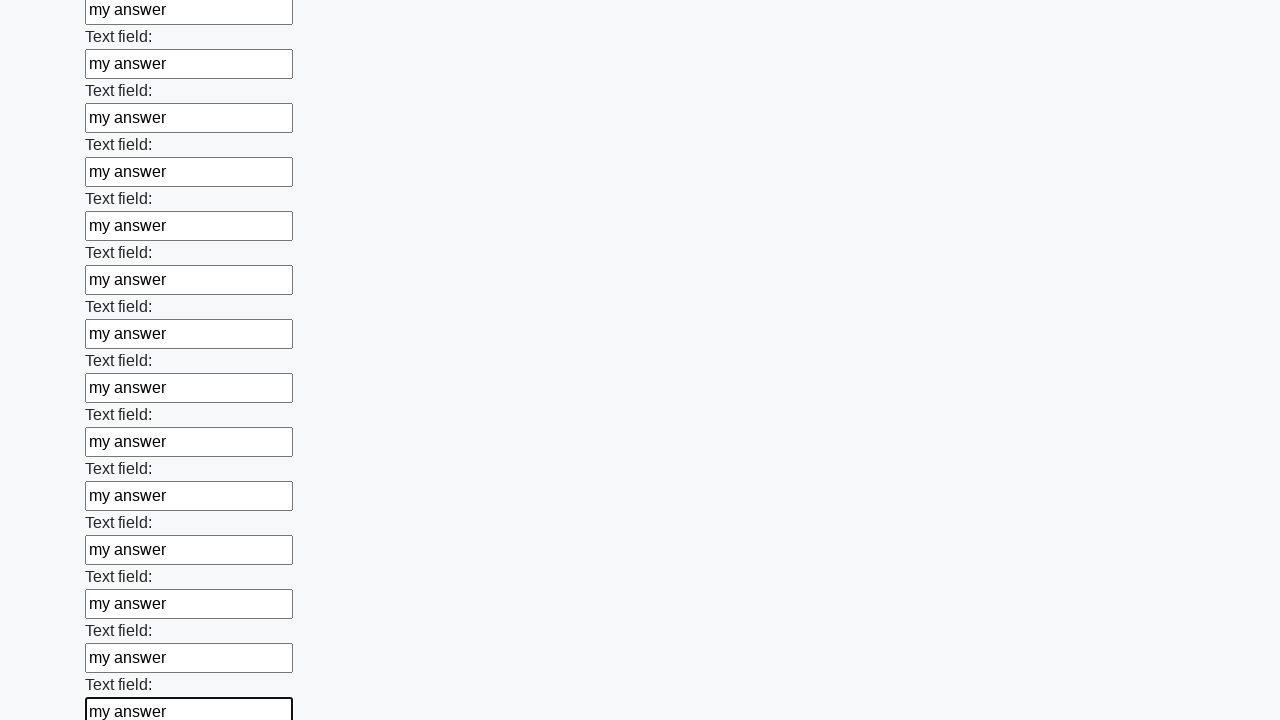

Filled a text input field with 'my answer' on input[type='text'] >> nth=56
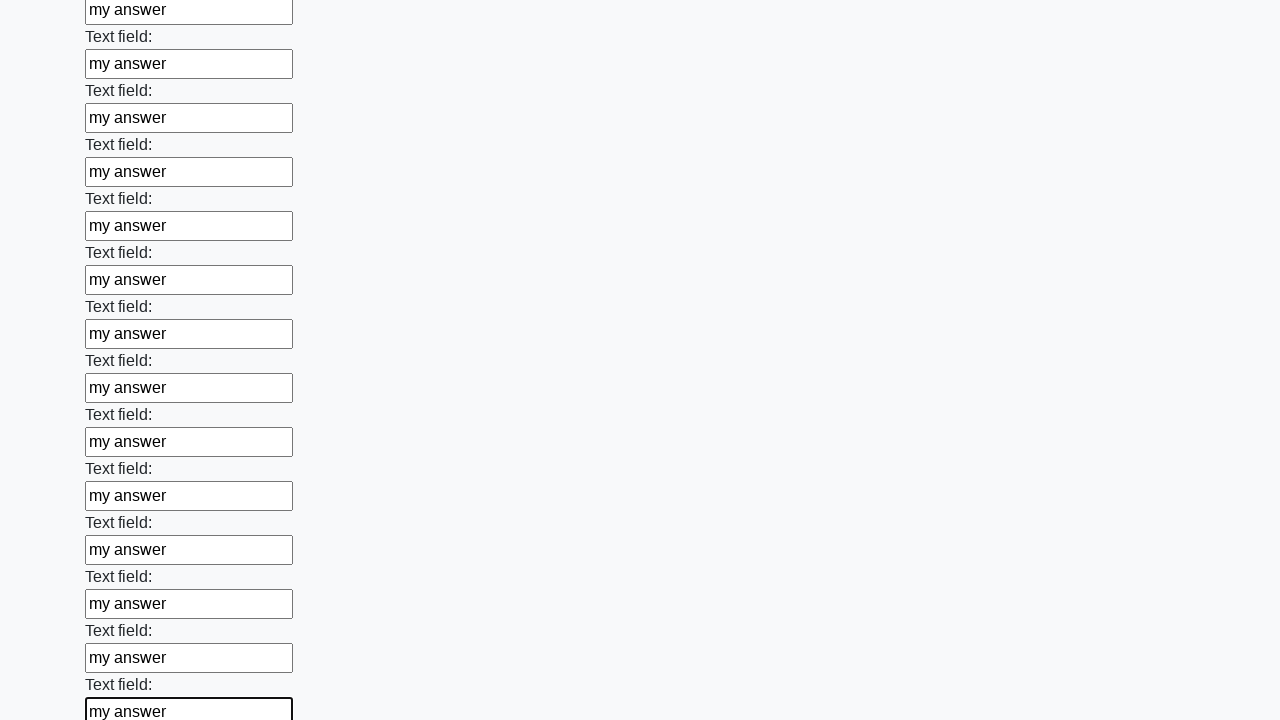

Filled a text input field with 'my answer' on input[type='text'] >> nth=57
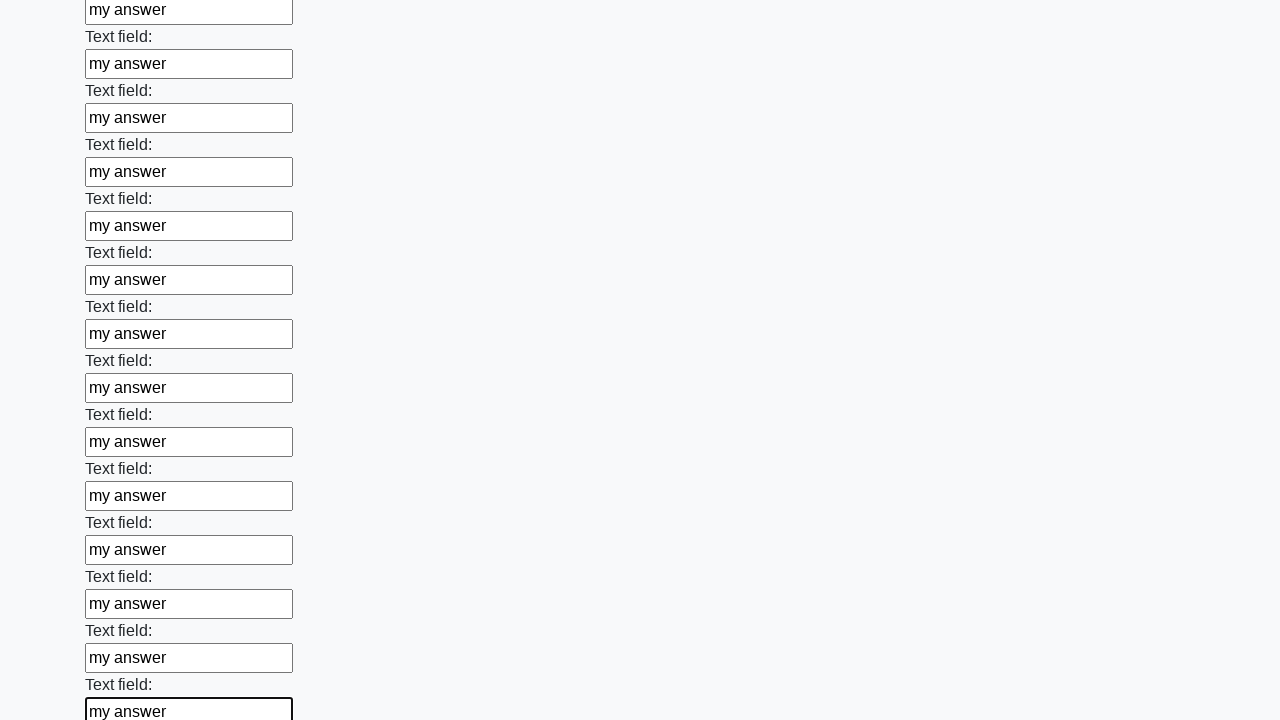

Filled a text input field with 'my answer' on input[type='text'] >> nth=58
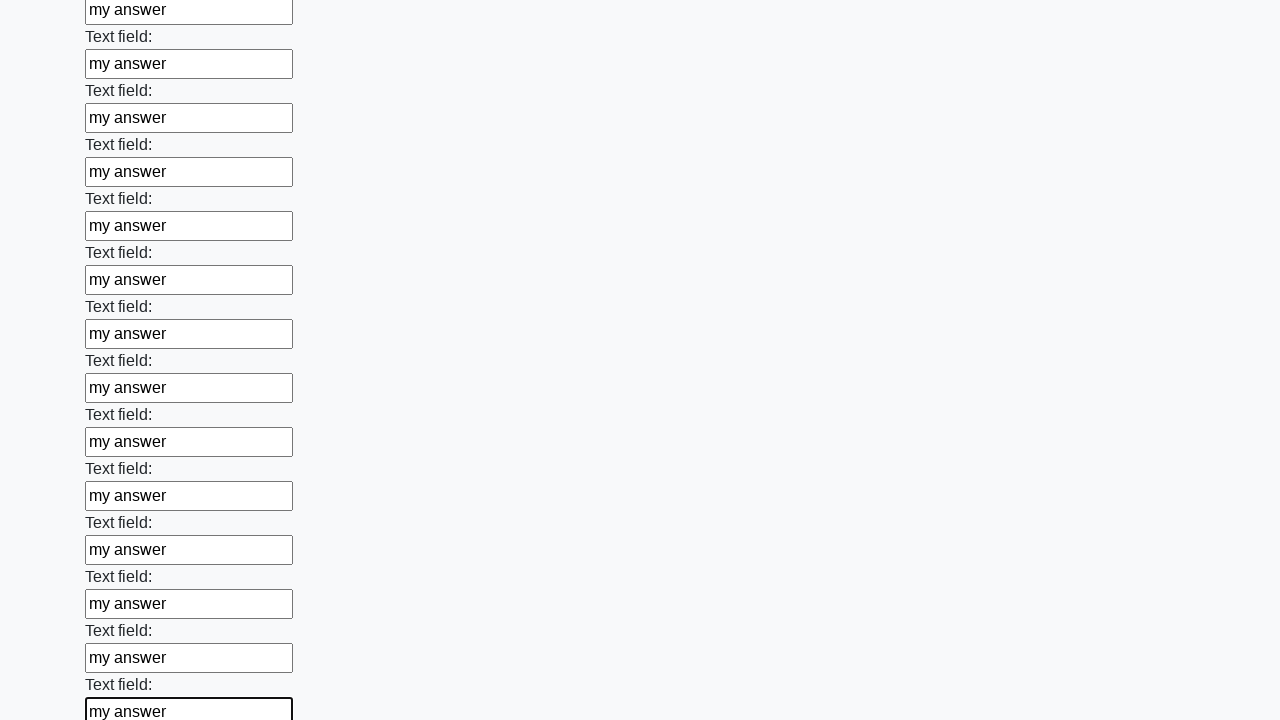

Filled a text input field with 'my answer' on input[type='text'] >> nth=59
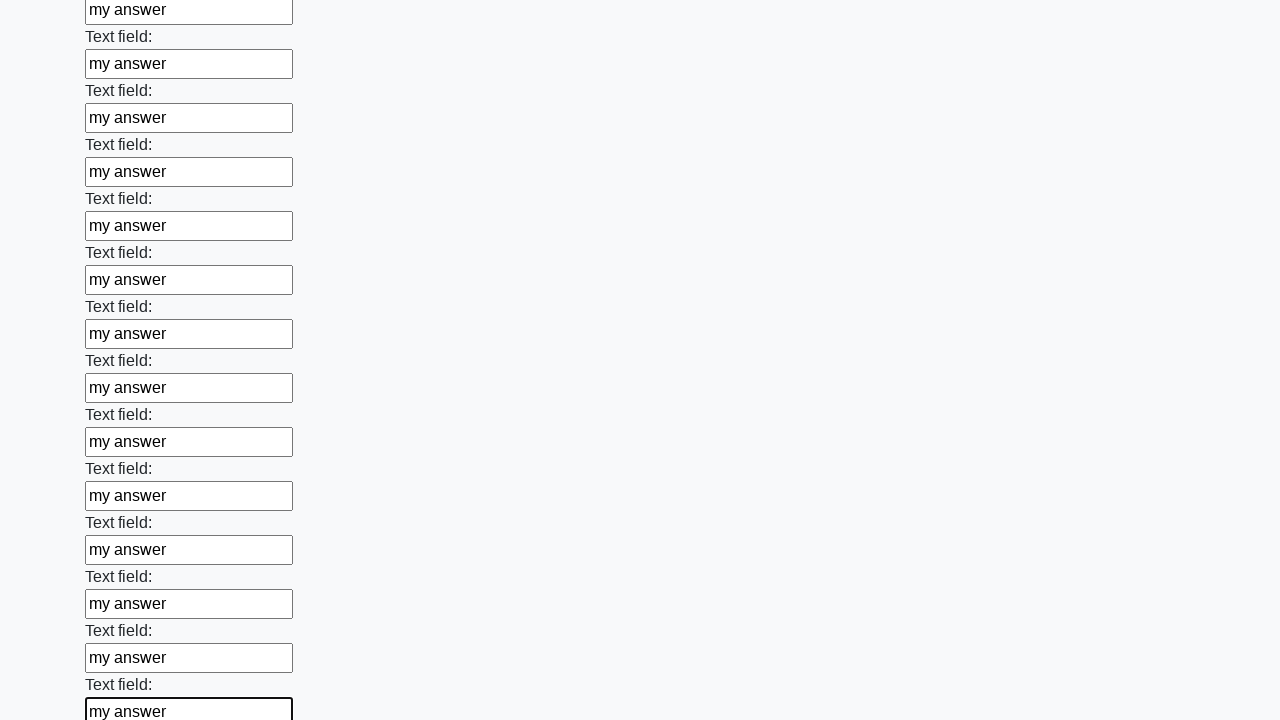

Filled a text input field with 'my answer' on input[type='text'] >> nth=60
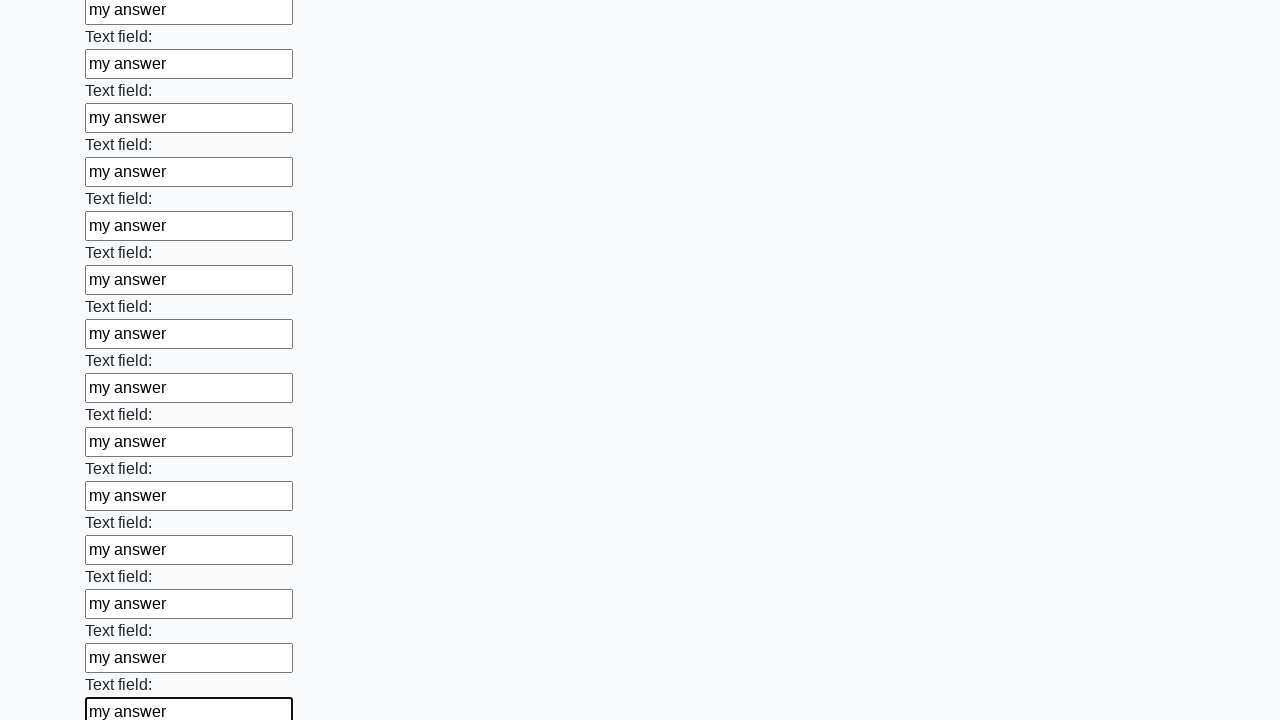

Filled a text input field with 'my answer' on input[type='text'] >> nth=61
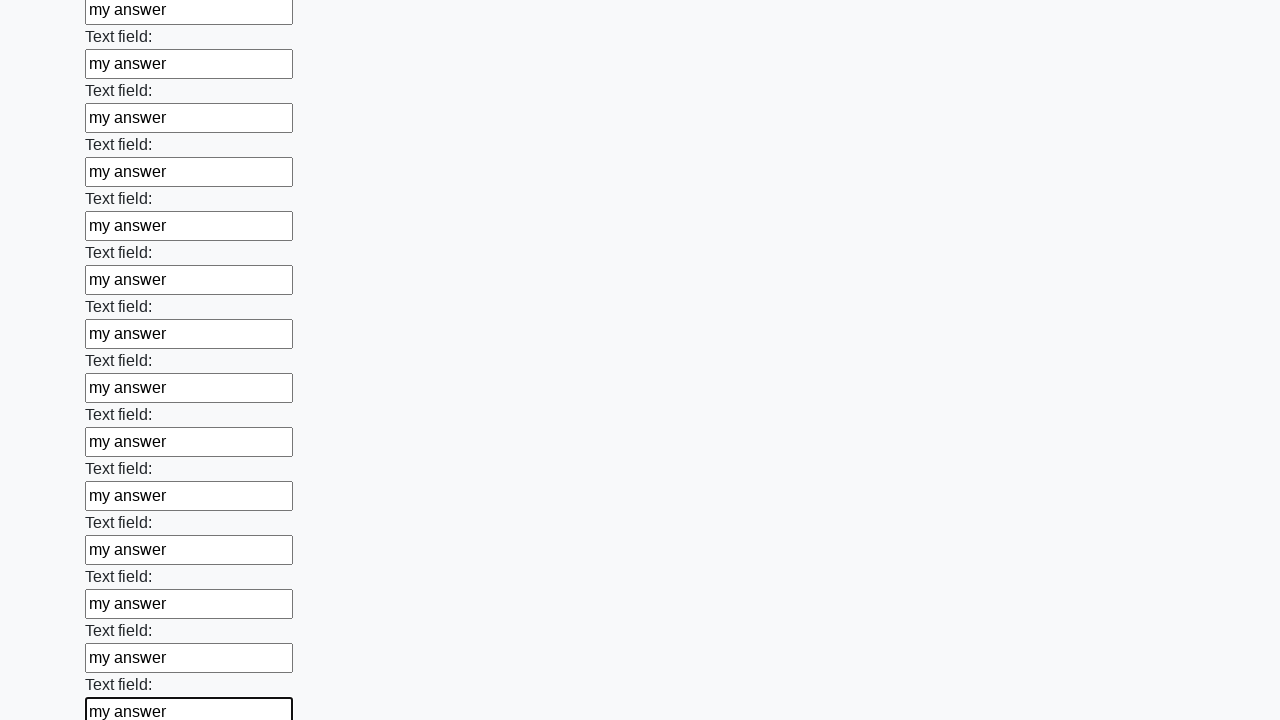

Filled a text input field with 'my answer' on input[type='text'] >> nth=62
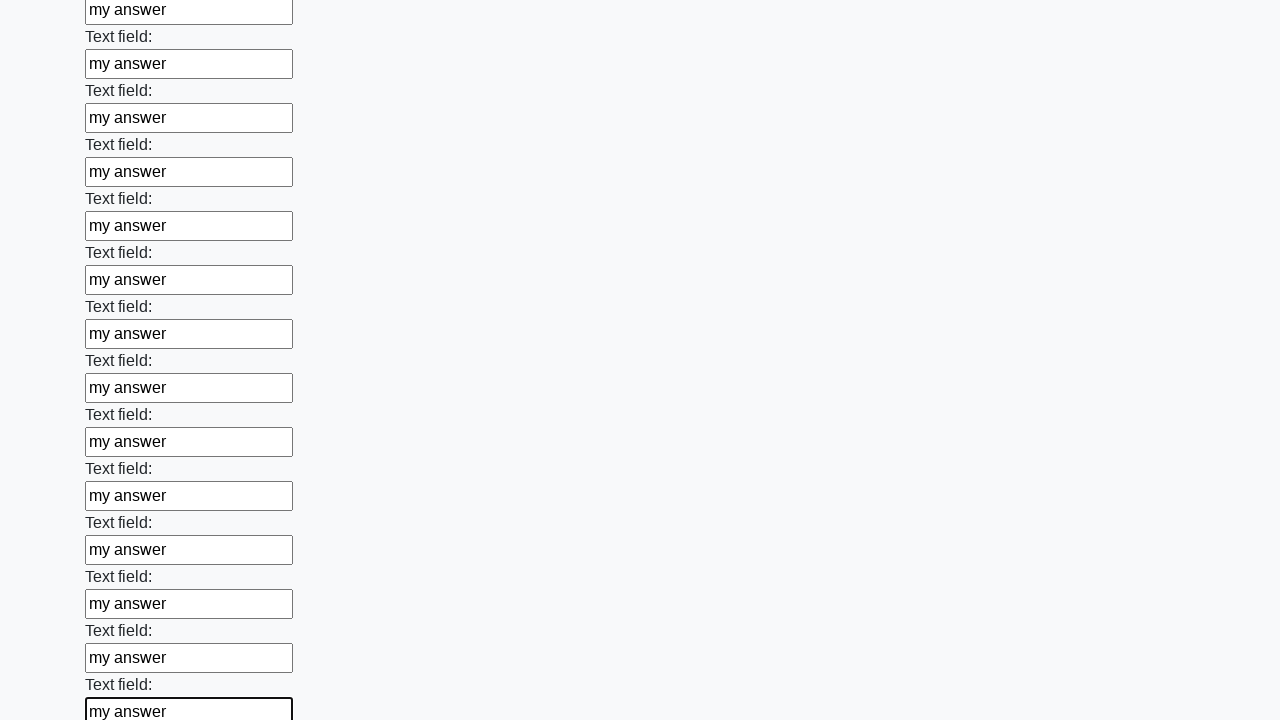

Filled a text input field with 'my answer' on input[type='text'] >> nth=63
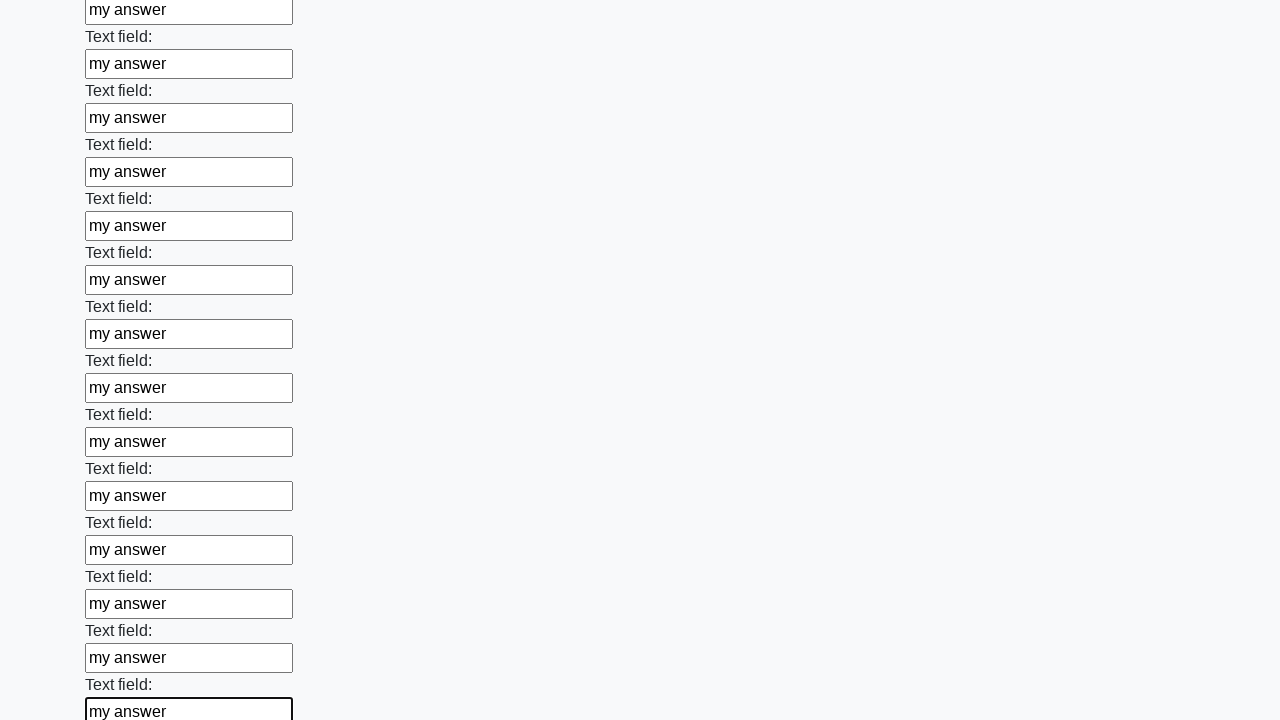

Filled a text input field with 'my answer' on input[type='text'] >> nth=64
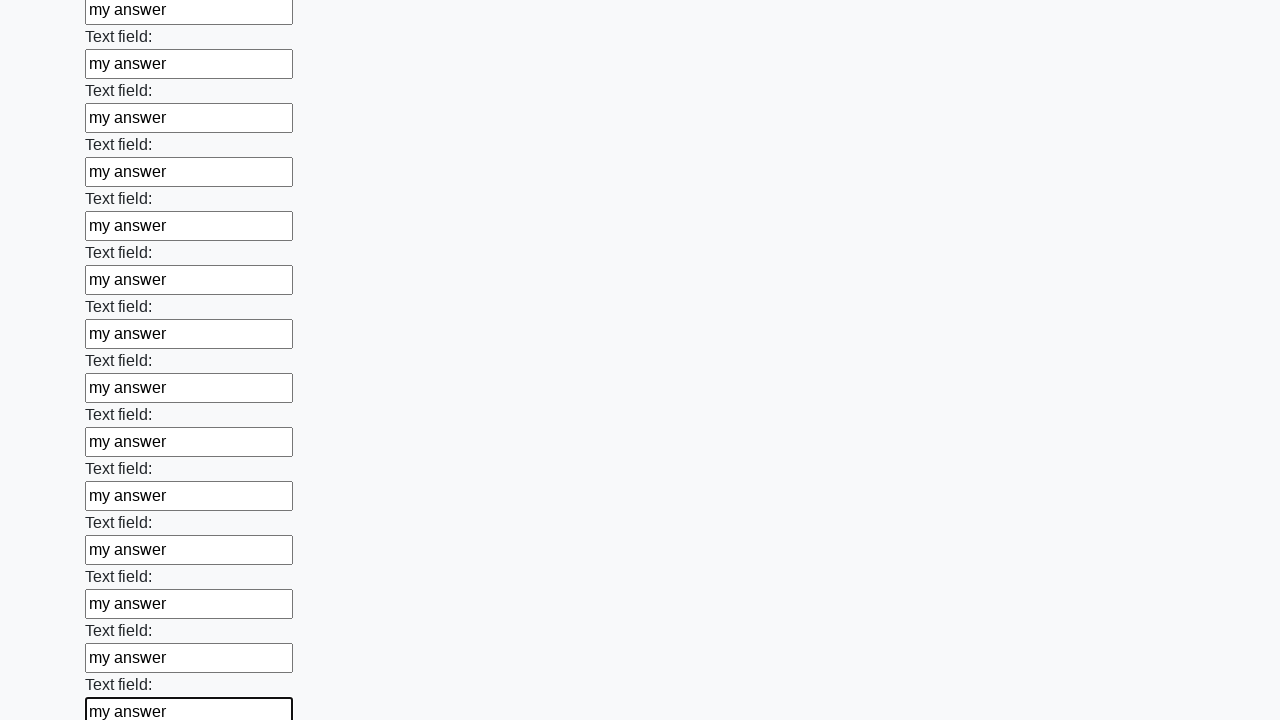

Filled a text input field with 'my answer' on input[type='text'] >> nth=65
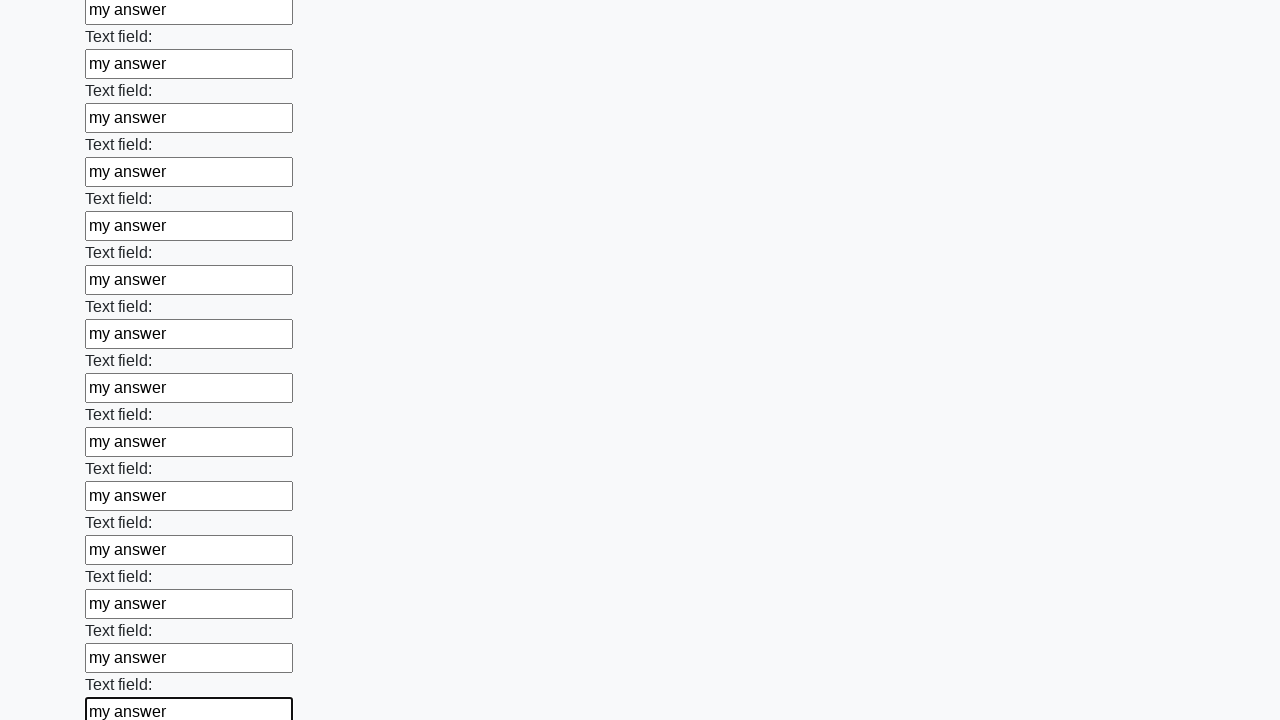

Filled a text input field with 'my answer' on input[type='text'] >> nth=66
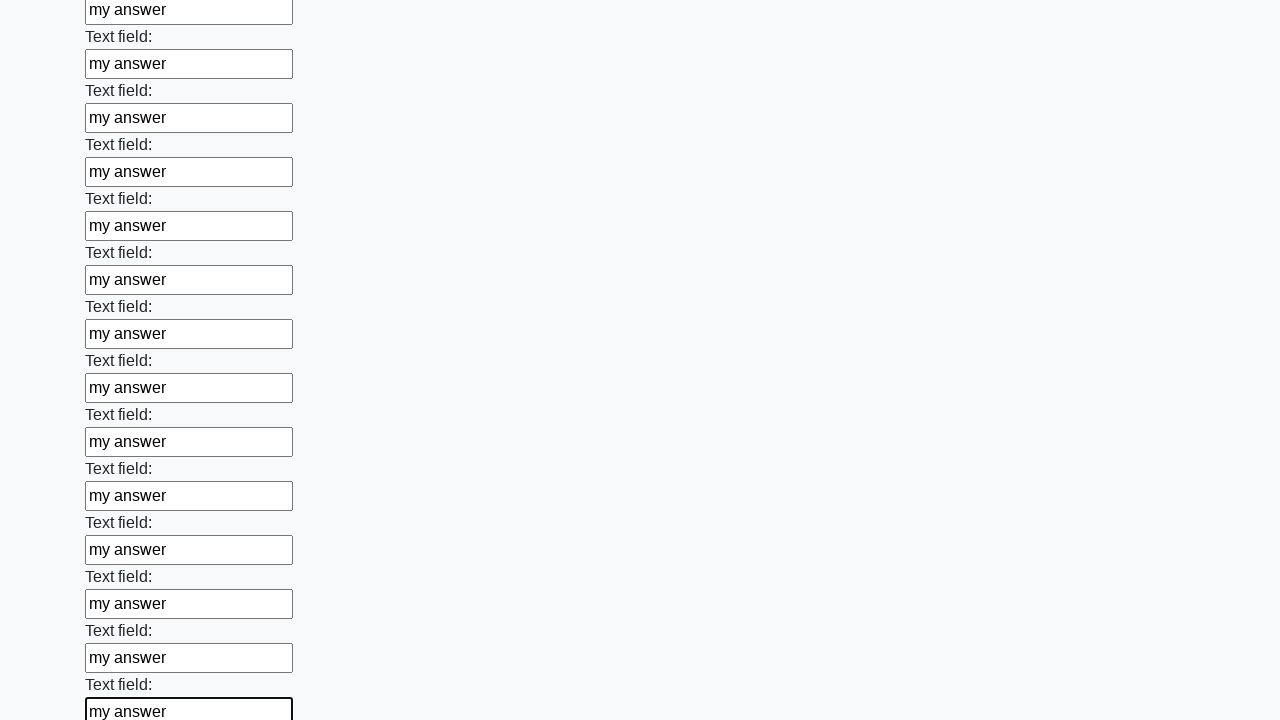

Filled a text input field with 'my answer' on input[type='text'] >> nth=67
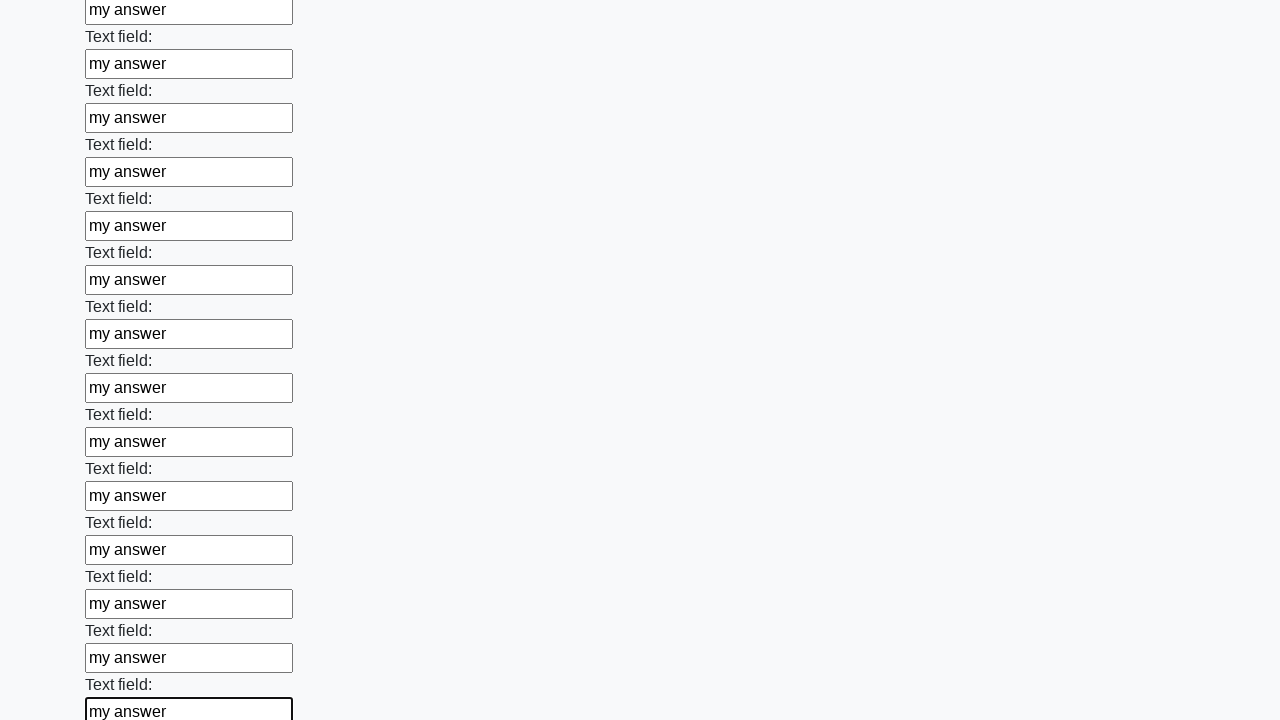

Filled a text input field with 'my answer' on input[type='text'] >> nth=68
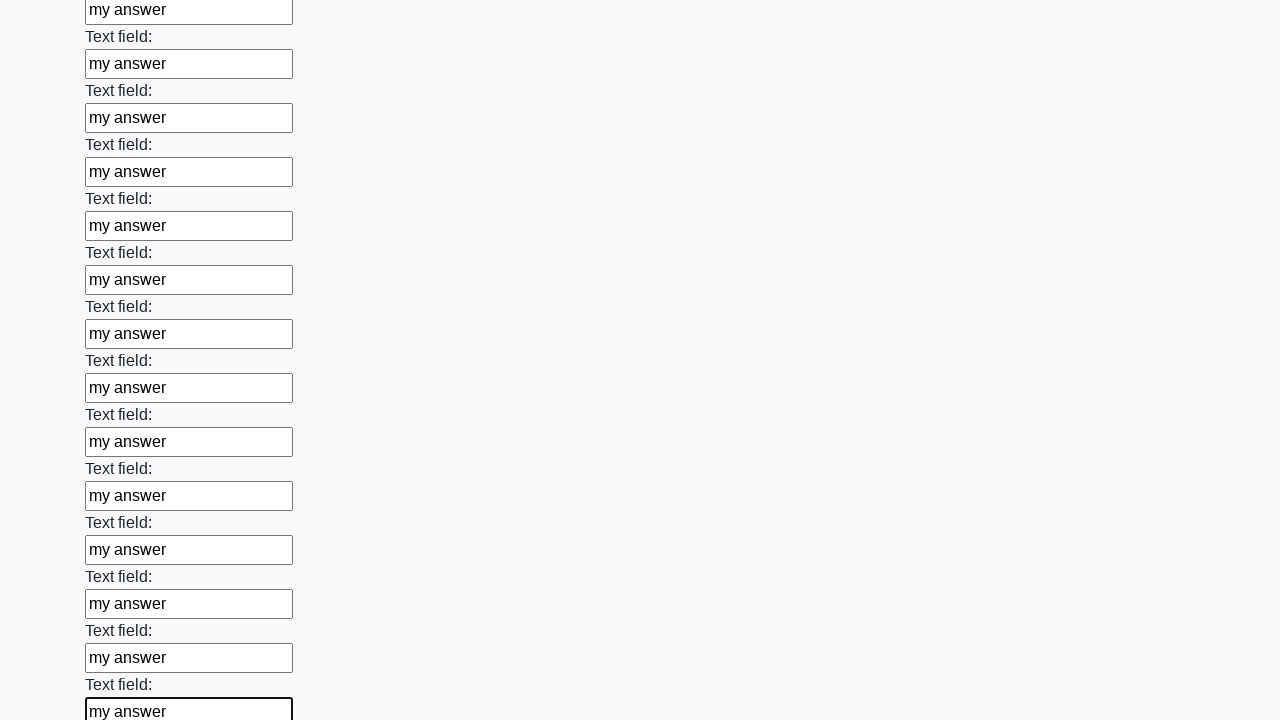

Filled a text input field with 'my answer' on input[type='text'] >> nth=69
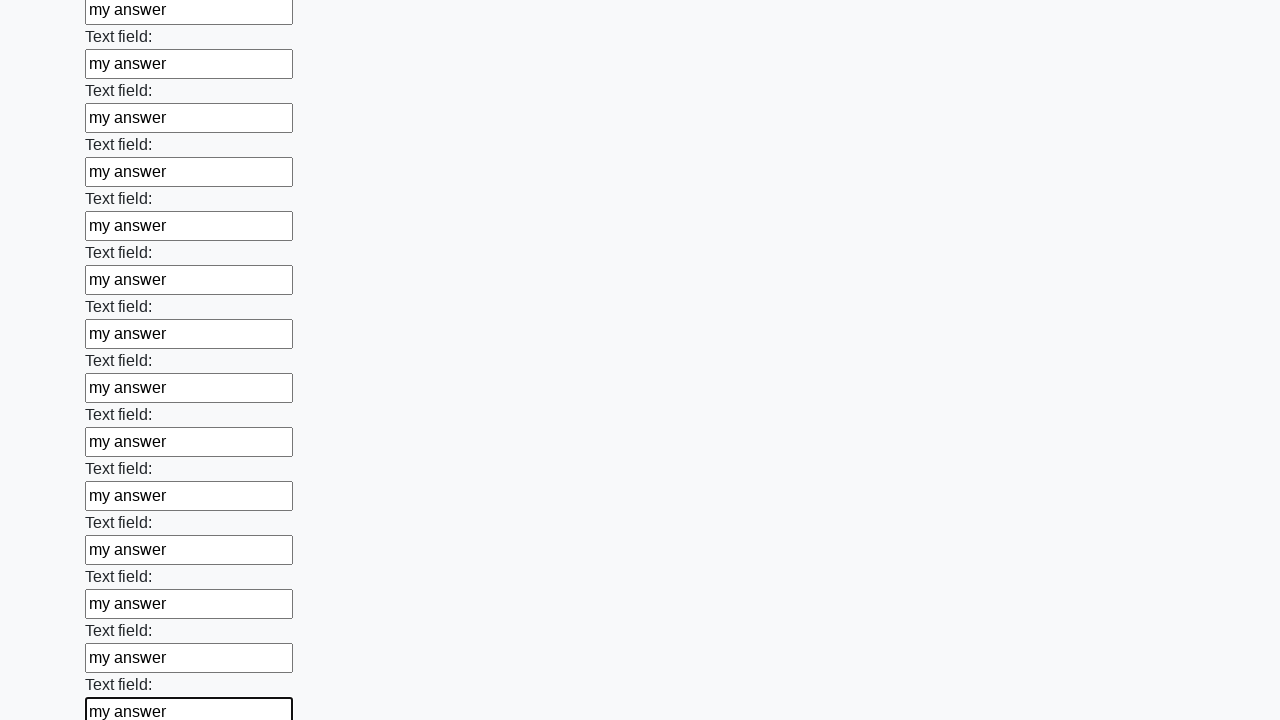

Filled a text input field with 'my answer' on input[type='text'] >> nth=70
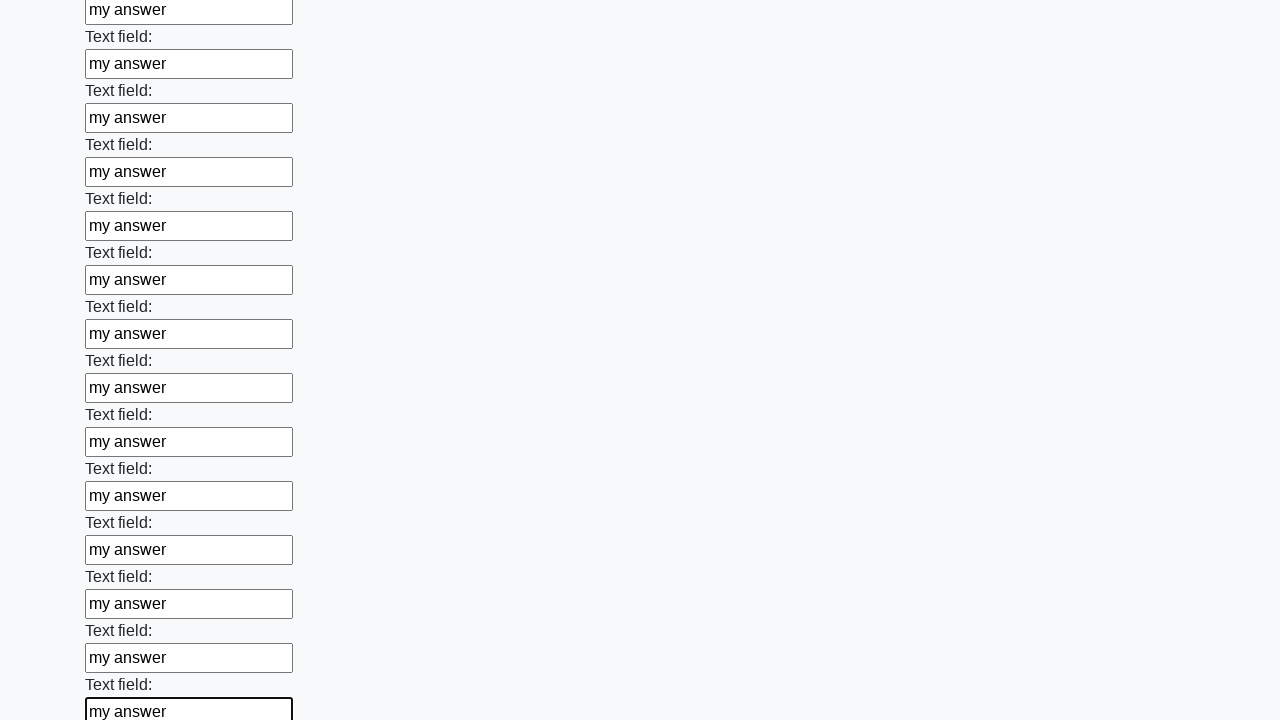

Filled a text input field with 'my answer' on input[type='text'] >> nth=71
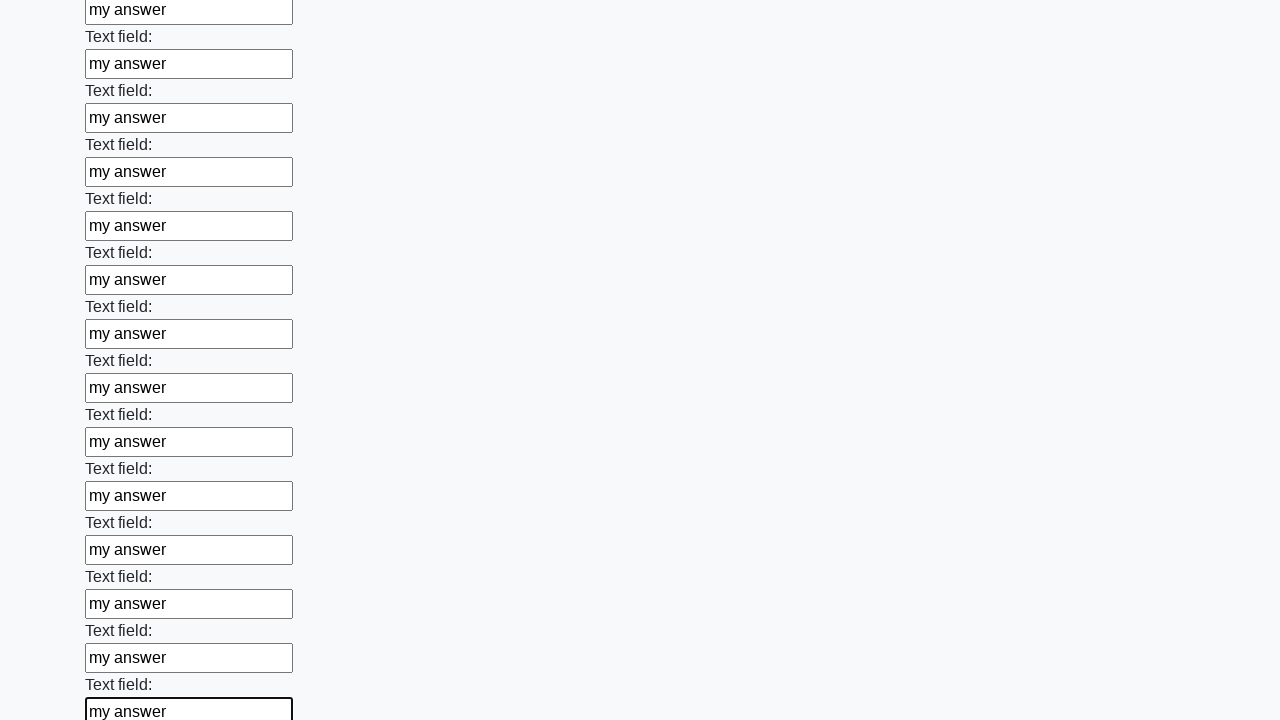

Filled a text input field with 'my answer' on input[type='text'] >> nth=72
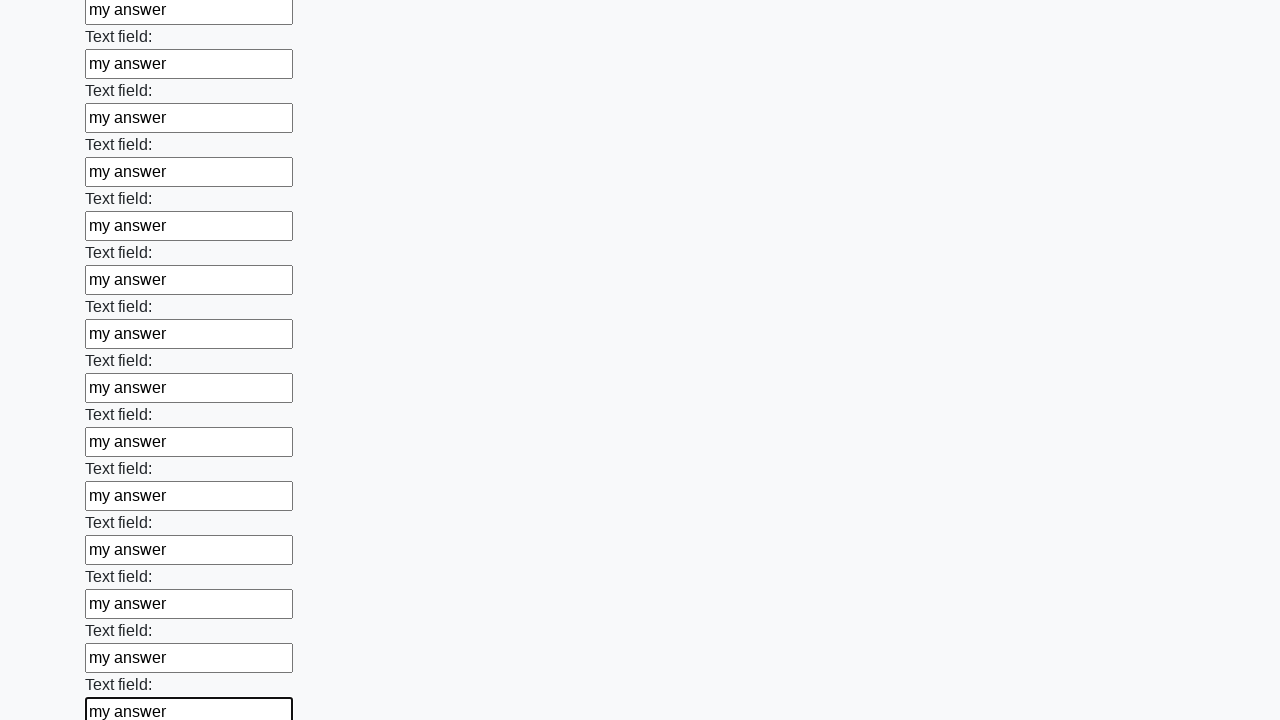

Filled a text input field with 'my answer' on input[type='text'] >> nth=73
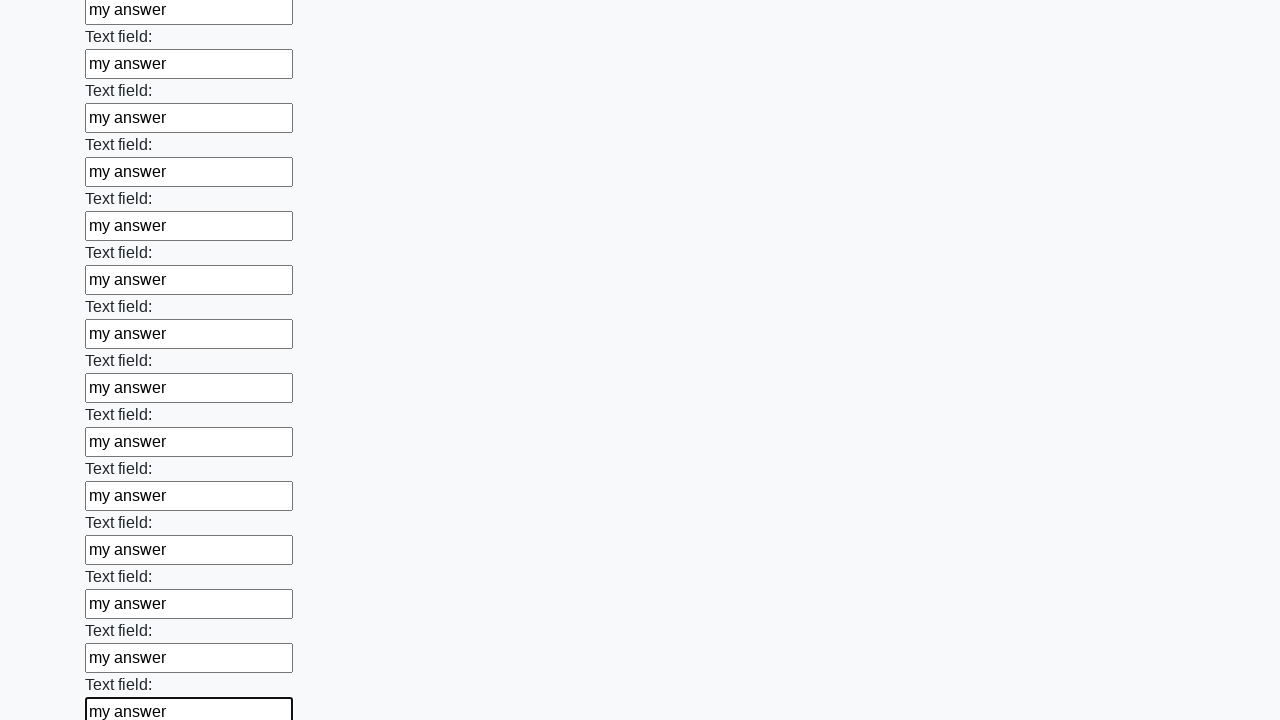

Filled a text input field with 'my answer' on input[type='text'] >> nth=74
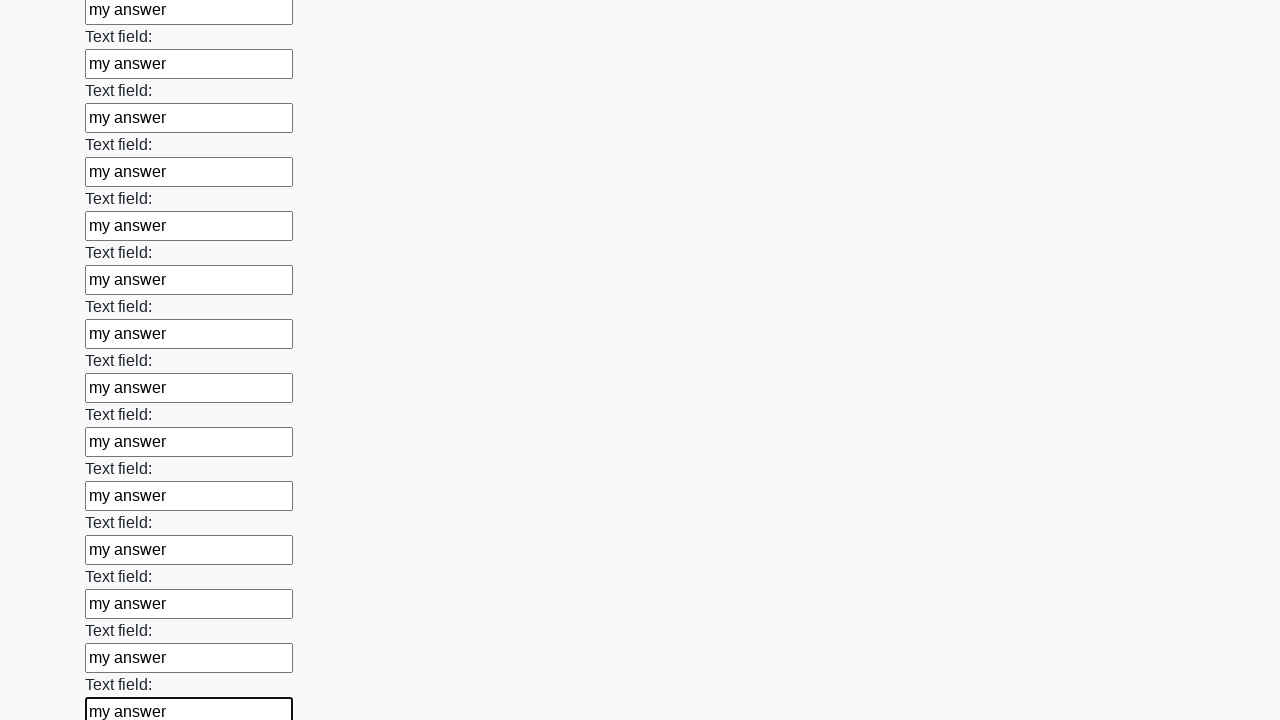

Filled a text input field with 'my answer' on input[type='text'] >> nth=75
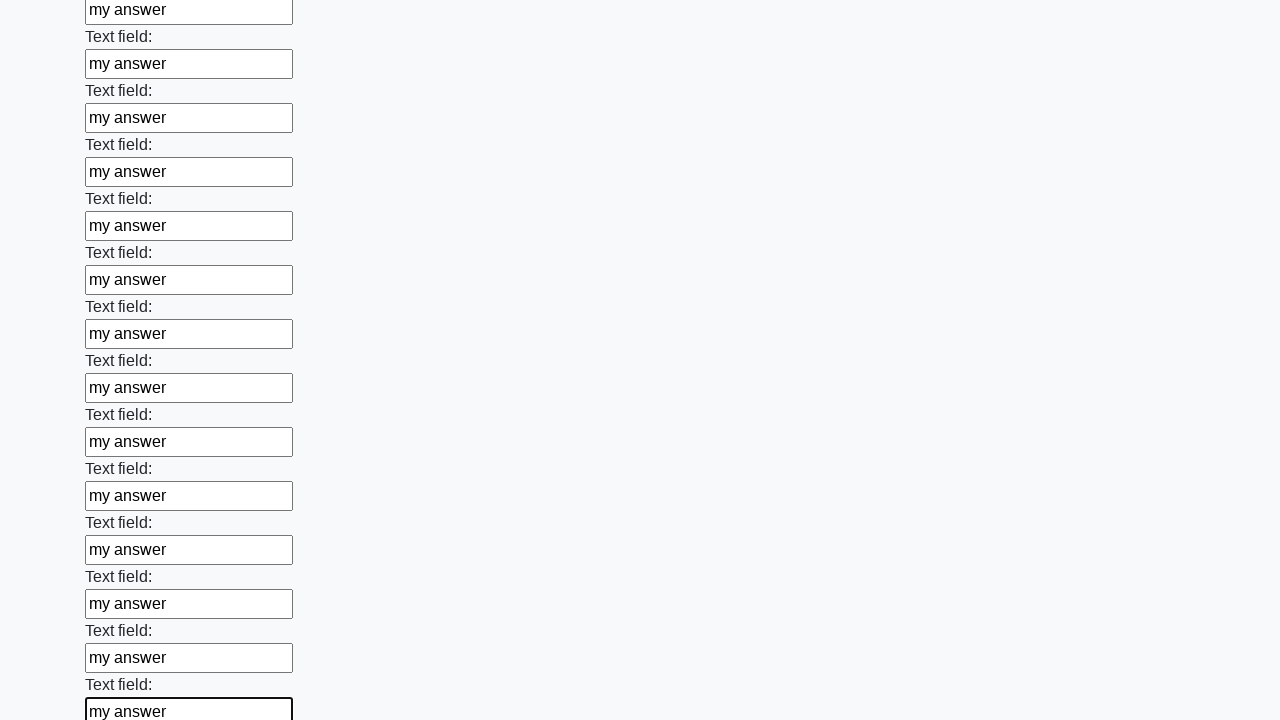

Filled a text input field with 'my answer' on input[type='text'] >> nth=76
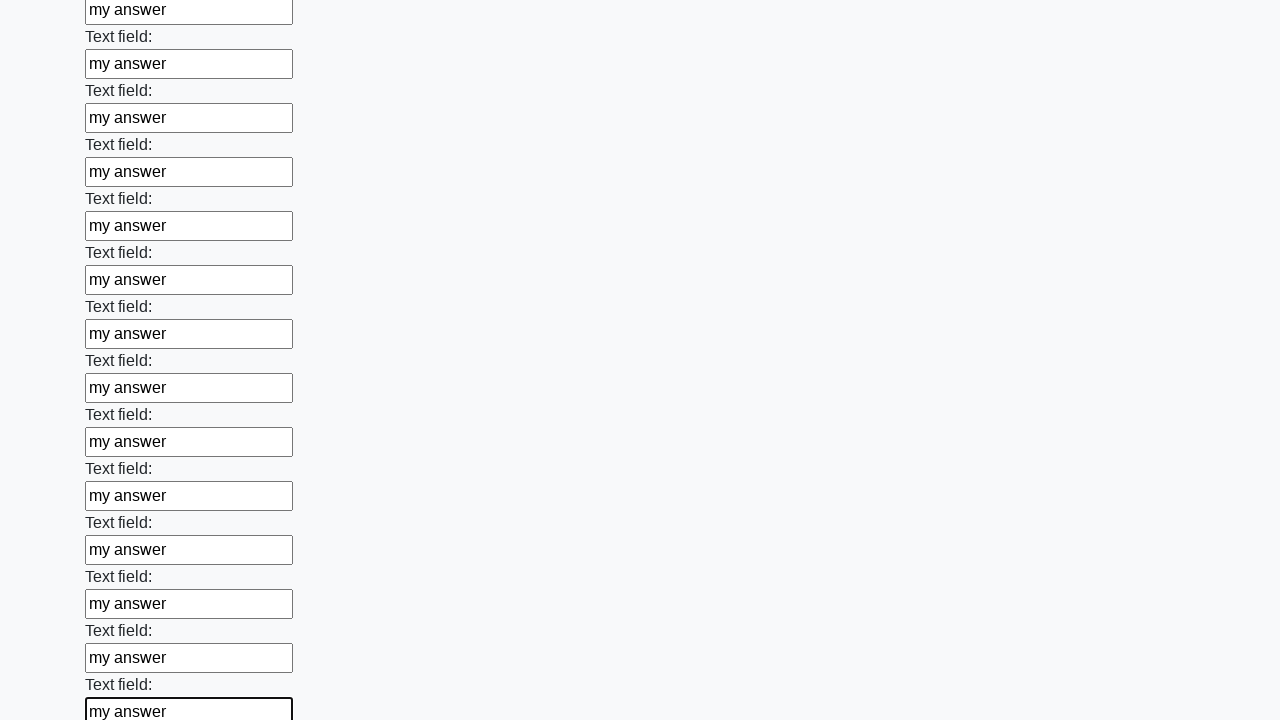

Filled a text input field with 'my answer' on input[type='text'] >> nth=77
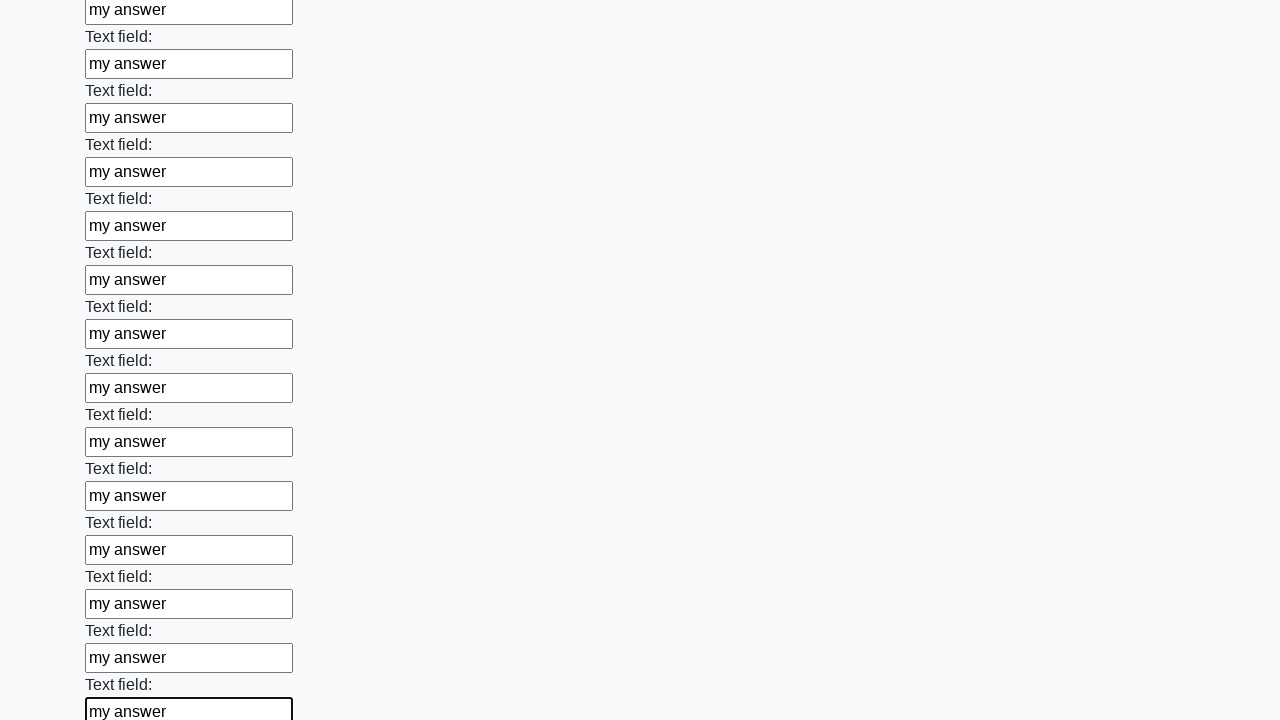

Filled a text input field with 'my answer' on input[type='text'] >> nth=78
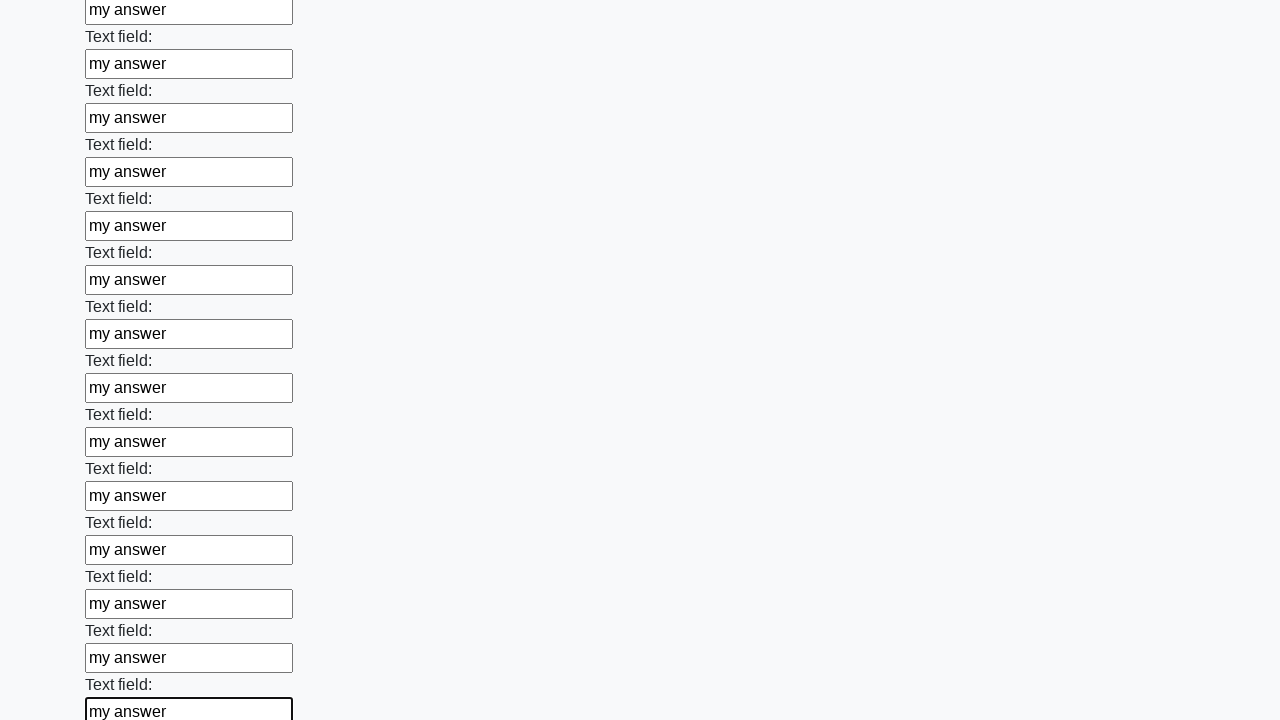

Filled a text input field with 'my answer' on input[type='text'] >> nth=79
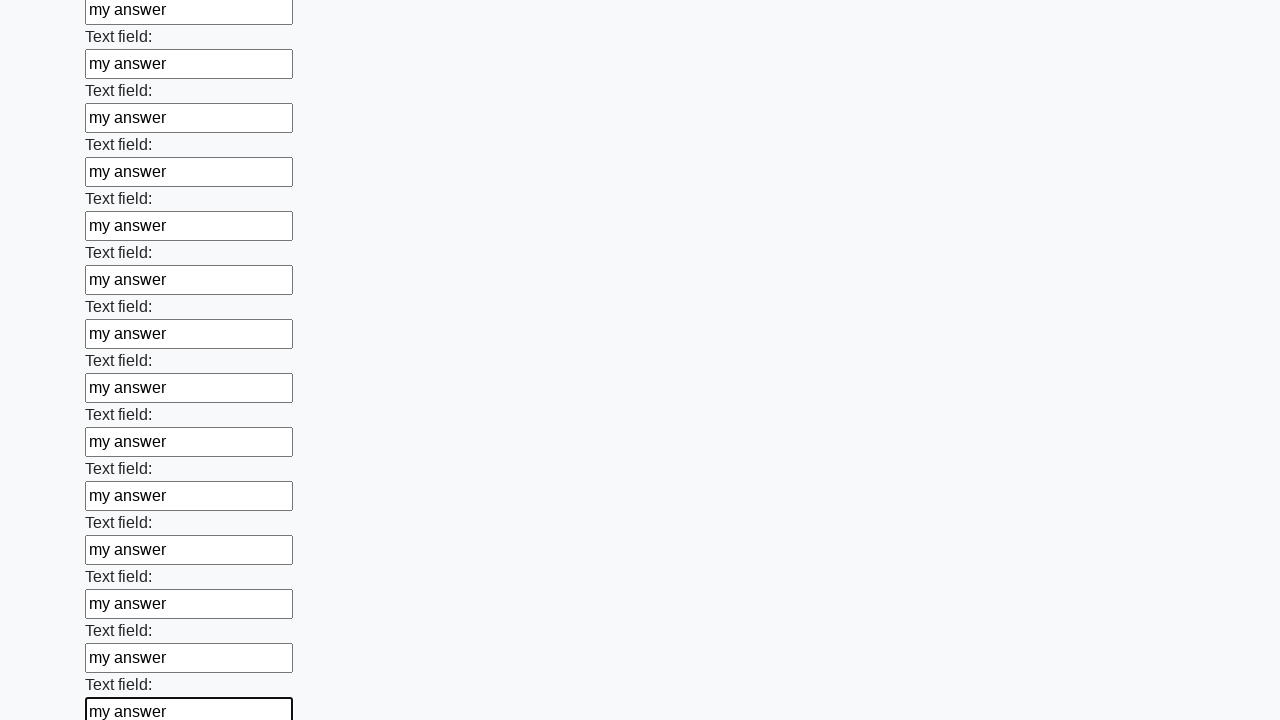

Filled a text input field with 'my answer' on input[type='text'] >> nth=80
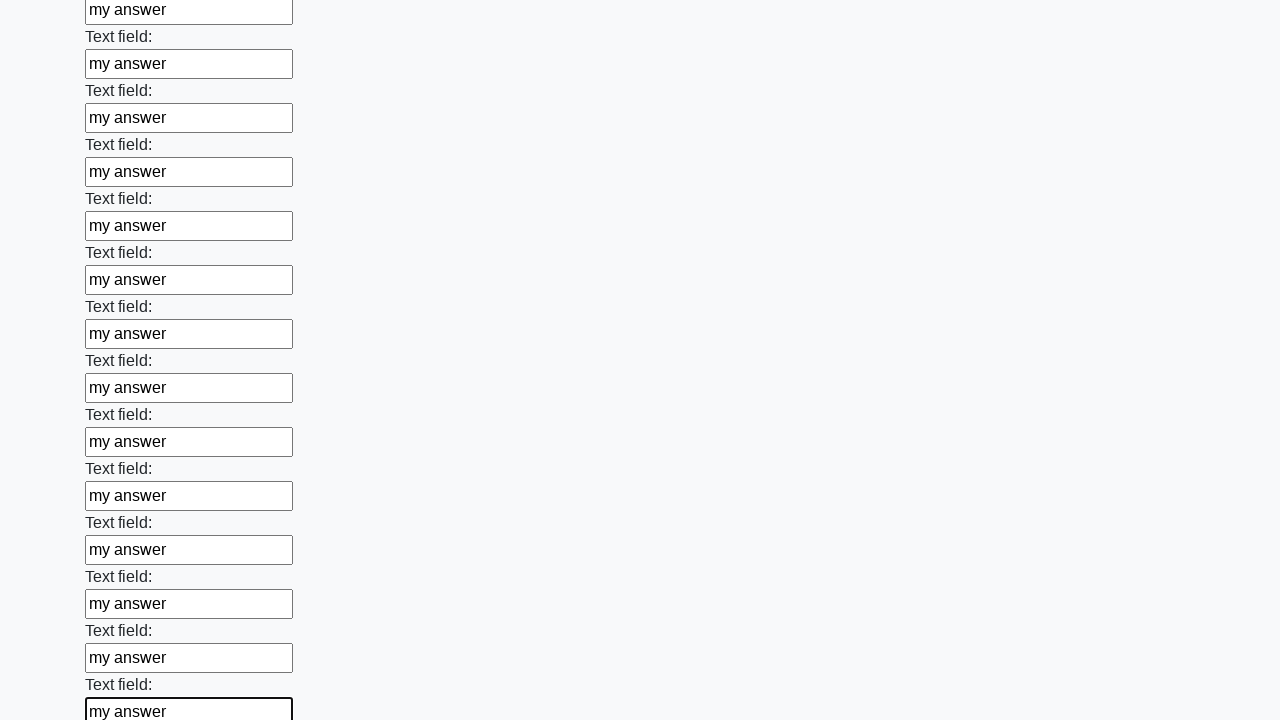

Filled a text input field with 'my answer' on input[type='text'] >> nth=81
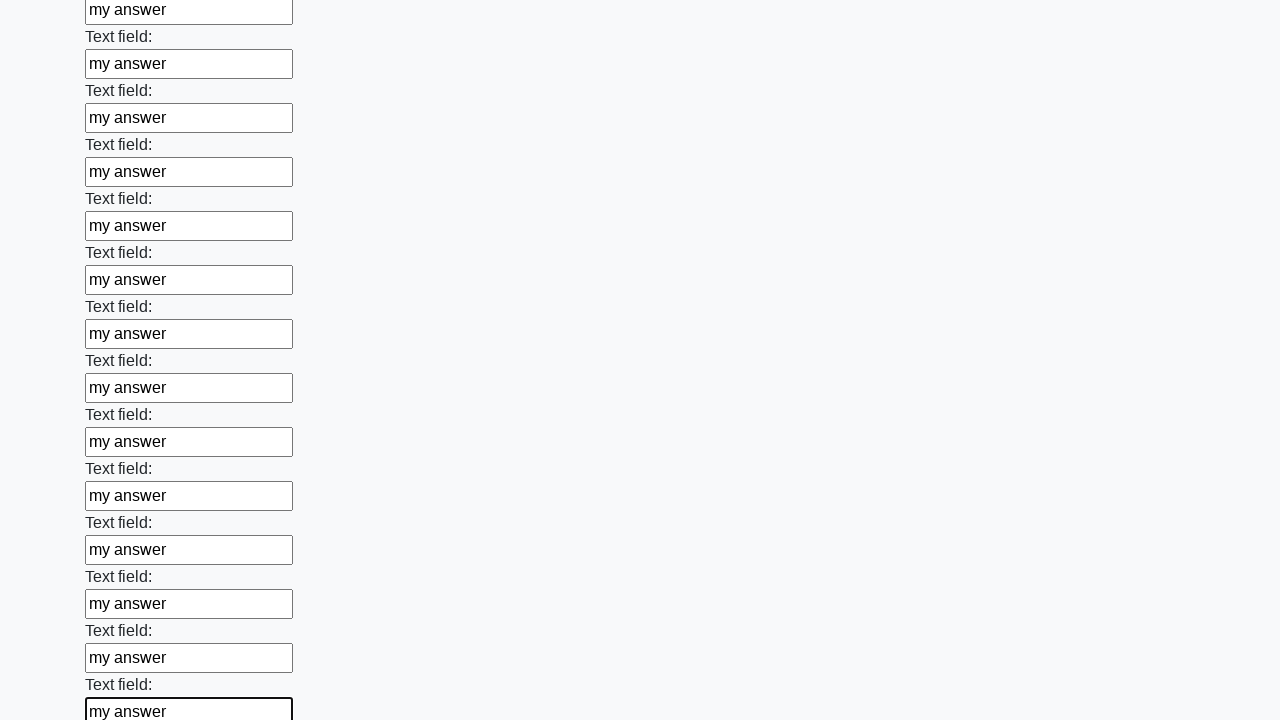

Filled a text input field with 'my answer' on input[type='text'] >> nth=82
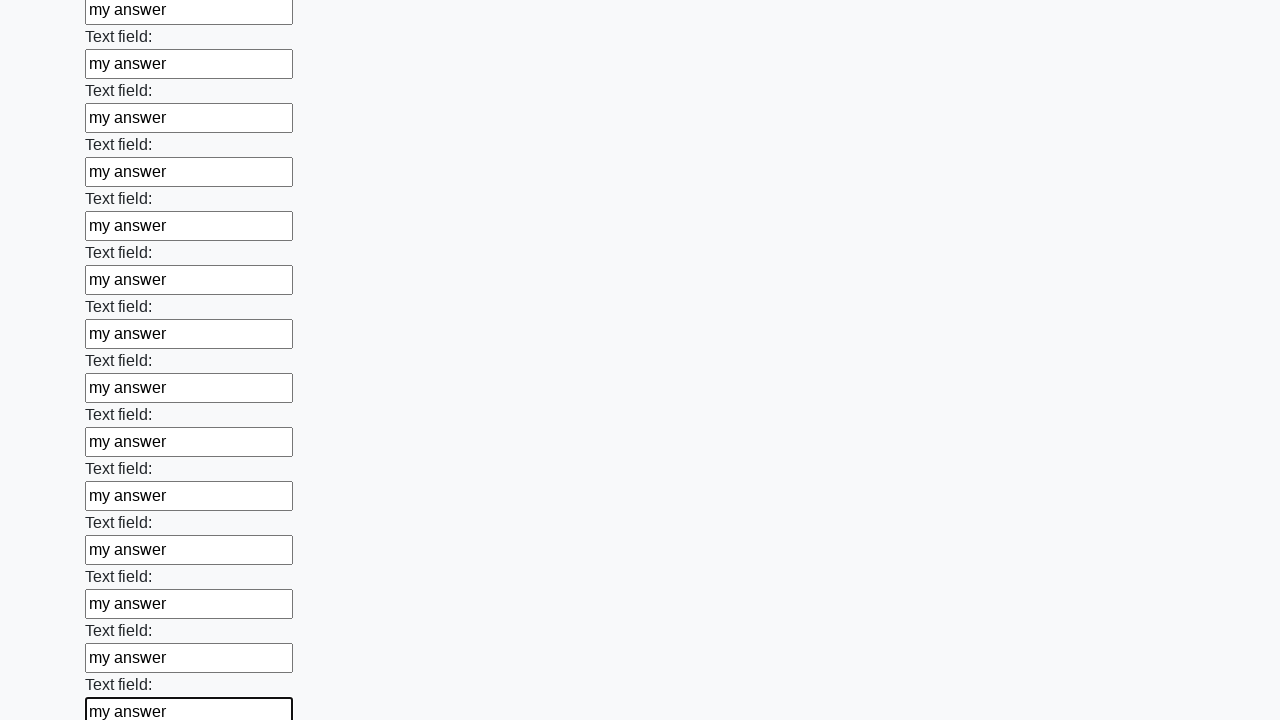

Filled a text input field with 'my answer' on input[type='text'] >> nth=83
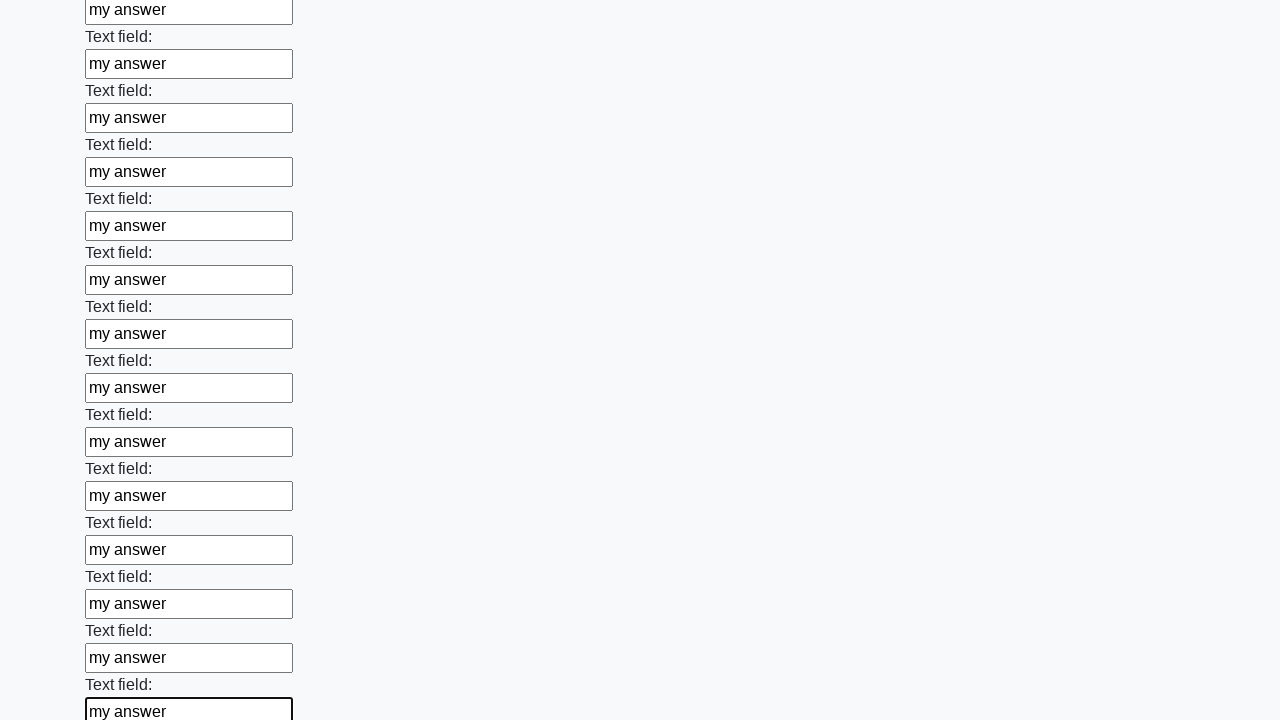

Filled a text input field with 'my answer' on input[type='text'] >> nth=84
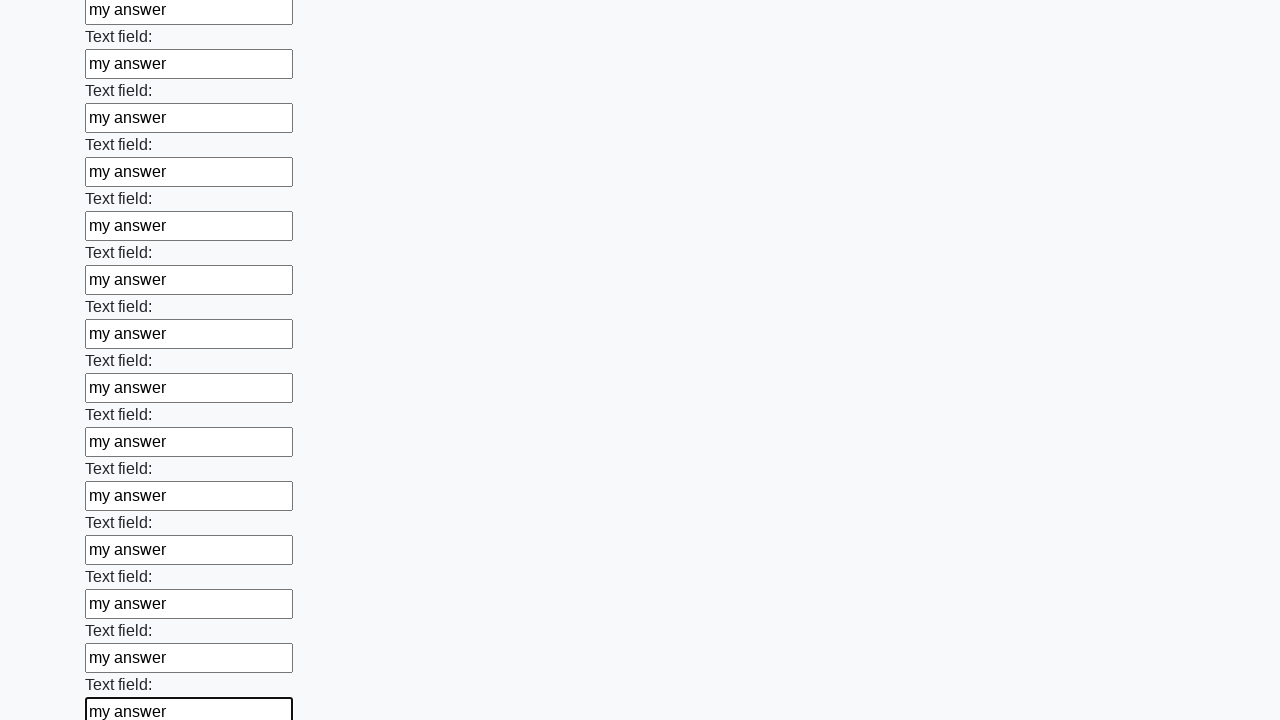

Filled a text input field with 'my answer' on input[type='text'] >> nth=85
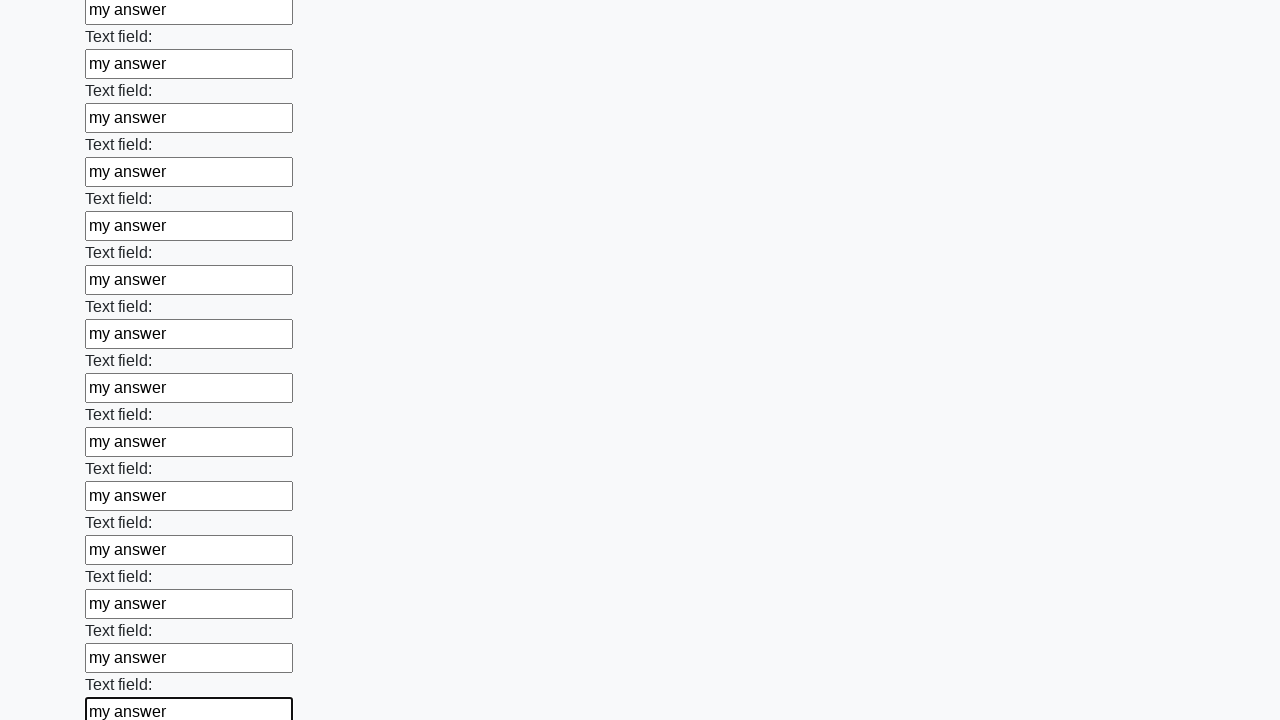

Filled a text input field with 'my answer' on input[type='text'] >> nth=86
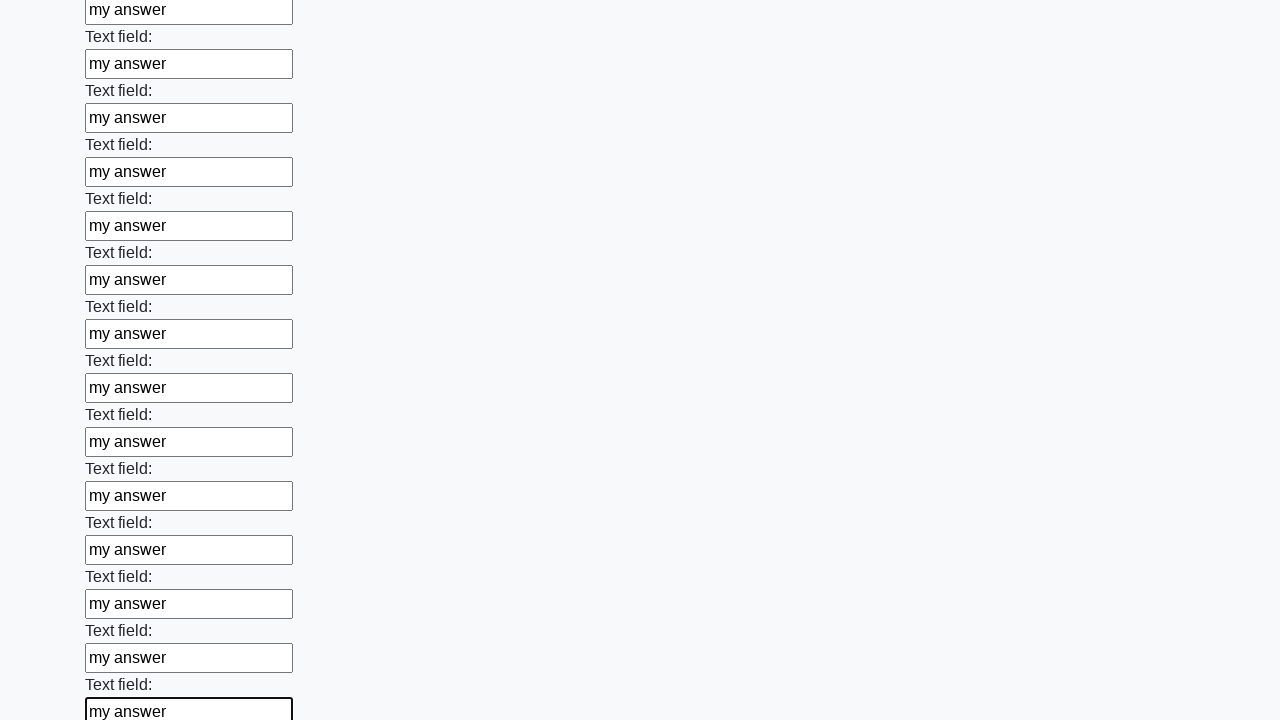

Filled a text input field with 'my answer' on input[type='text'] >> nth=87
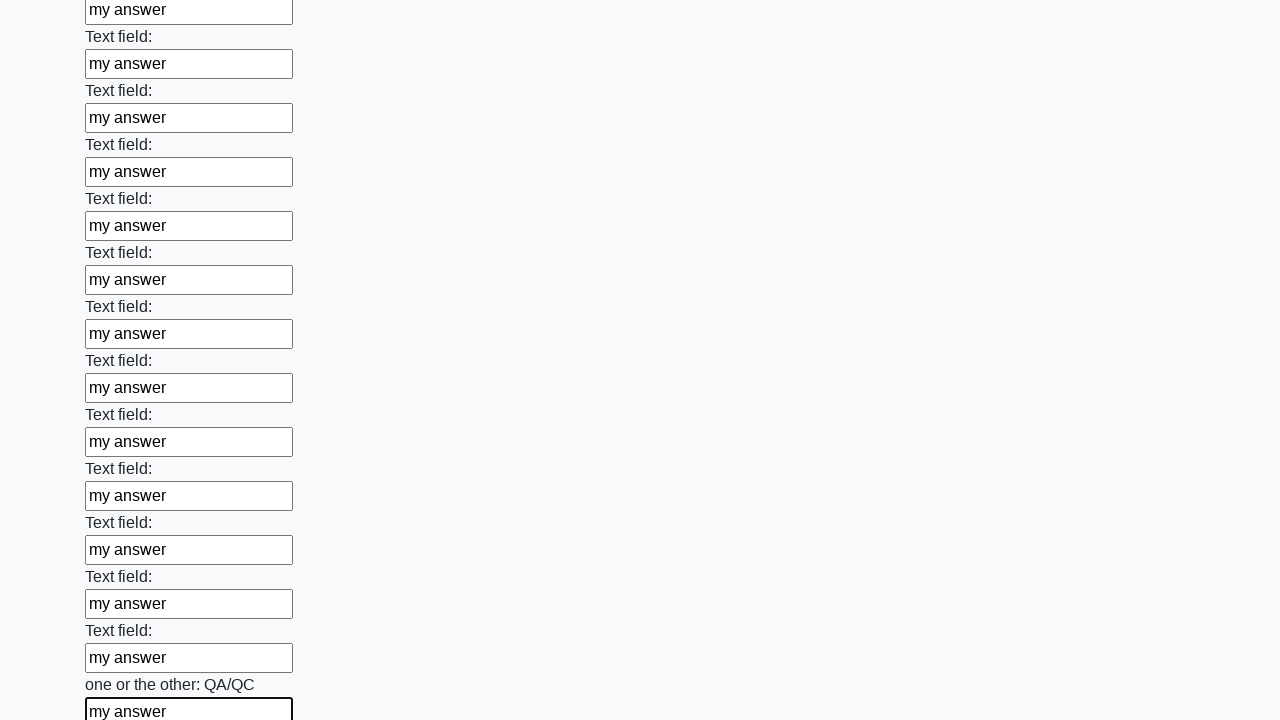

Filled a text input field with 'my answer' on input[type='text'] >> nth=88
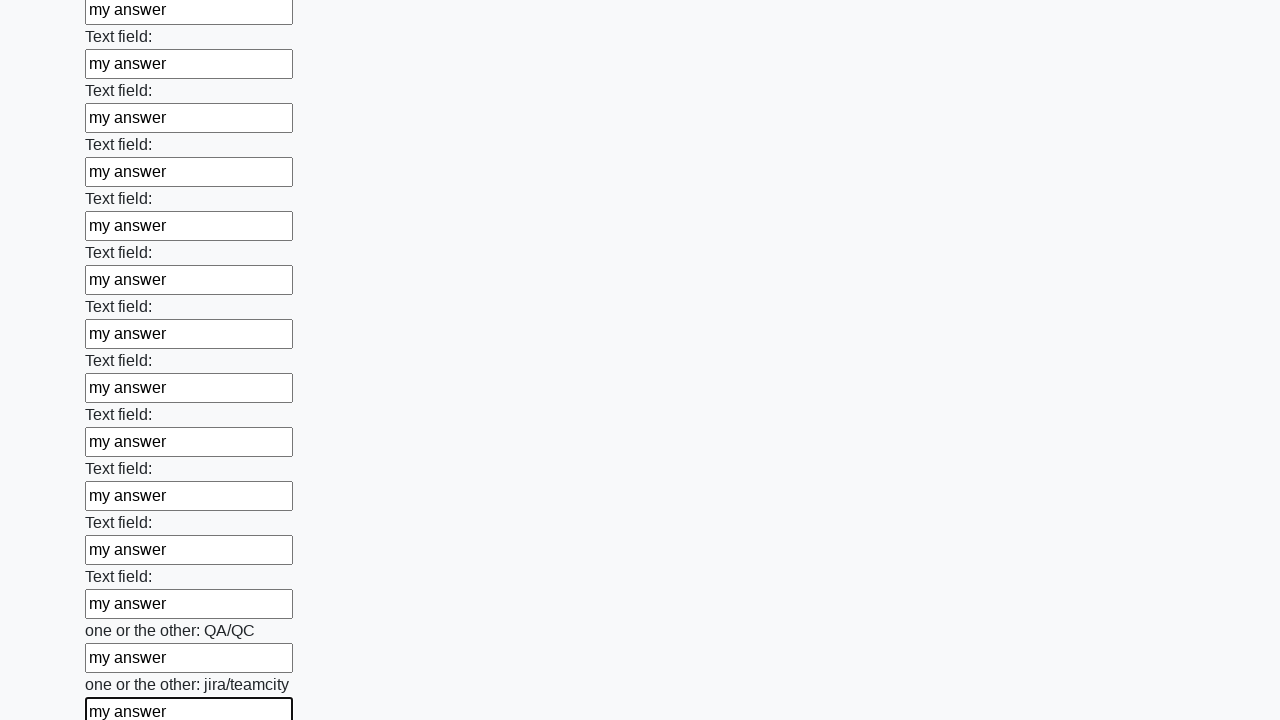

Filled a text input field with 'my answer' on input[type='text'] >> nth=89
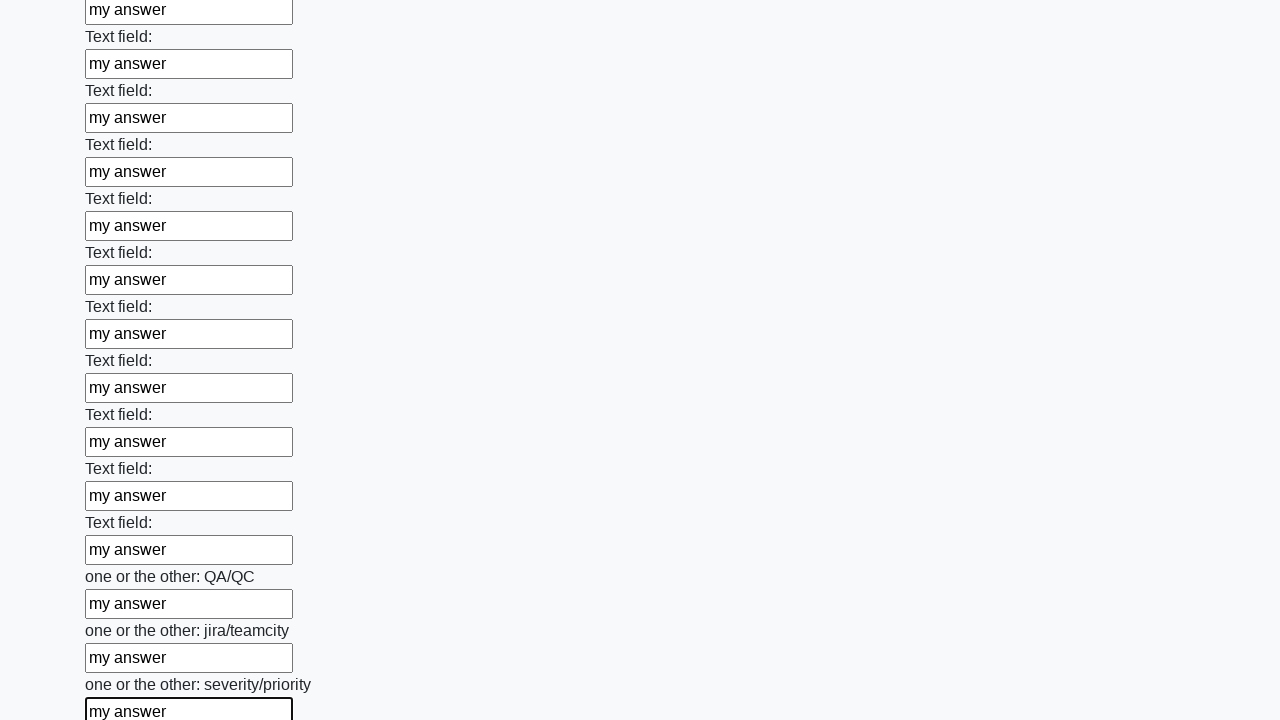

Filled a text input field with 'my answer' on input[type='text'] >> nth=90
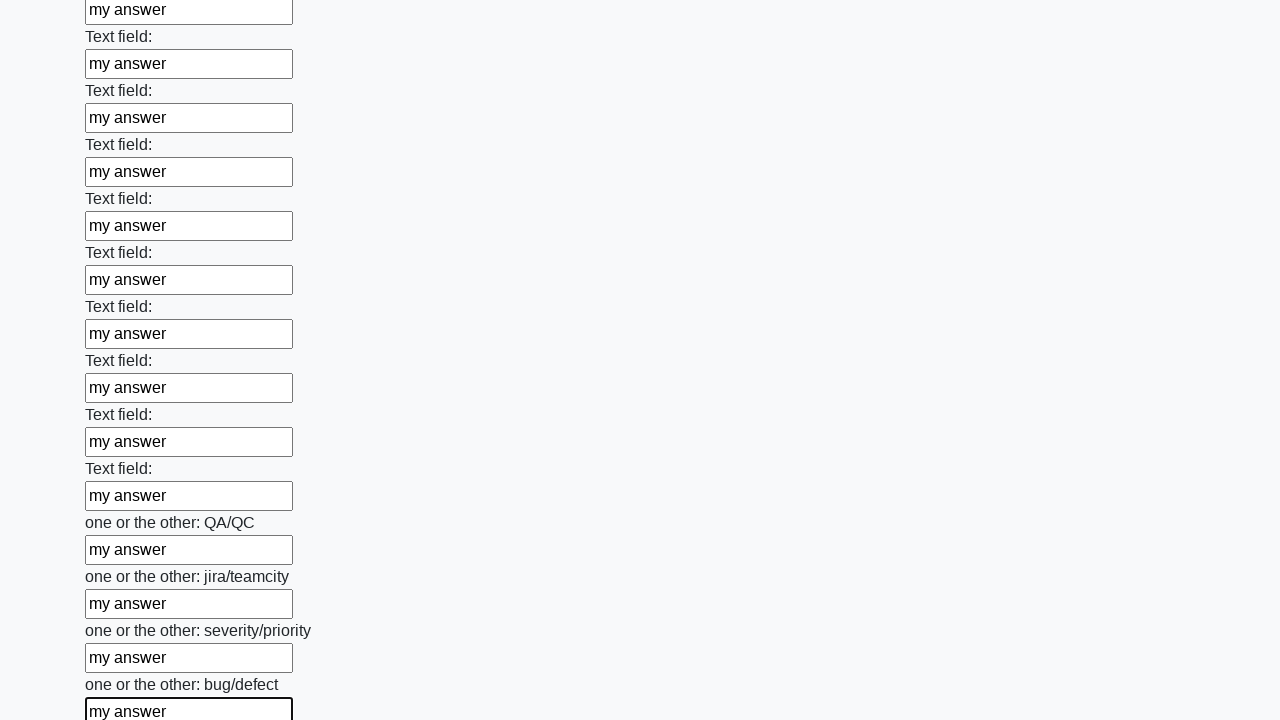

Filled a text input field with 'my answer' on input[type='text'] >> nth=91
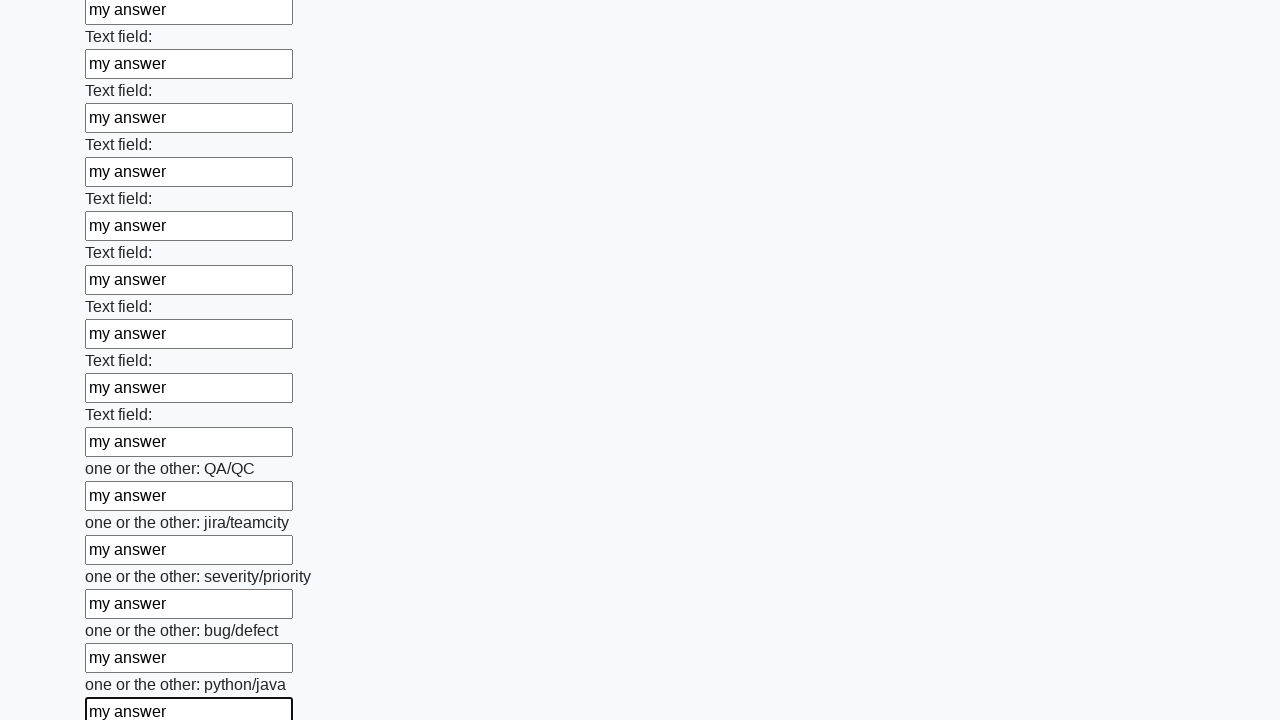

Filled a text input field with 'my answer' on input[type='text'] >> nth=92
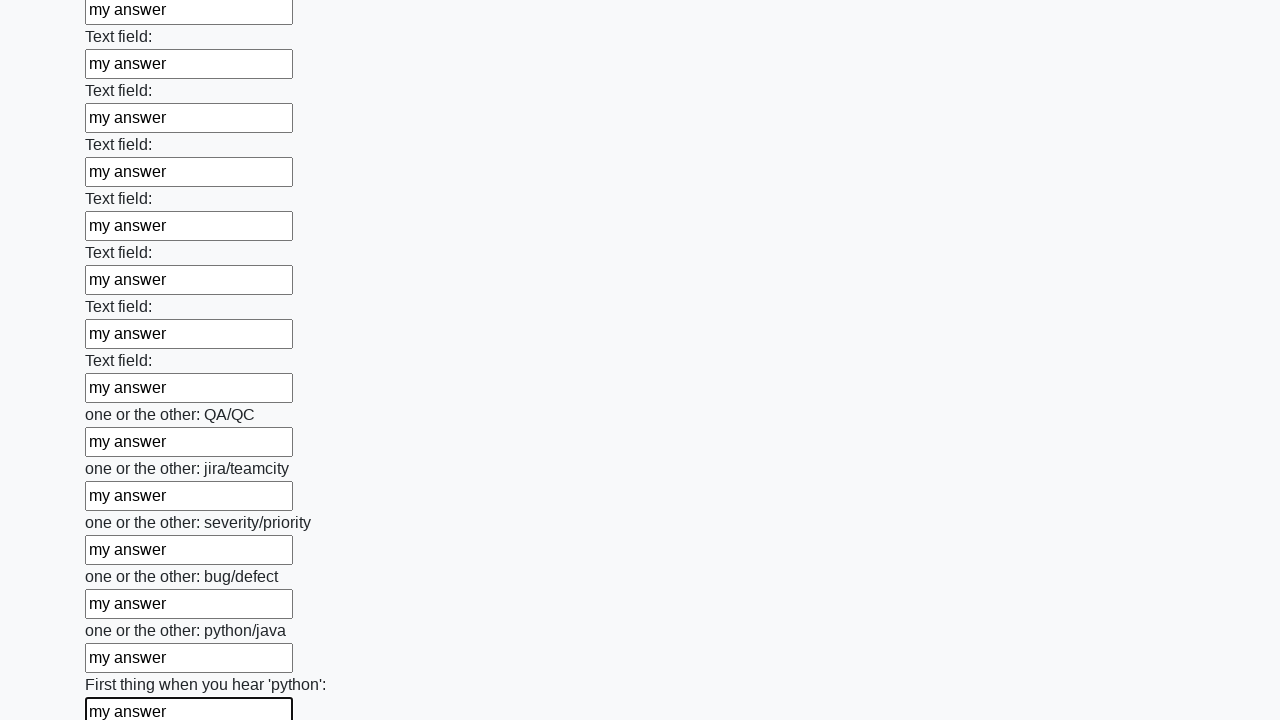

Filled a text input field with 'my answer' on input[type='text'] >> nth=93
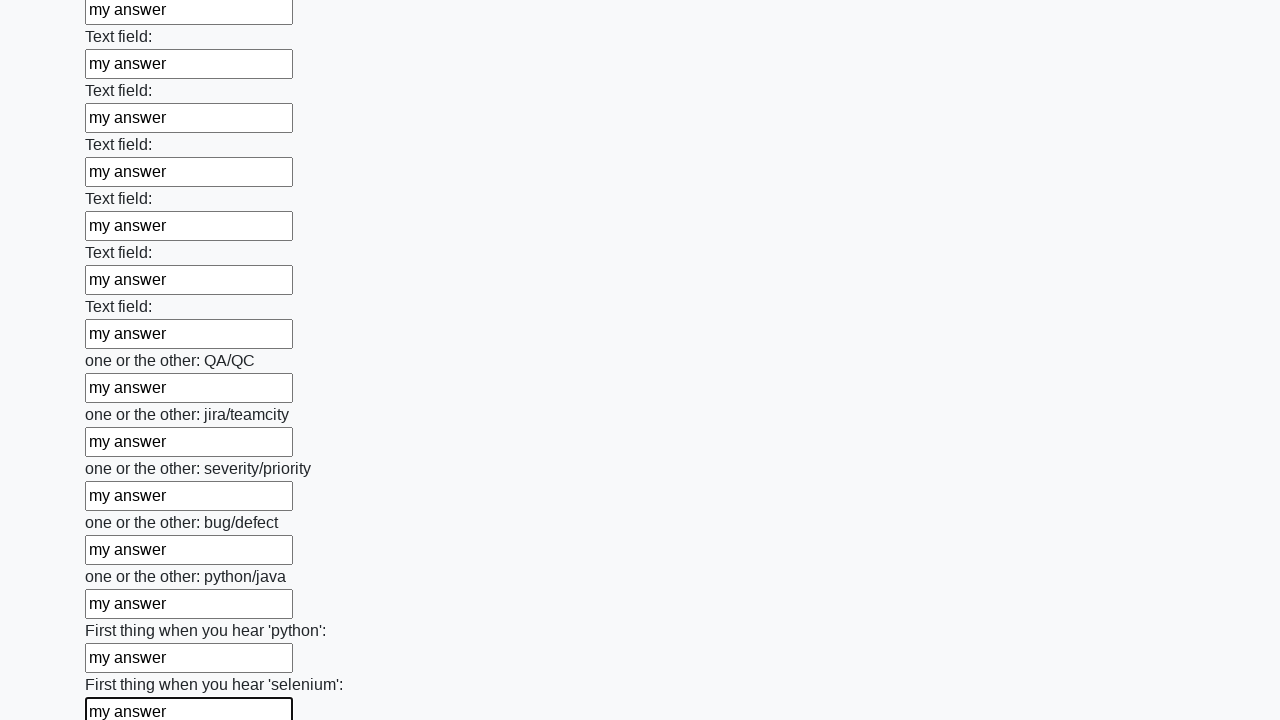

Filled a text input field with 'my answer' on input[type='text'] >> nth=94
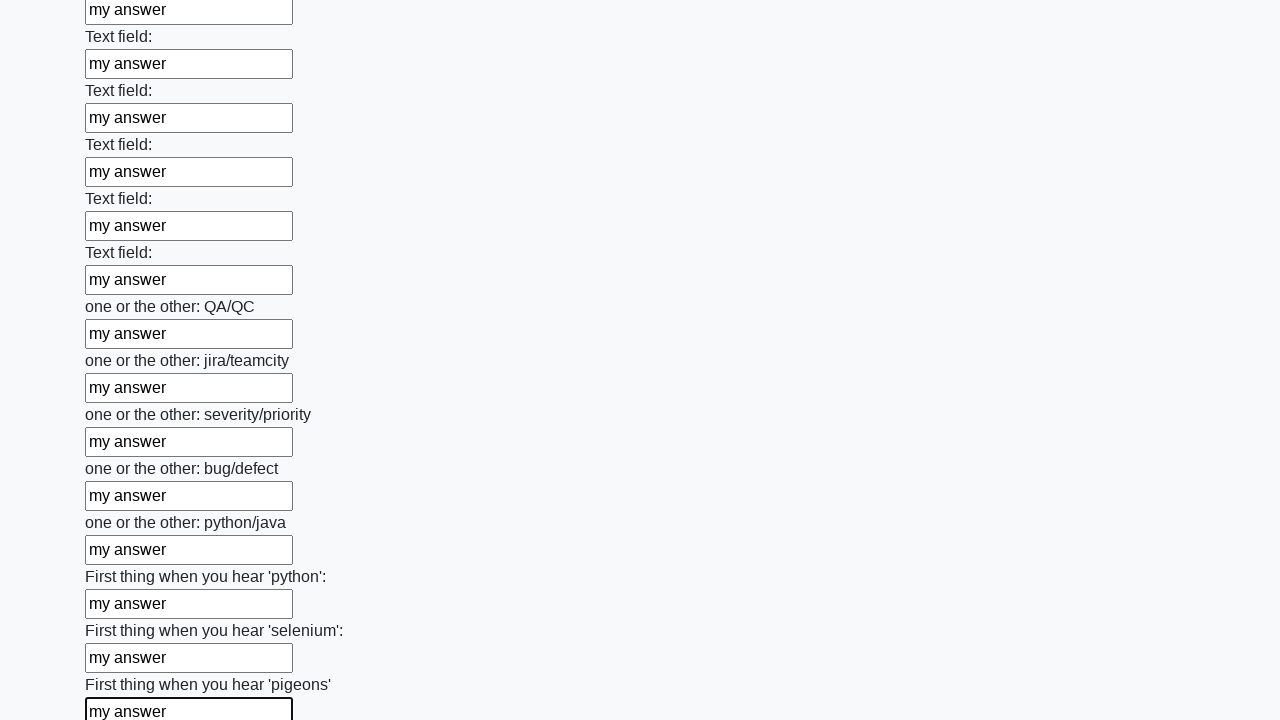

Filled a text input field with 'my answer' on input[type='text'] >> nth=95
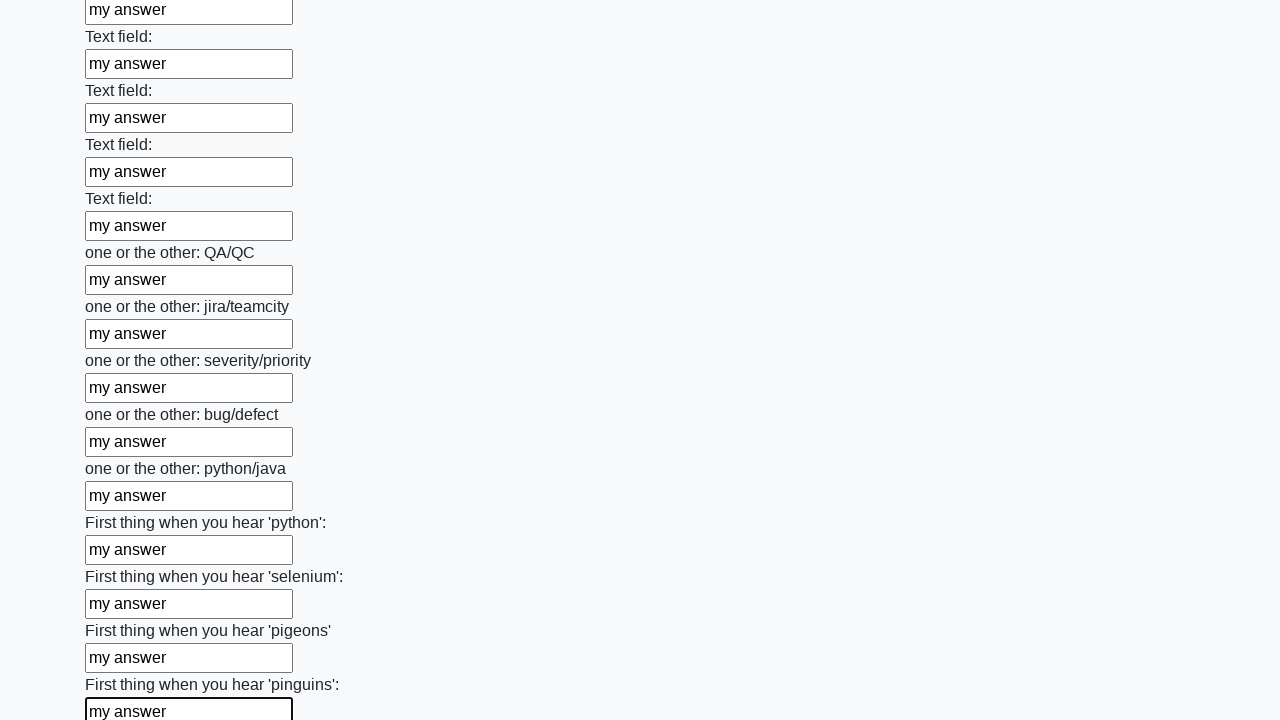

Filled a text input field with 'my answer' on input[type='text'] >> nth=96
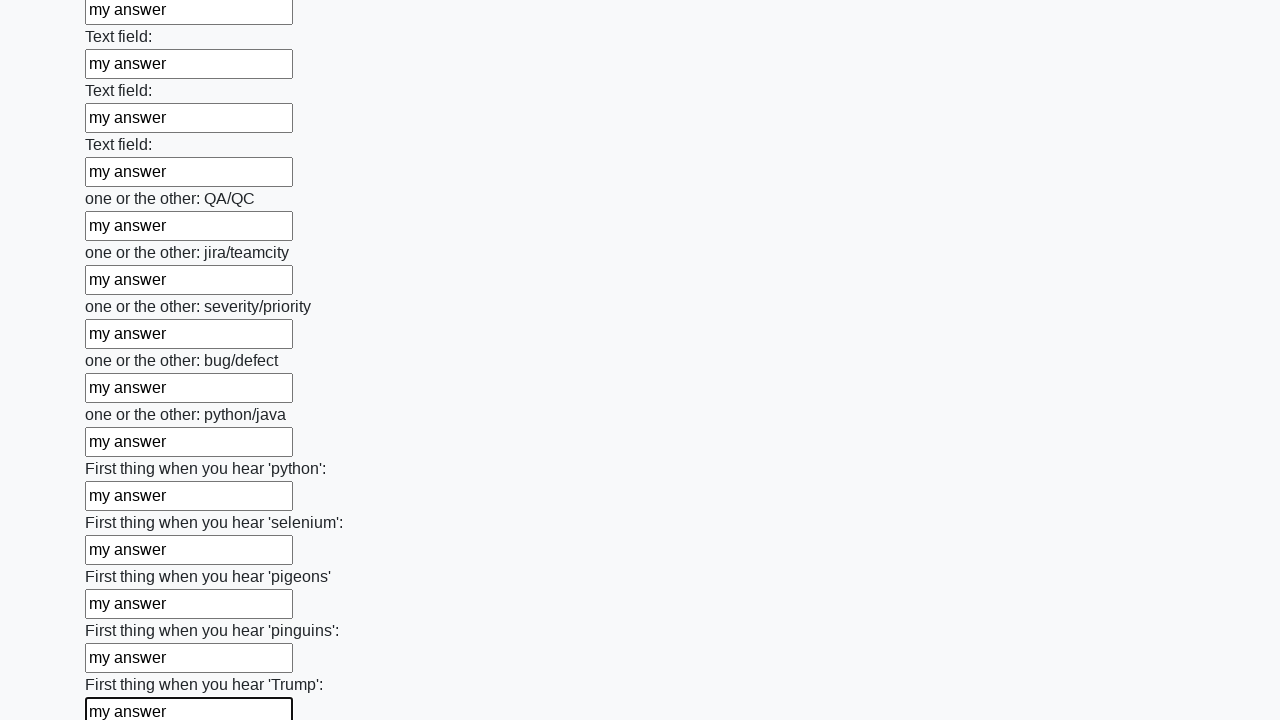

Filled a text input field with 'my answer' on input[type='text'] >> nth=97
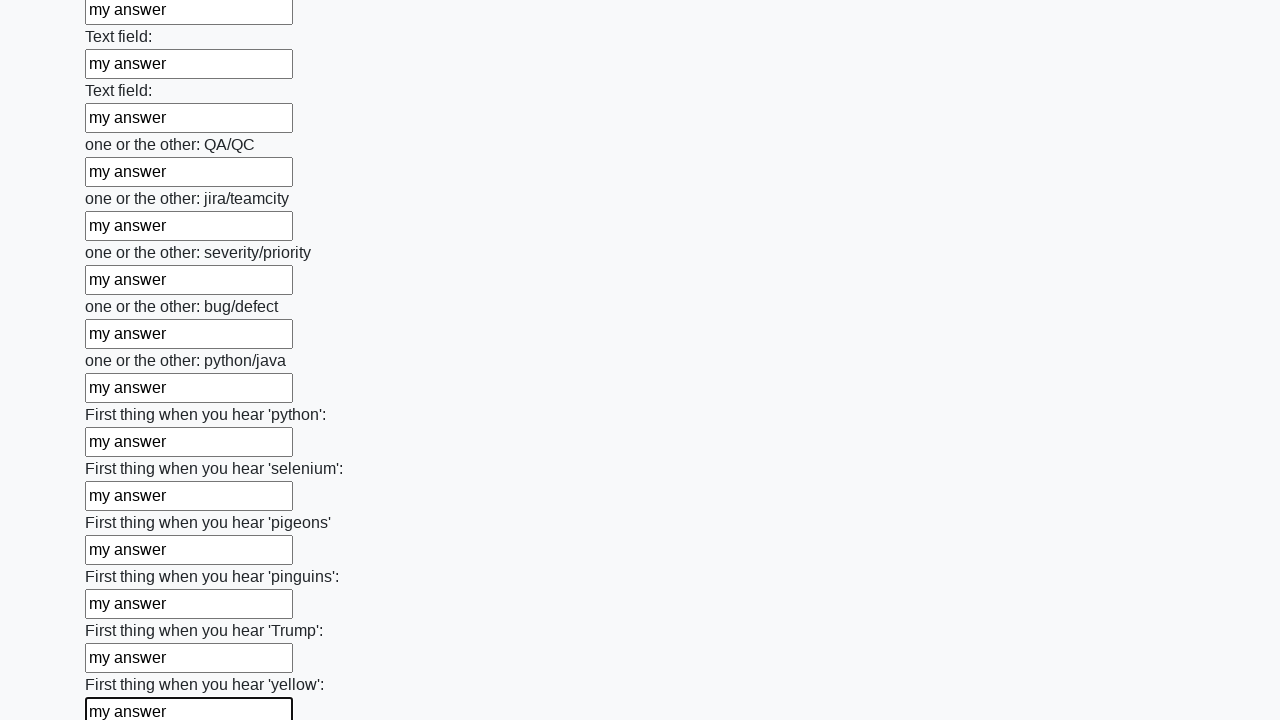

Filled a text input field with 'my answer' on input[type='text'] >> nth=98
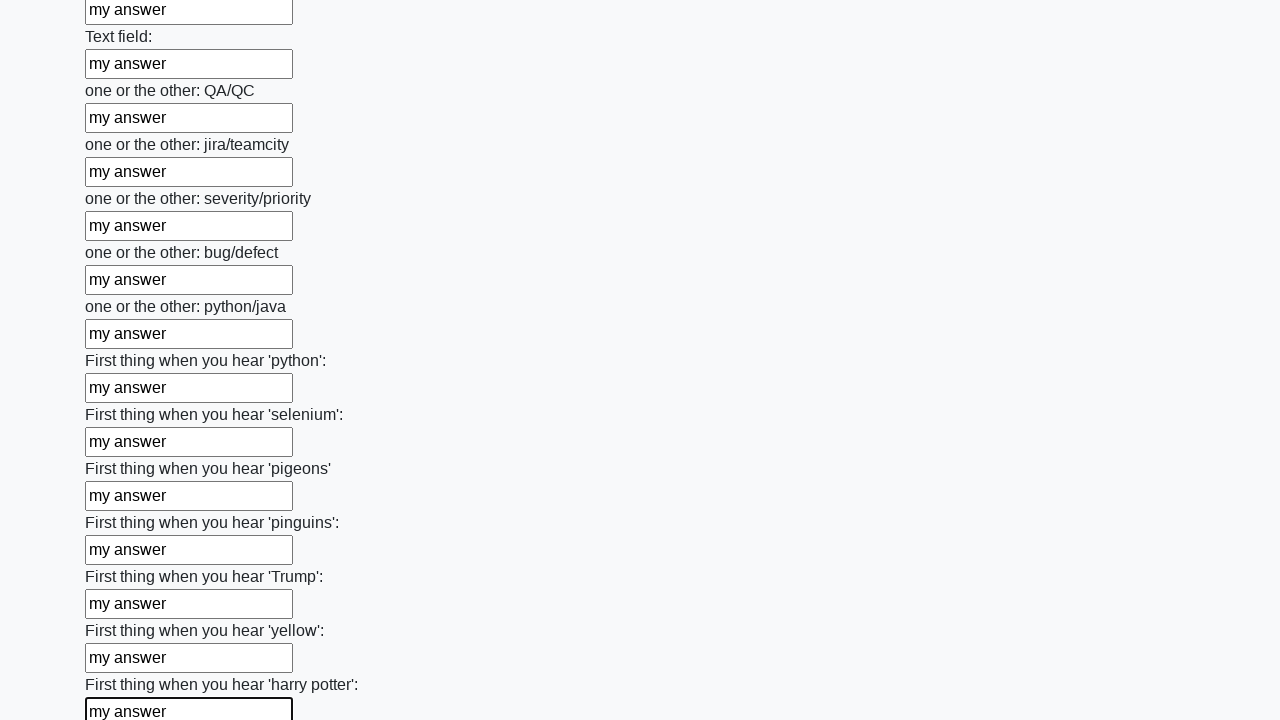

Filled a text input field with 'my answer' on input[type='text'] >> nth=99
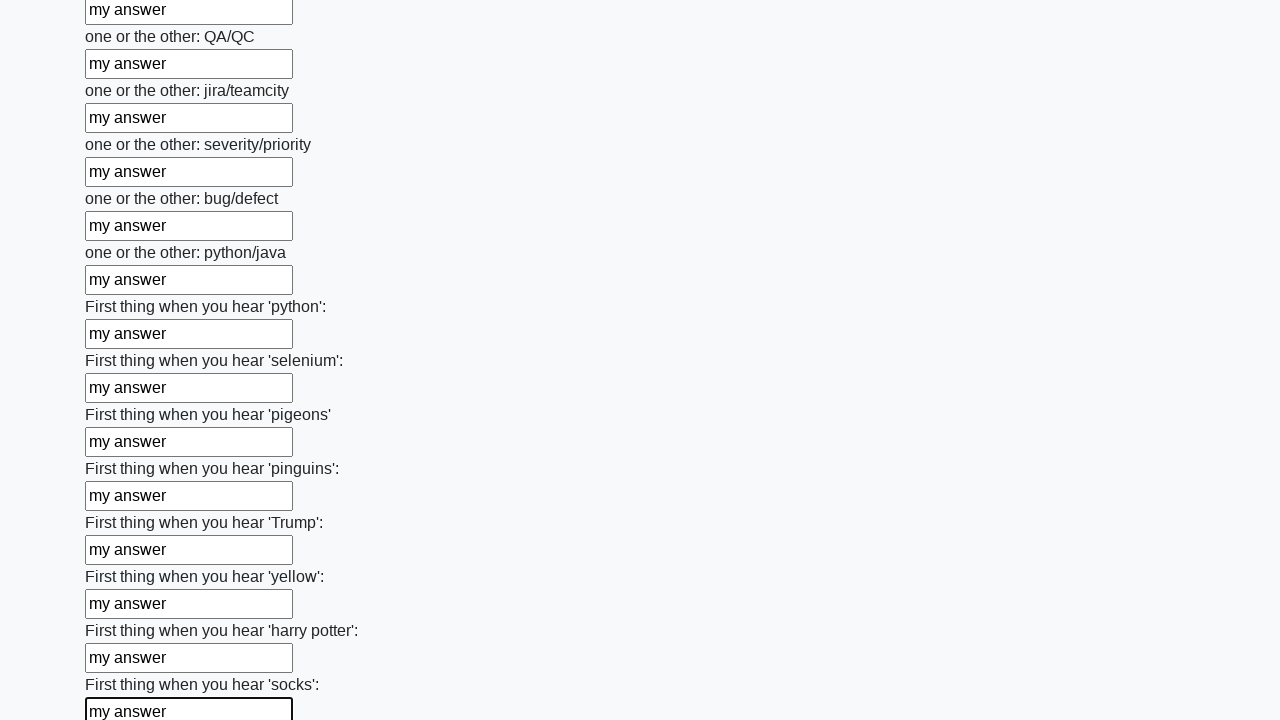

Clicked the form submit button at (123, 611) on button[type='submit']
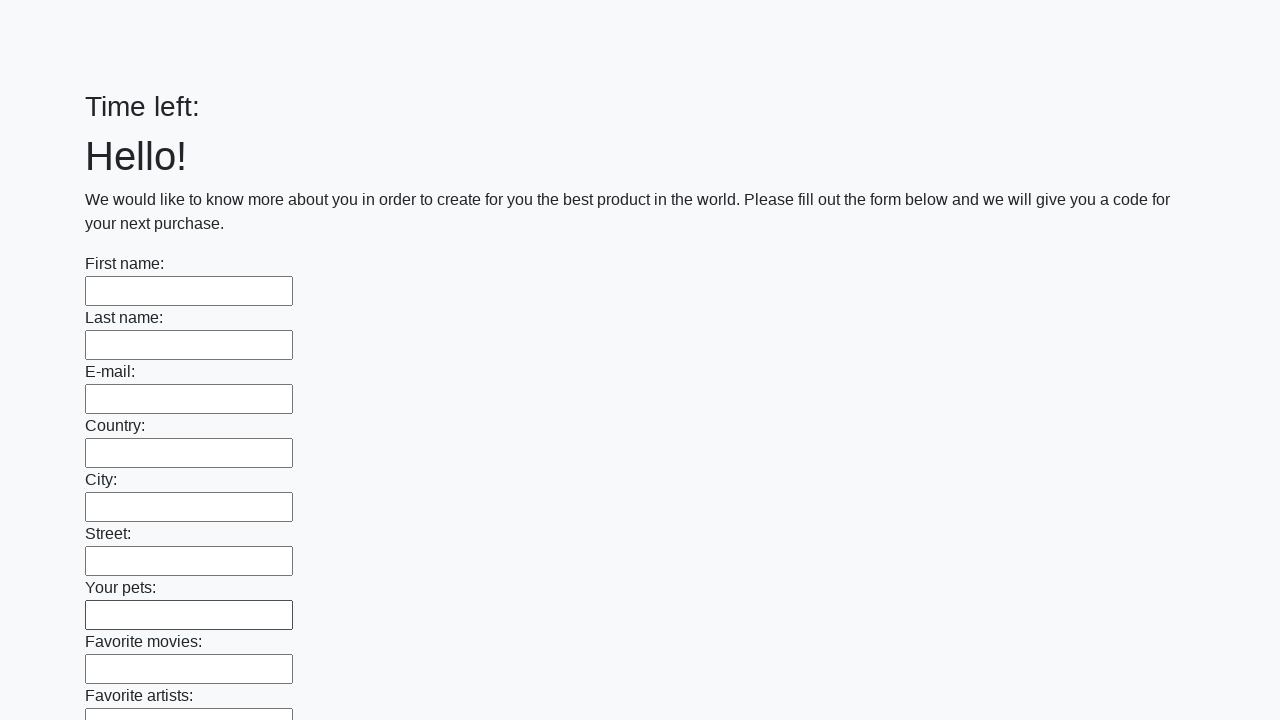

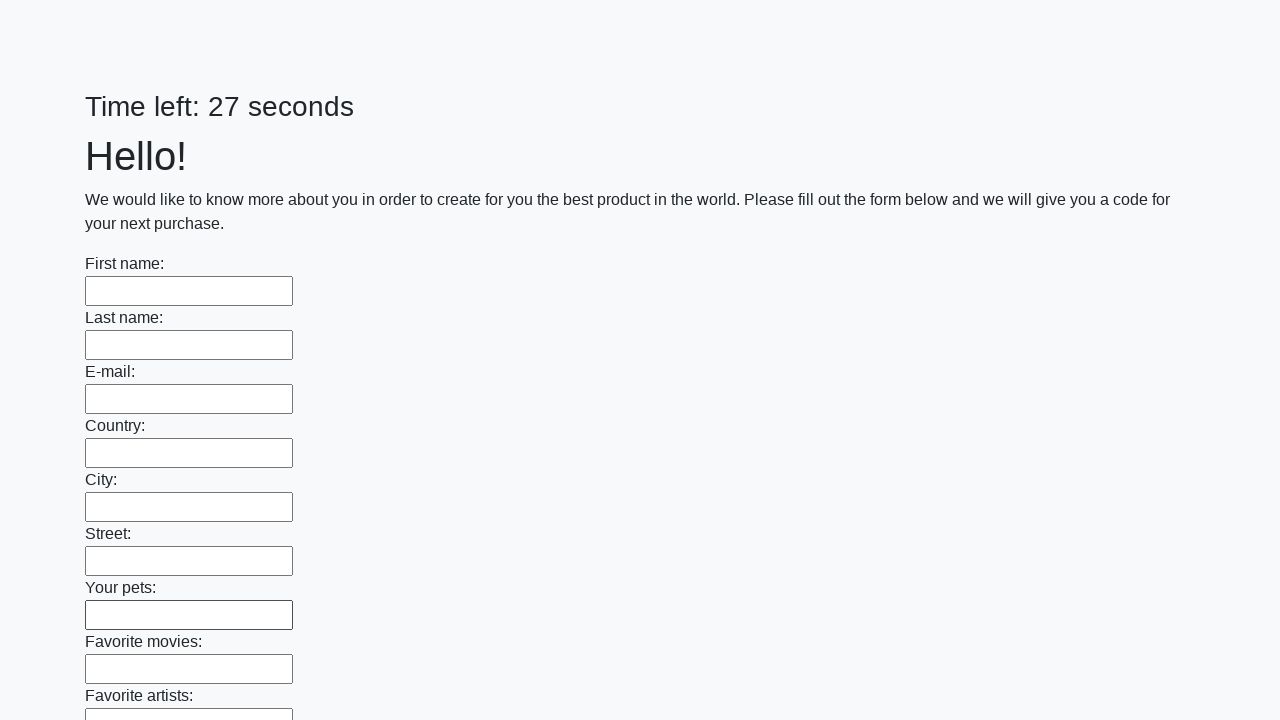